Tests filling out a large form by entering the same text value into all input fields and then clicking the submit button.

Starting URL: http://suninjuly.github.io/huge_form.html

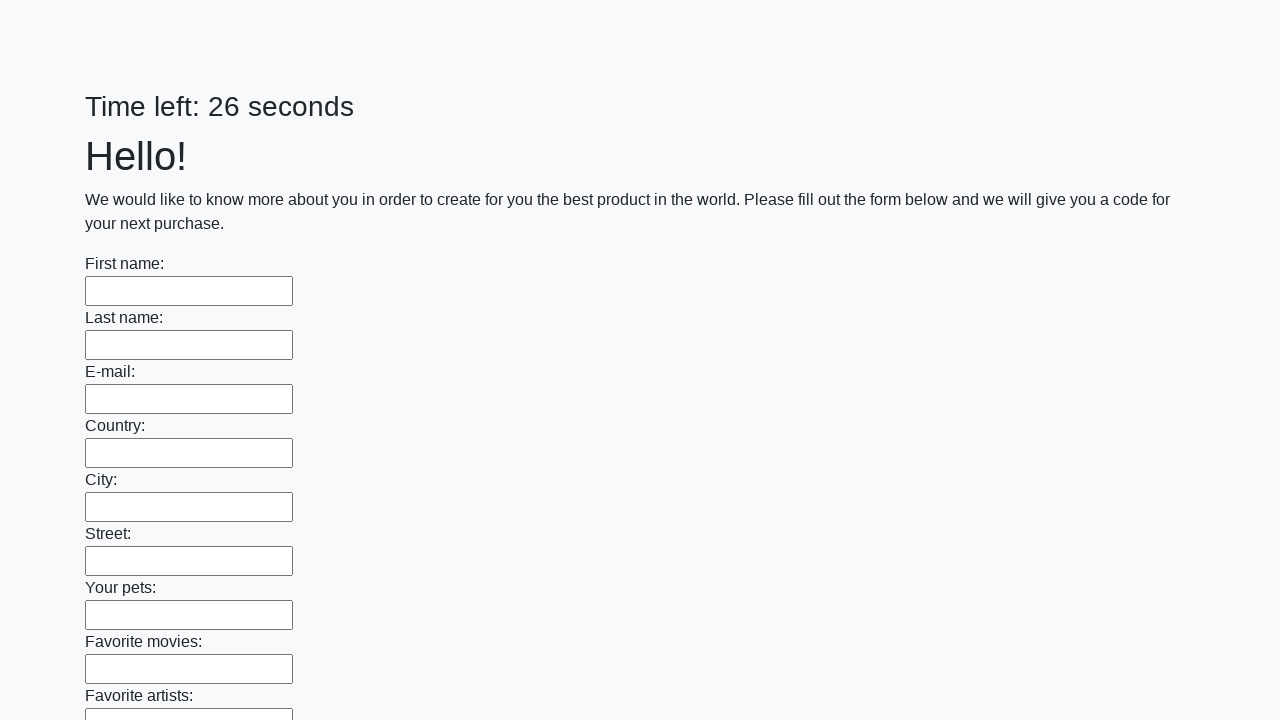

Navigated to huge form page
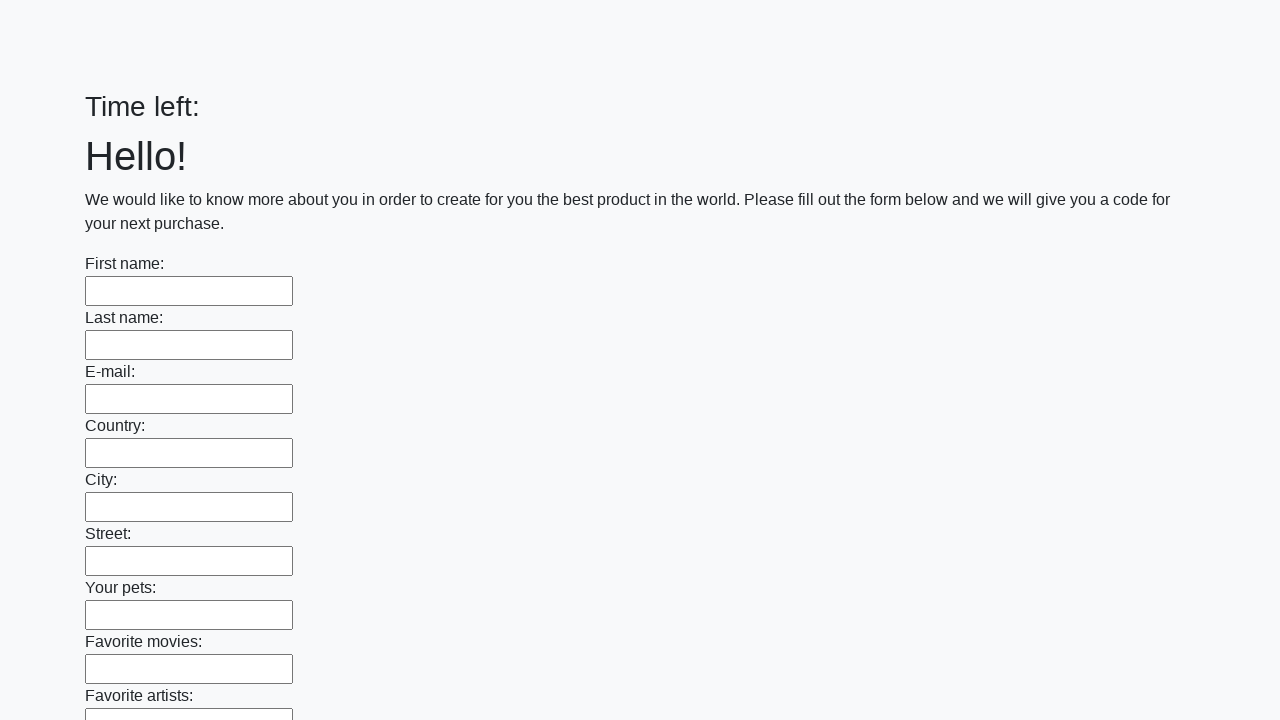

Filled input field with 'Test Response 42' on input >> nth=0
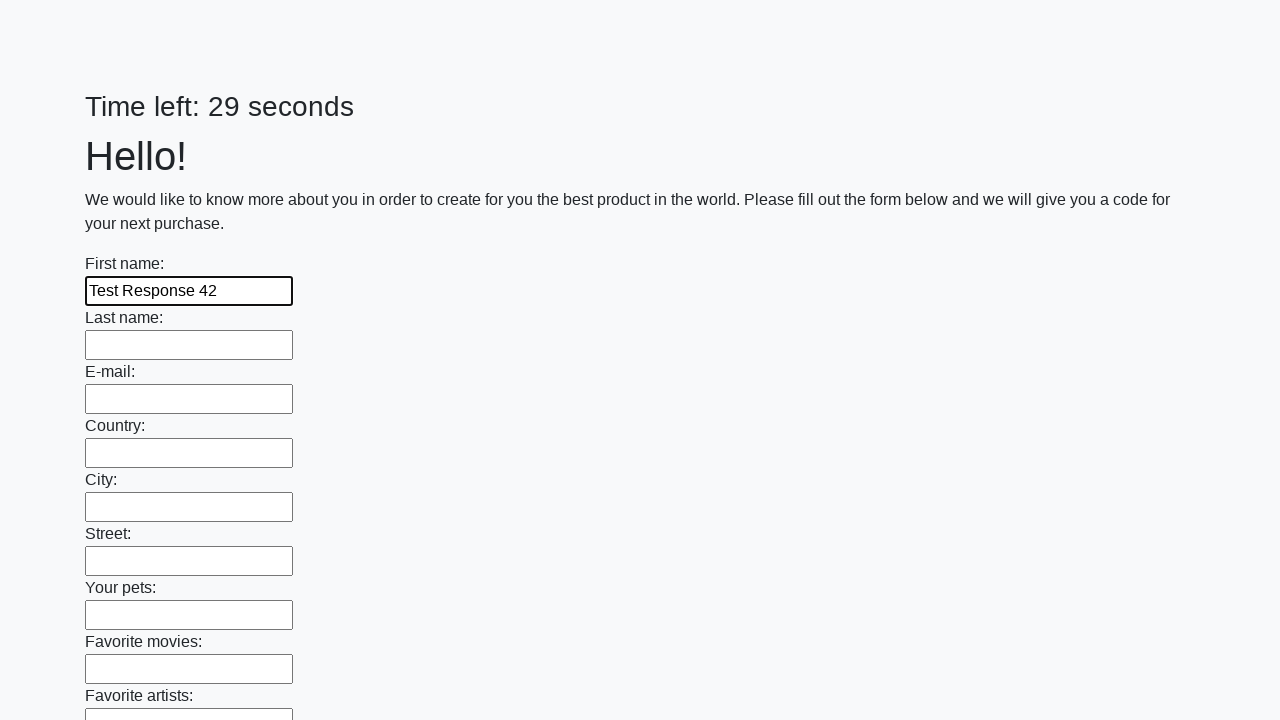

Filled input field with 'Test Response 42' on input >> nth=1
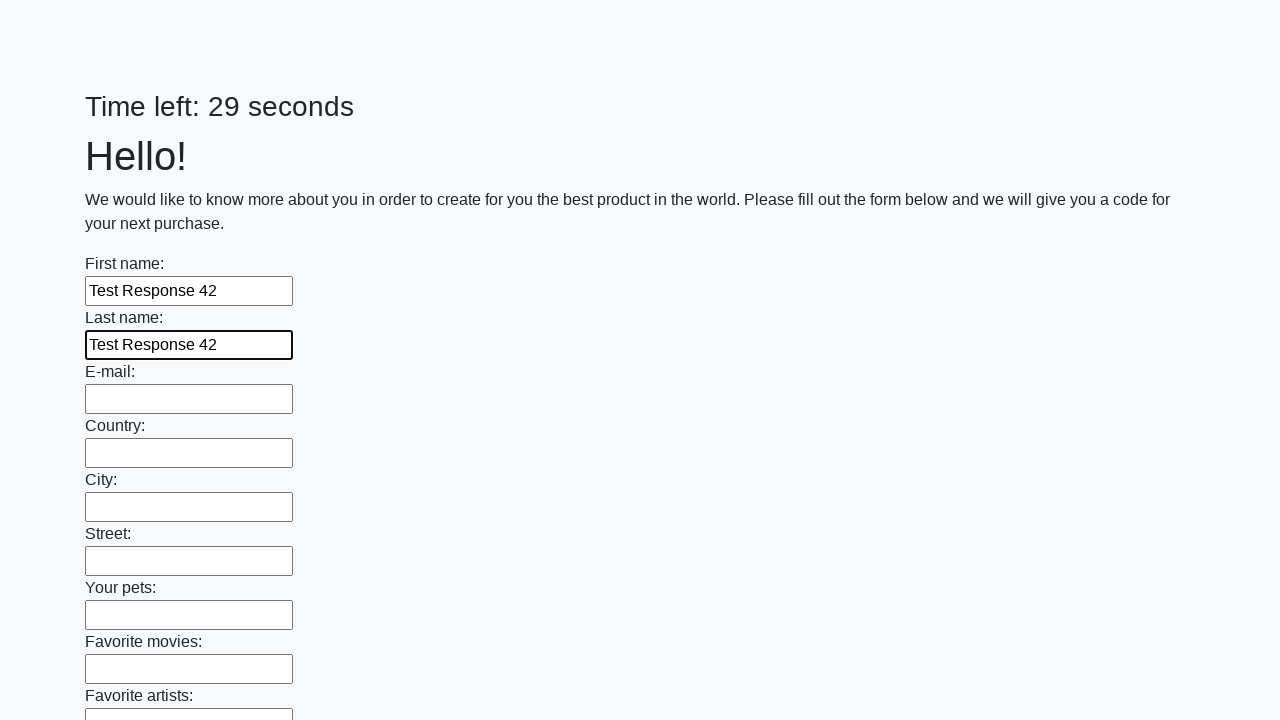

Filled input field with 'Test Response 42' on input >> nth=2
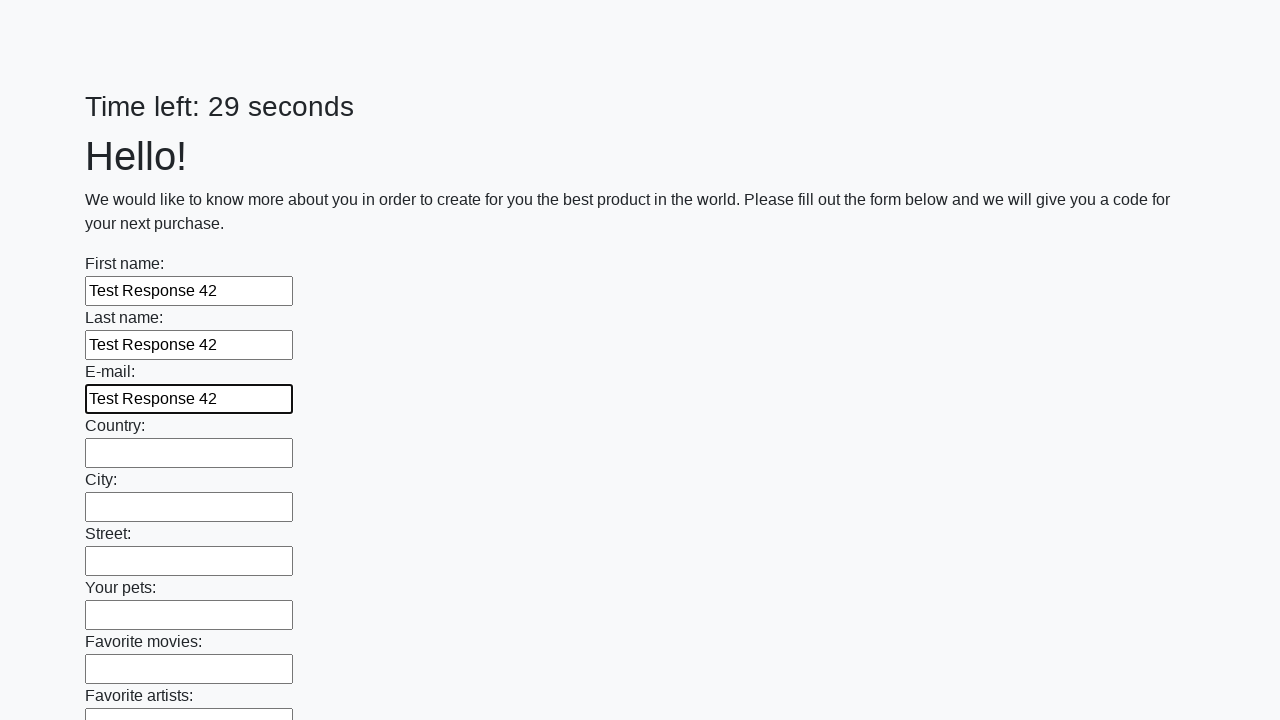

Filled input field with 'Test Response 42' on input >> nth=3
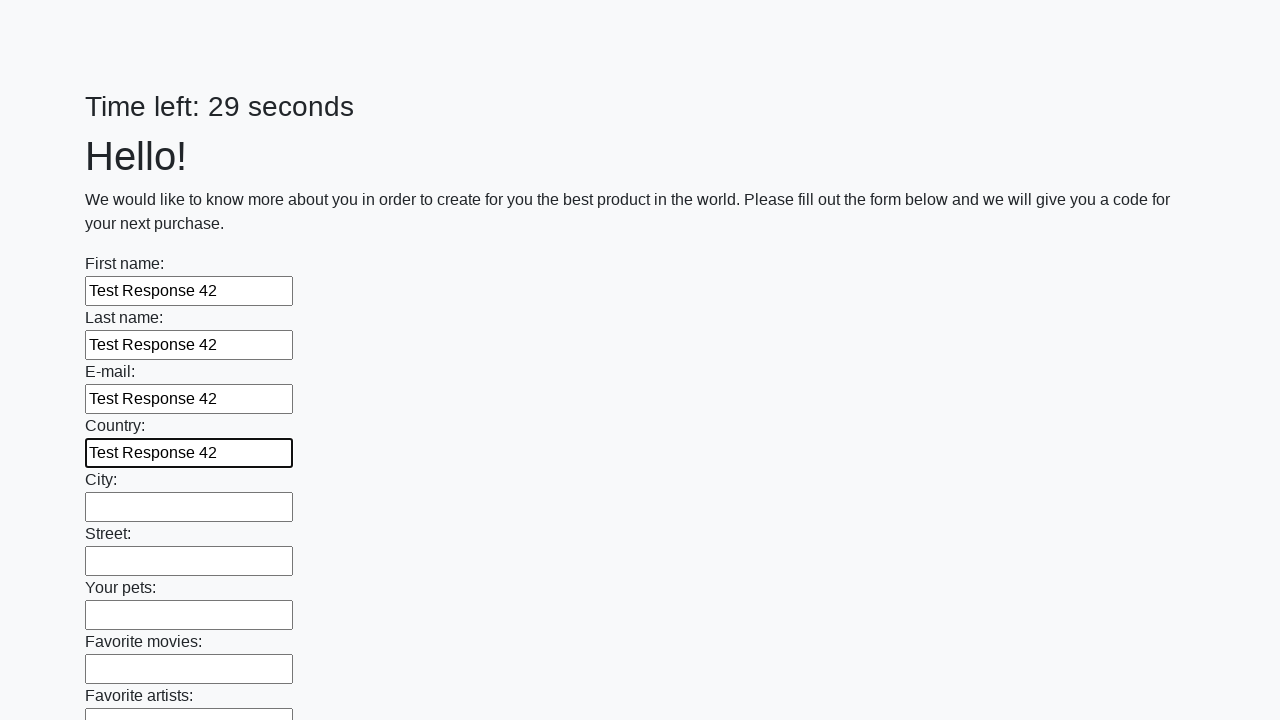

Filled input field with 'Test Response 42' on input >> nth=4
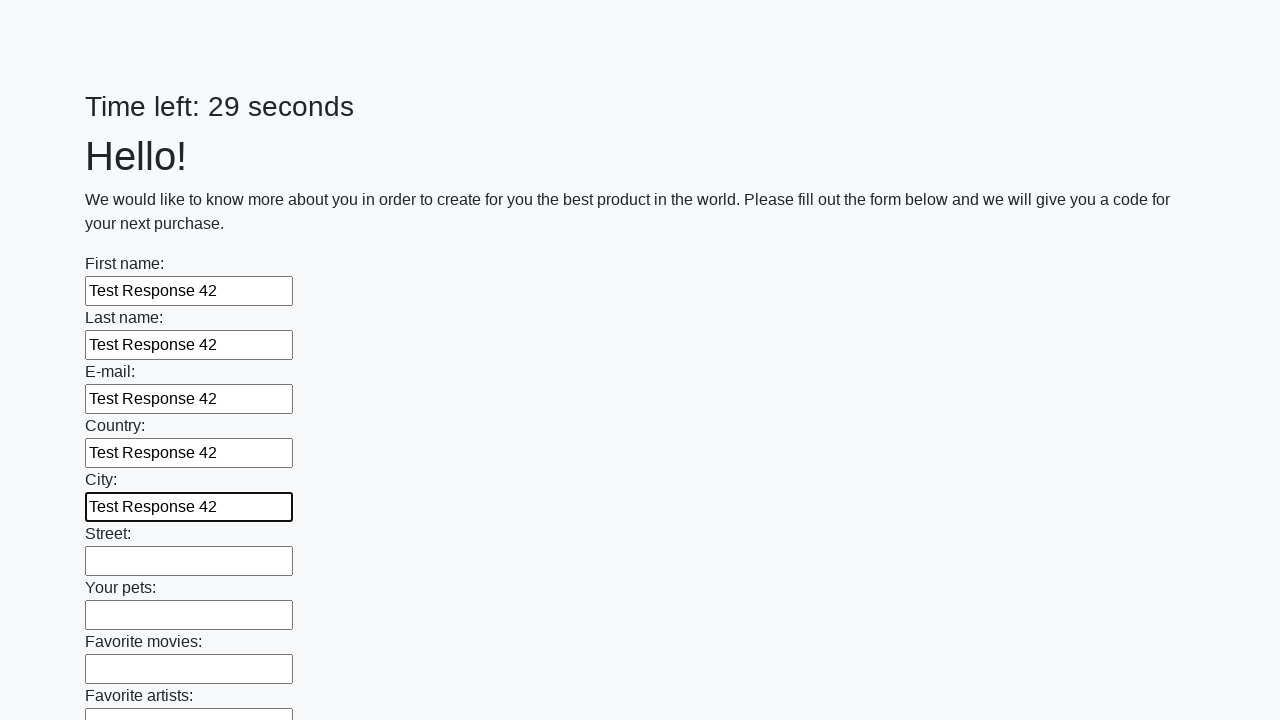

Filled input field with 'Test Response 42' on input >> nth=5
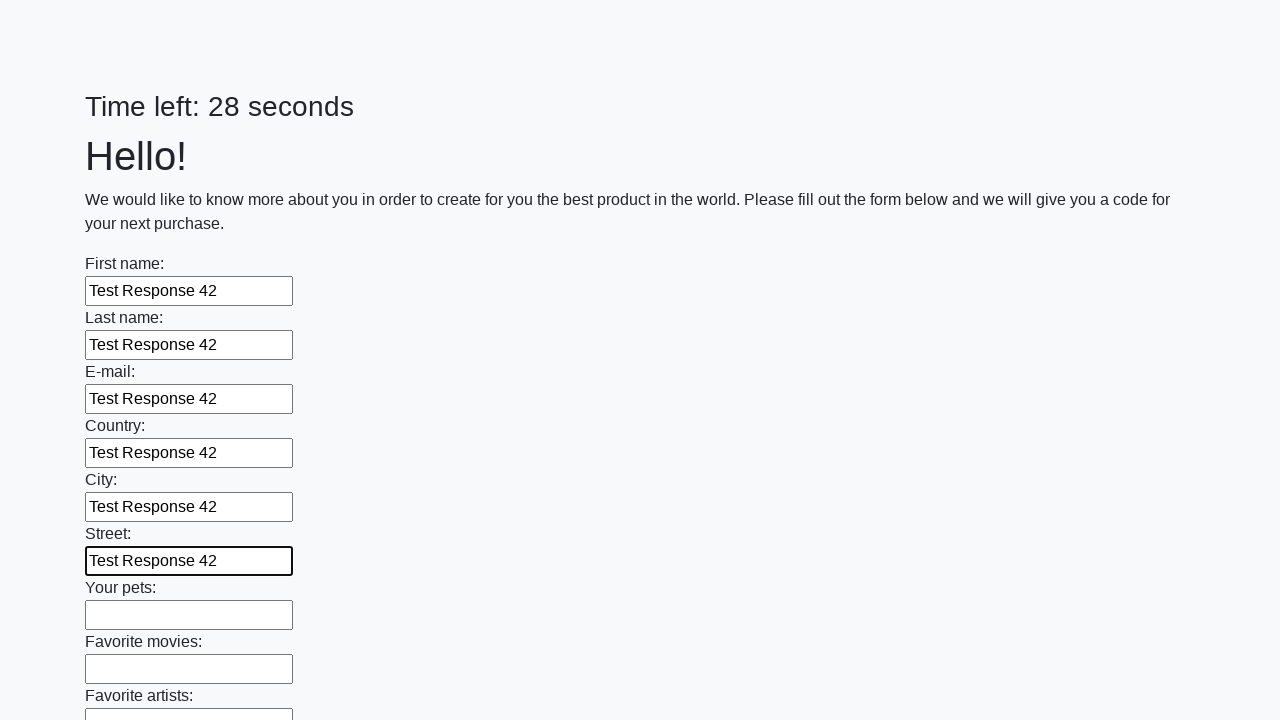

Filled input field with 'Test Response 42' on input >> nth=6
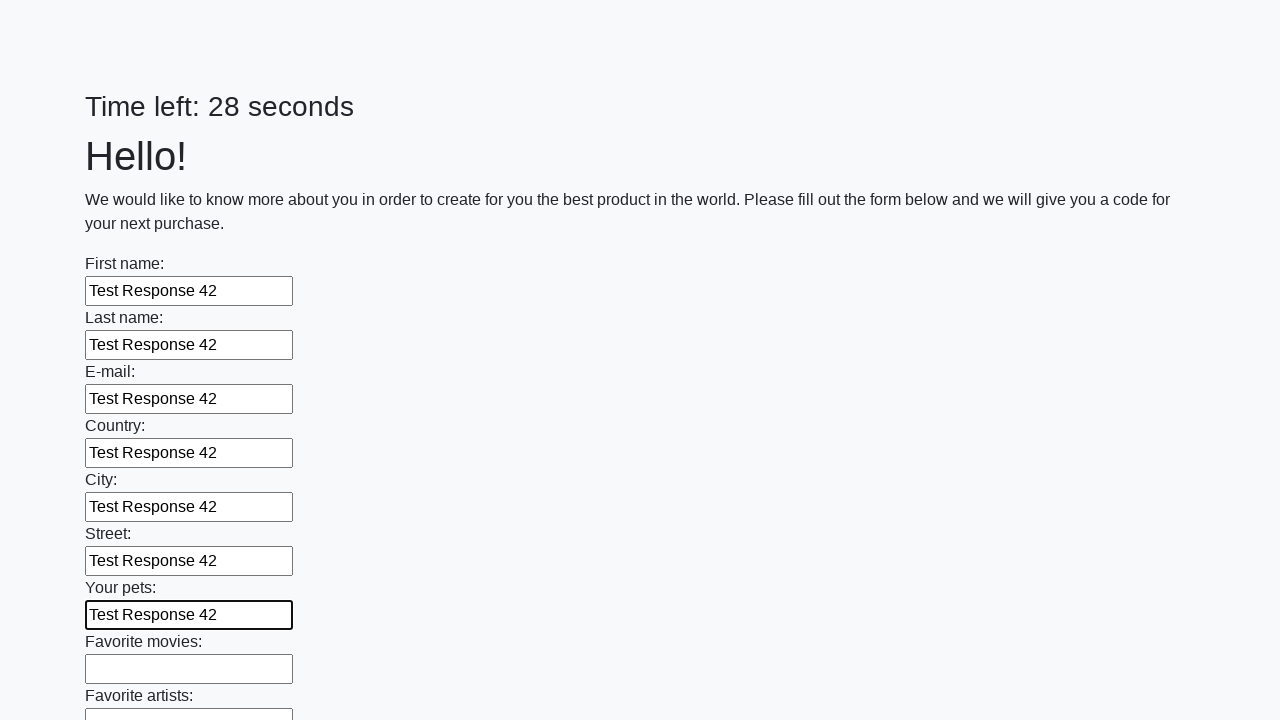

Filled input field with 'Test Response 42' on input >> nth=7
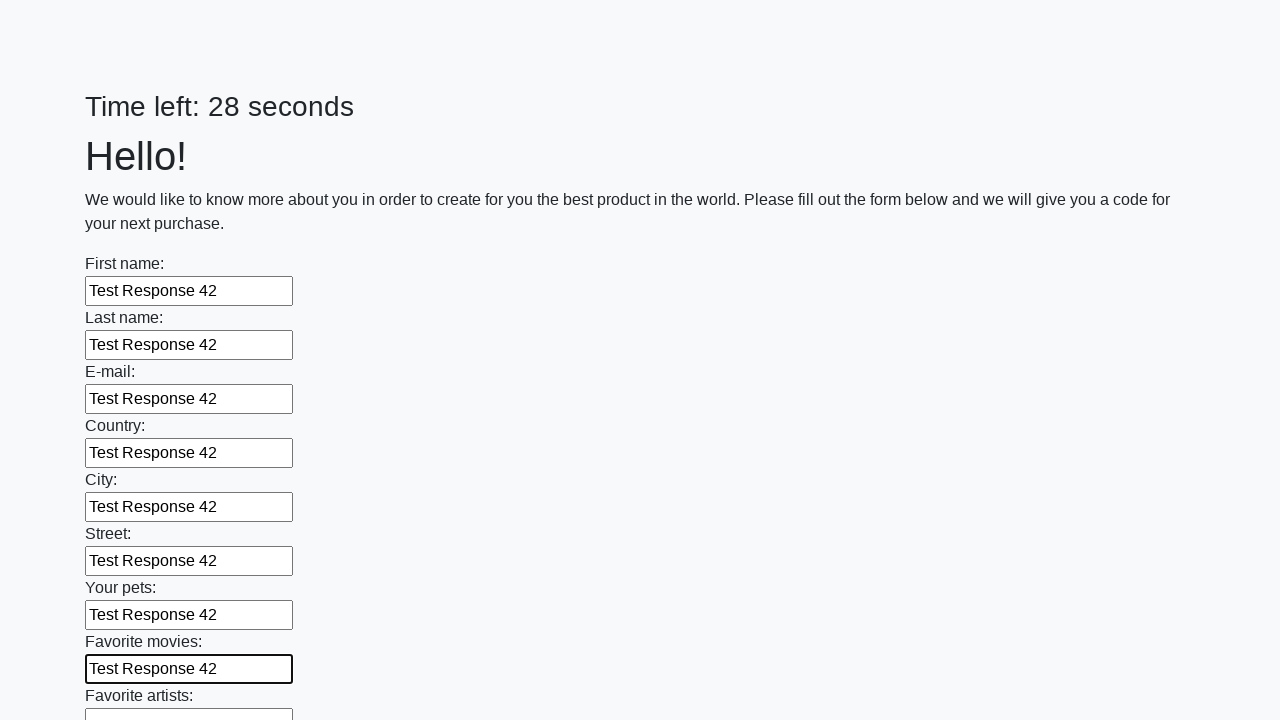

Filled input field with 'Test Response 42' on input >> nth=8
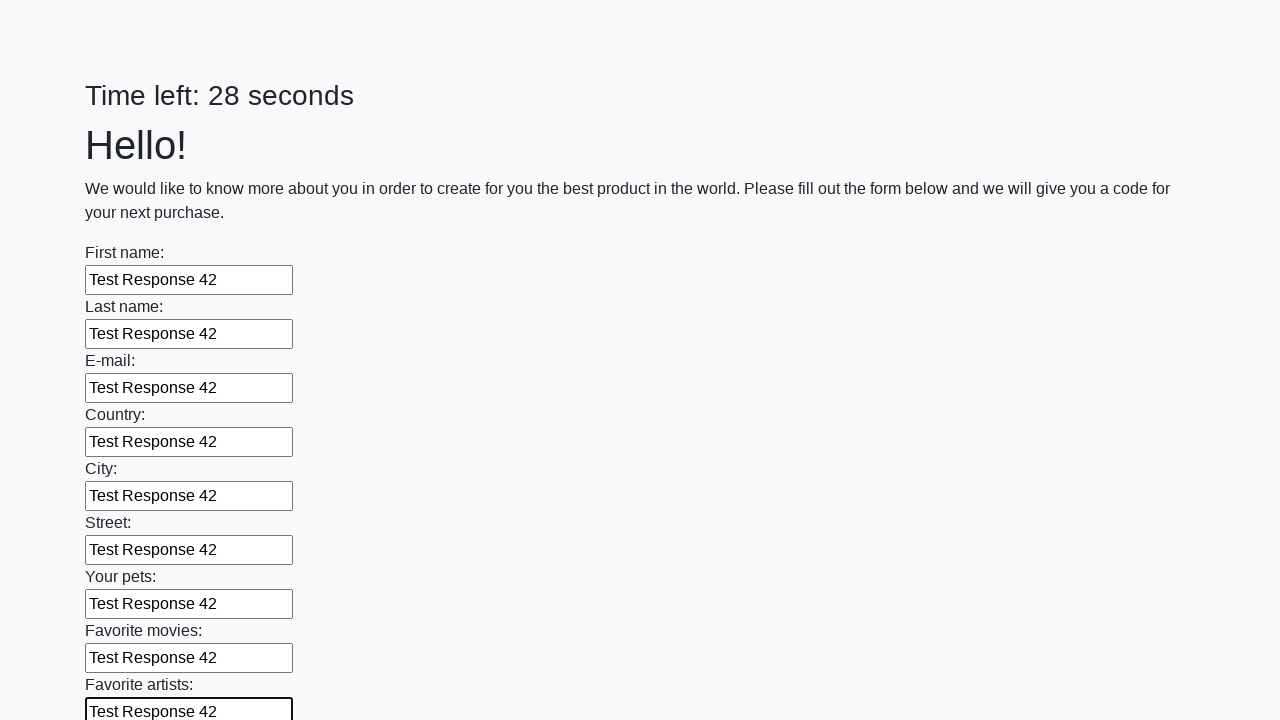

Filled input field with 'Test Response 42' on input >> nth=9
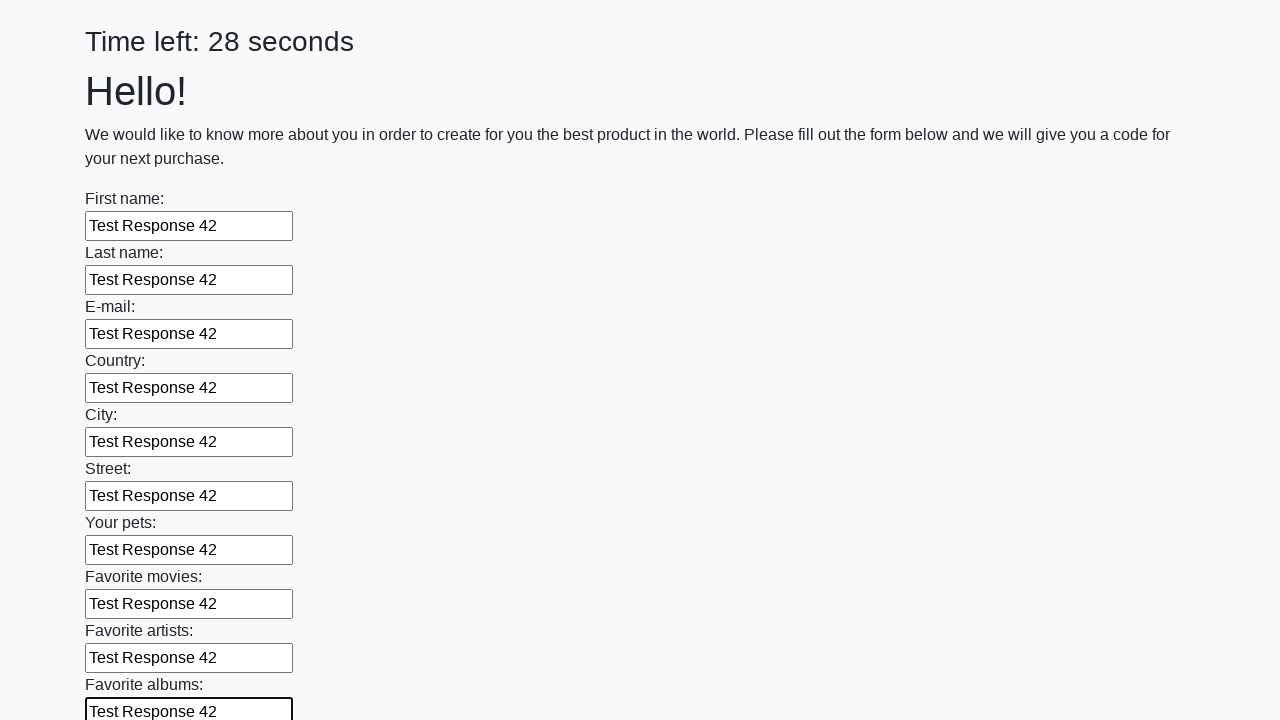

Filled input field with 'Test Response 42' on input >> nth=10
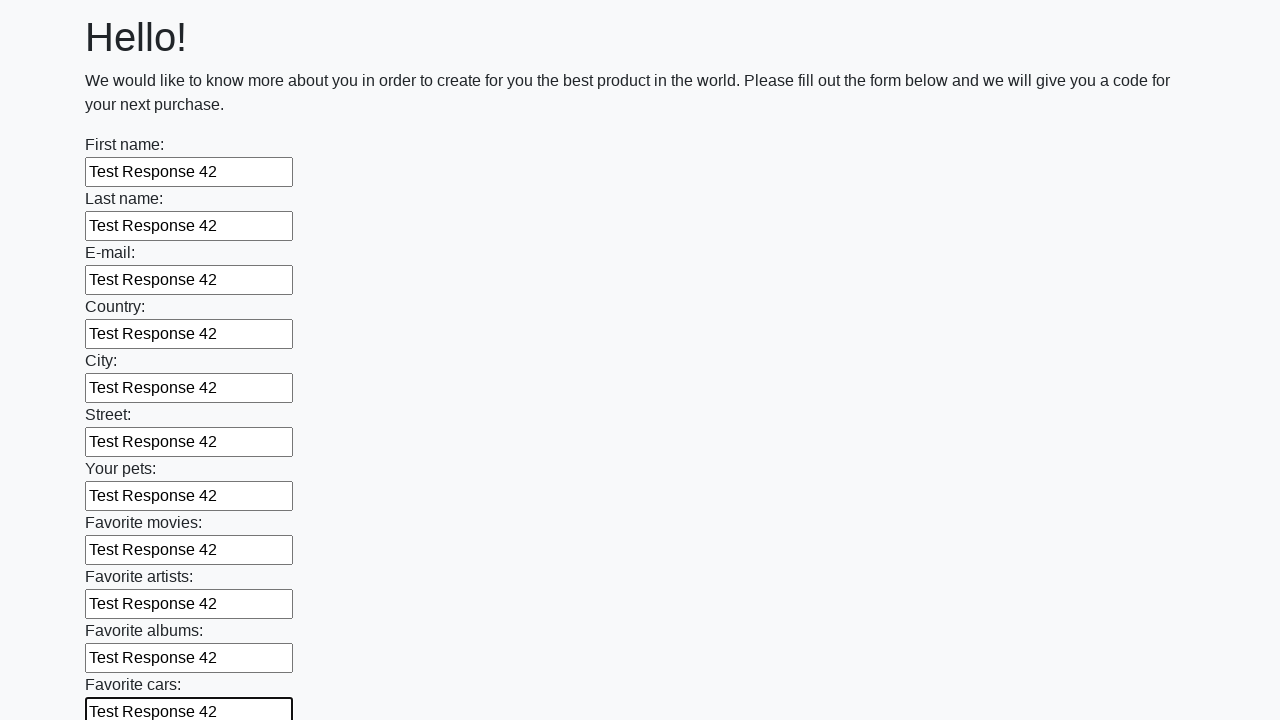

Filled input field with 'Test Response 42' on input >> nth=11
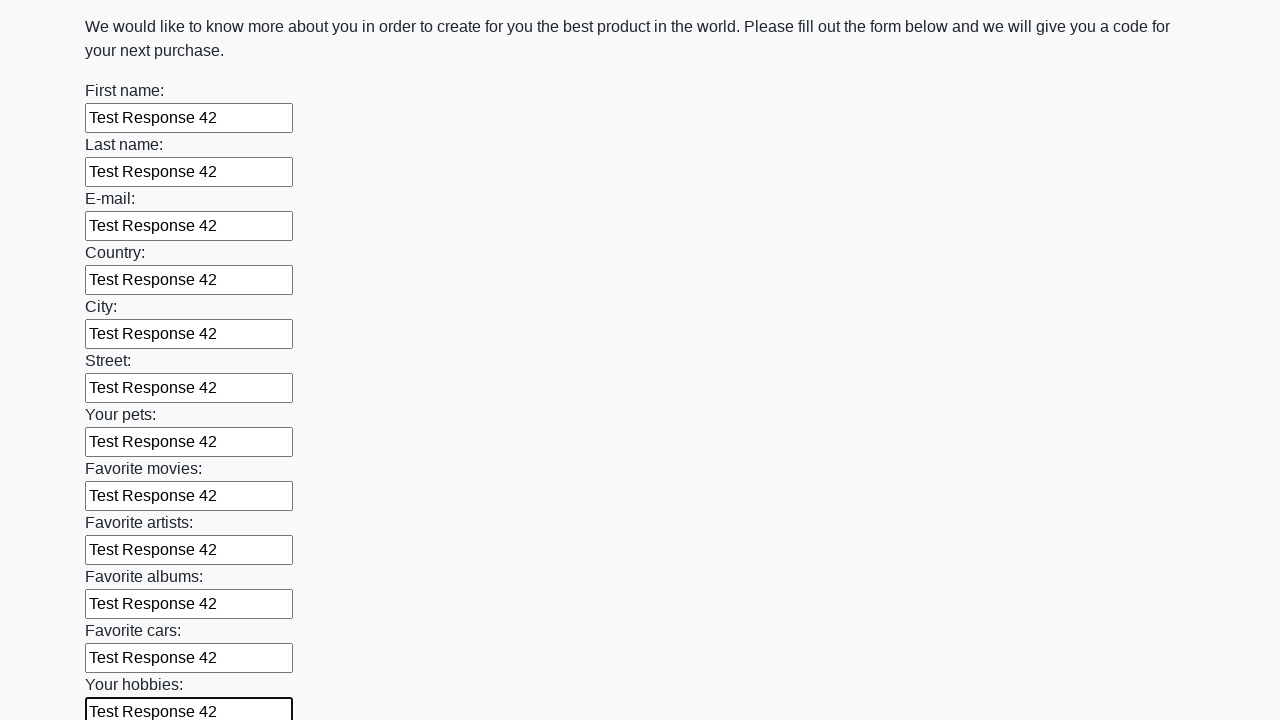

Filled input field with 'Test Response 42' on input >> nth=12
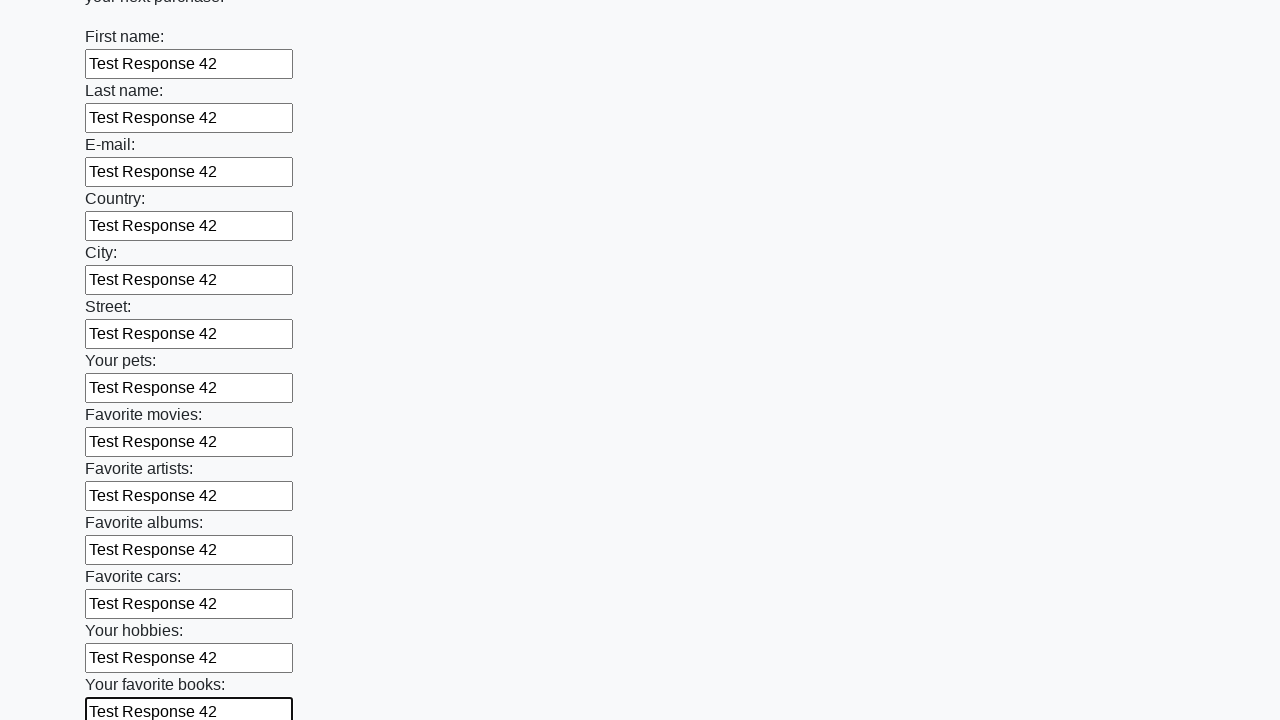

Filled input field with 'Test Response 42' on input >> nth=13
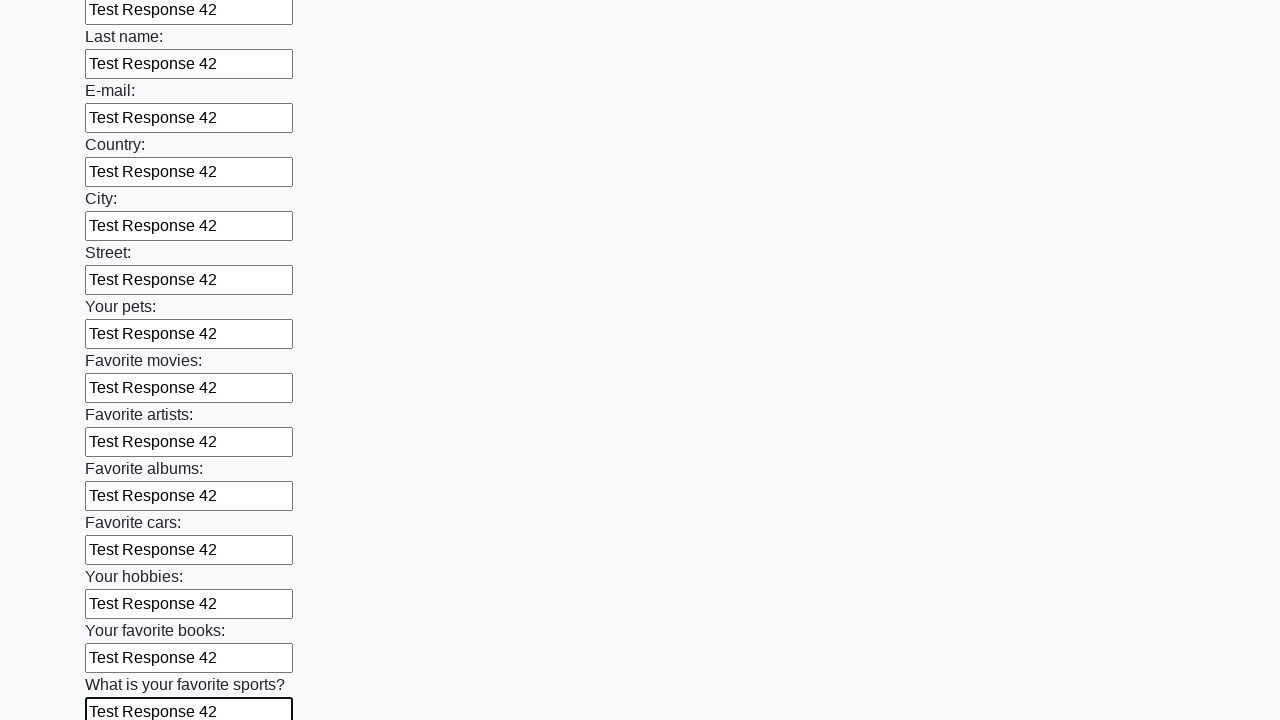

Filled input field with 'Test Response 42' on input >> nth=14
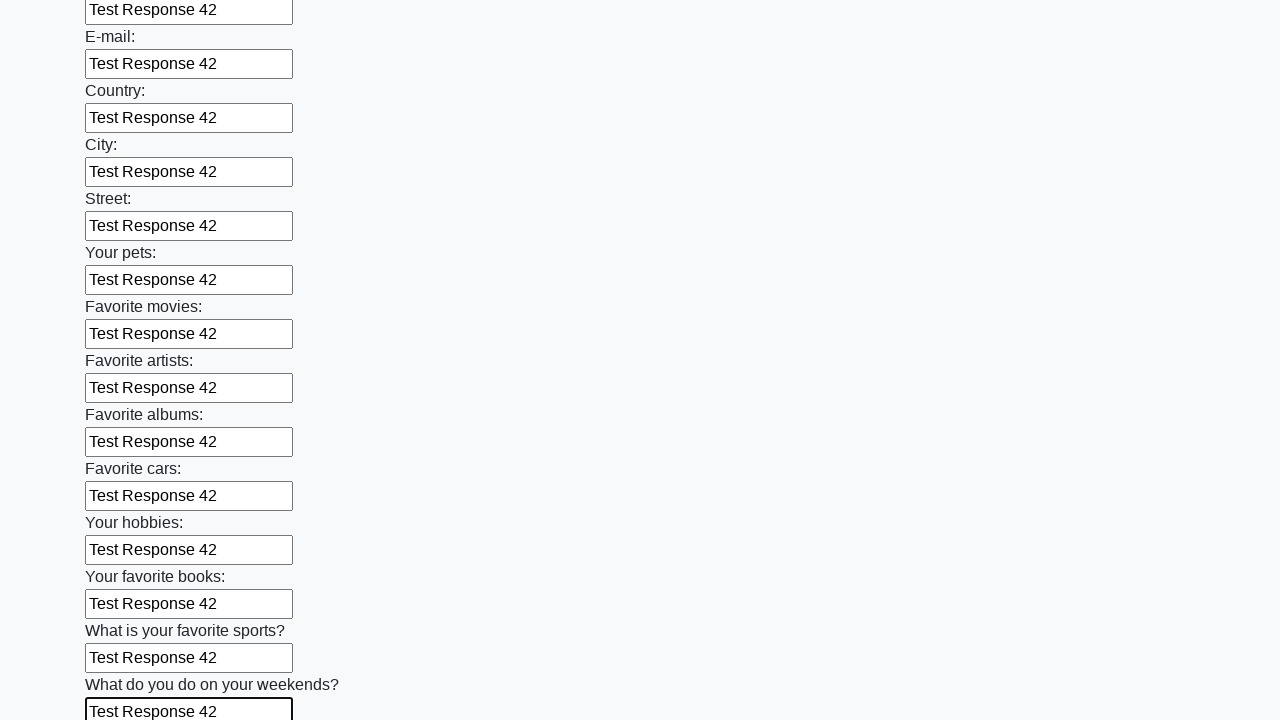

Filled input field with 'Test Response 42' on input >> nth=15
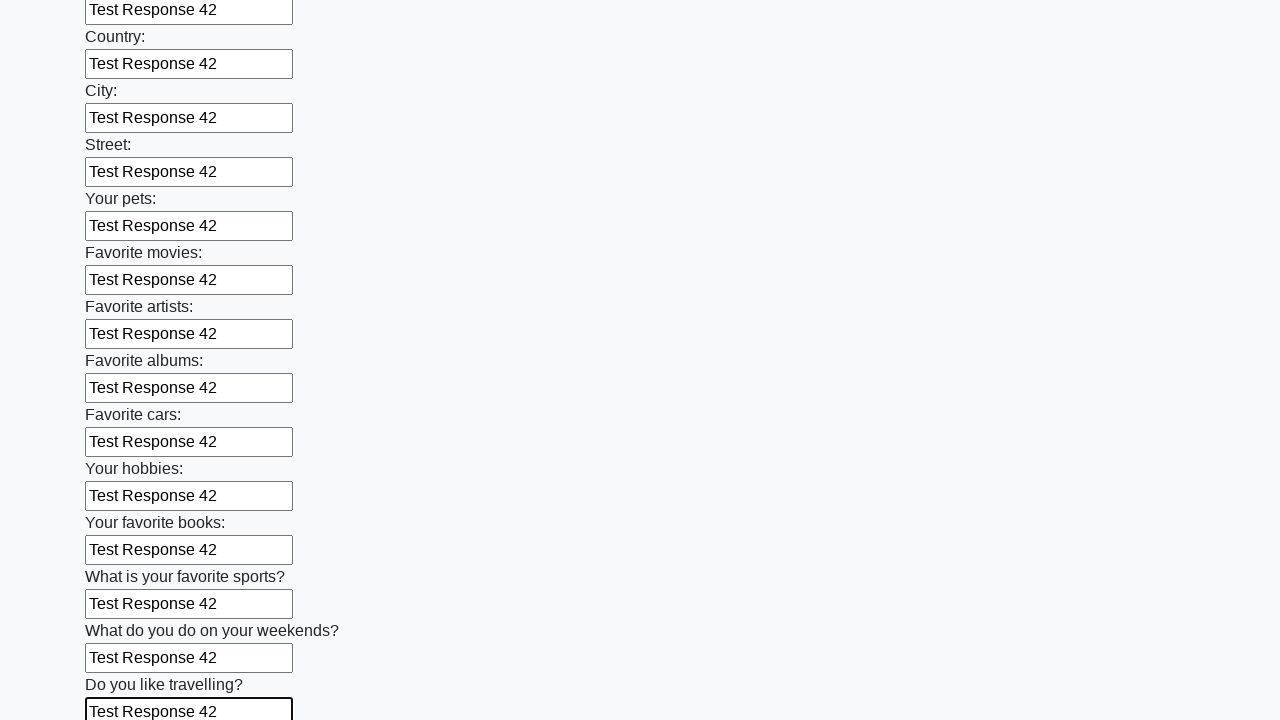

Filled input field with 'Test Response 42' on input >> nth=16
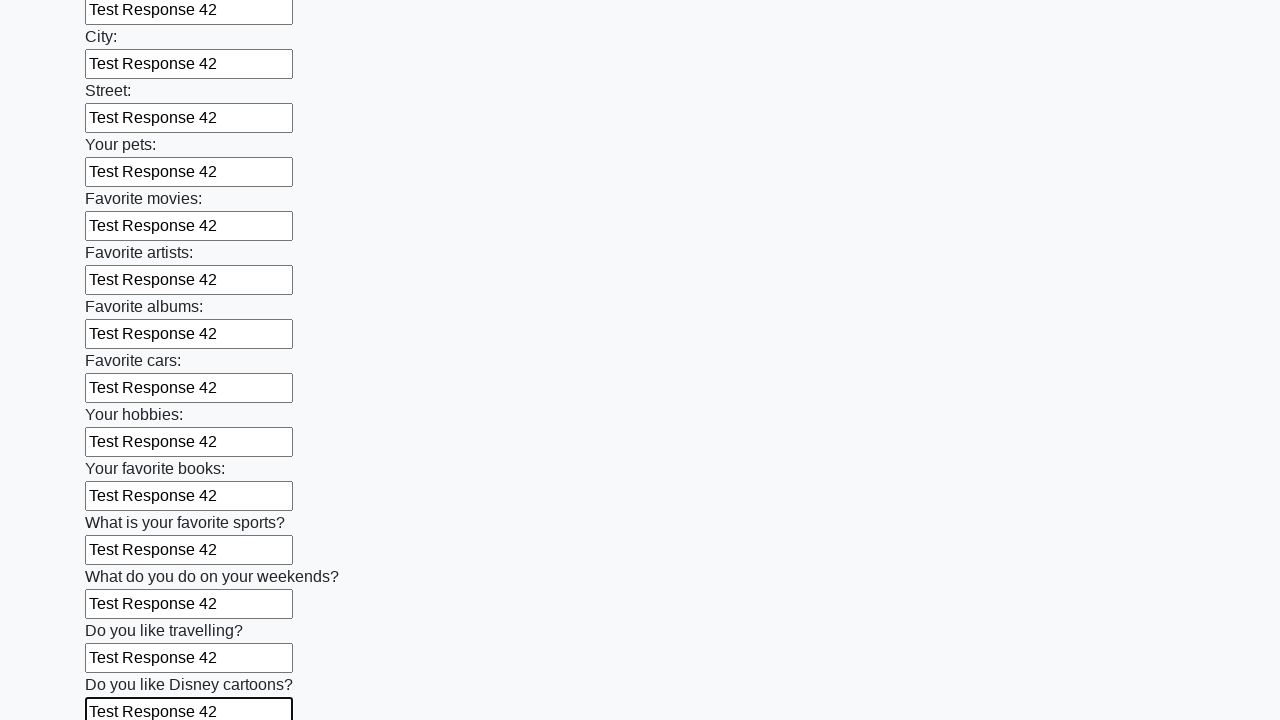

Filled input field with 'Test Response 42' on input >> nth=17
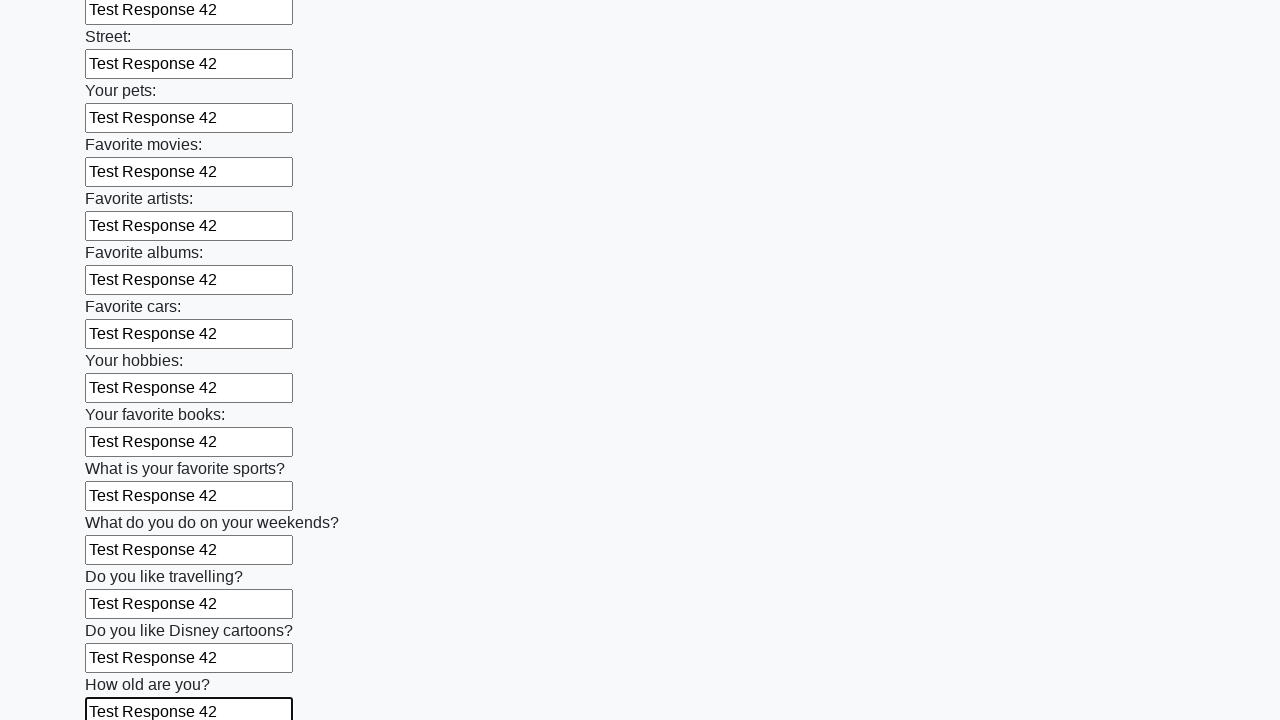

Filled input field with 'Test Response 42' on input >> nth=18
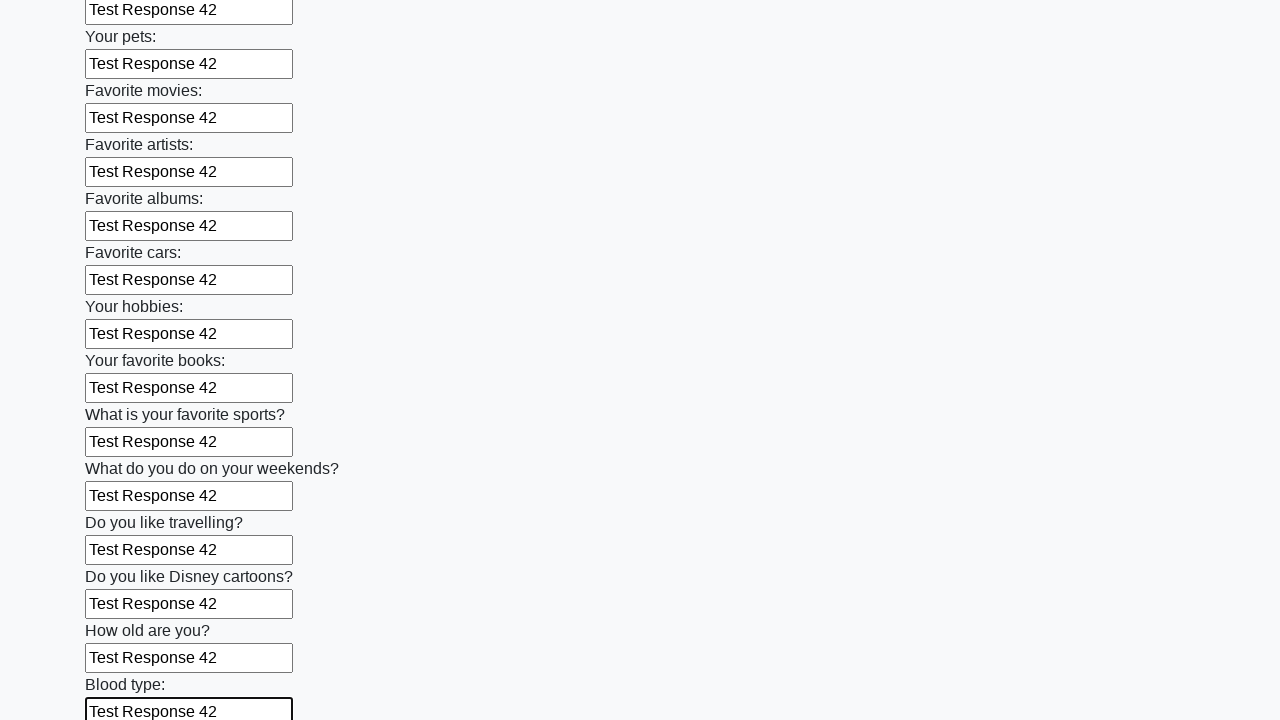

Filled input field with 'Test Response 42' on input >> nth=19
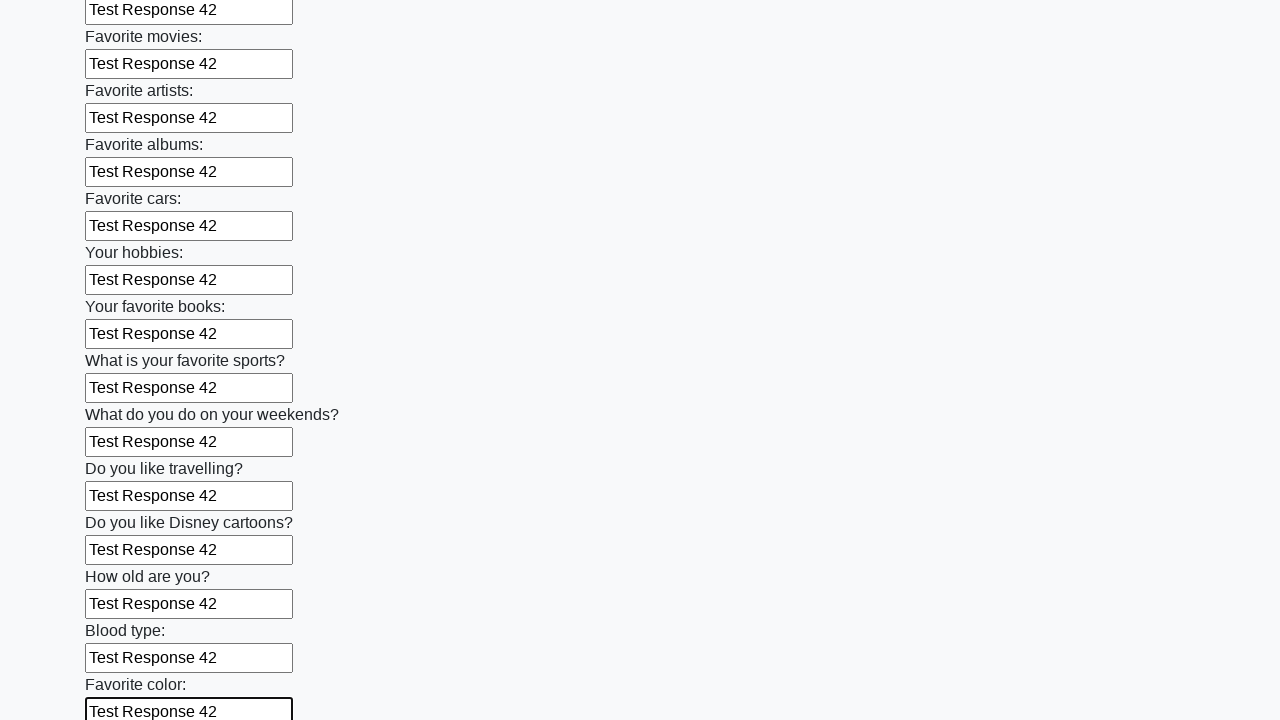

Filled input field with 'Test Response 42' on input >> nth=20
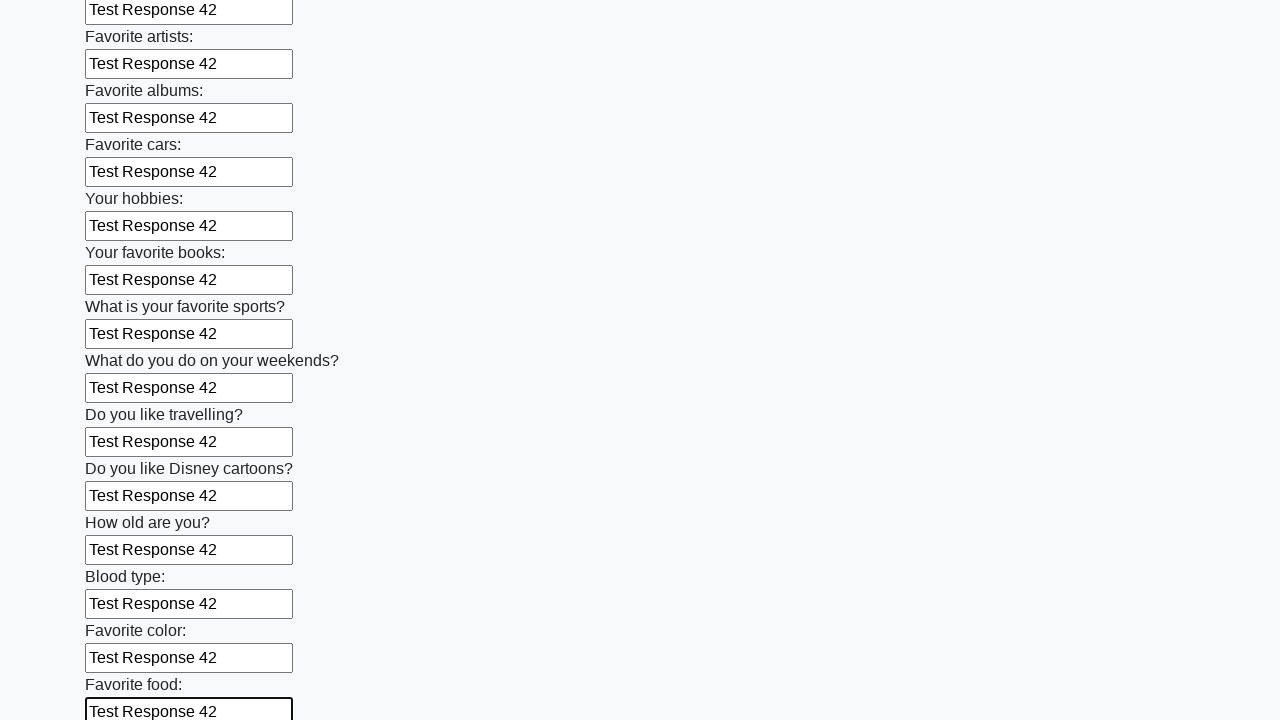

Filled input field with 'Test Response 42' on input >> nth=21
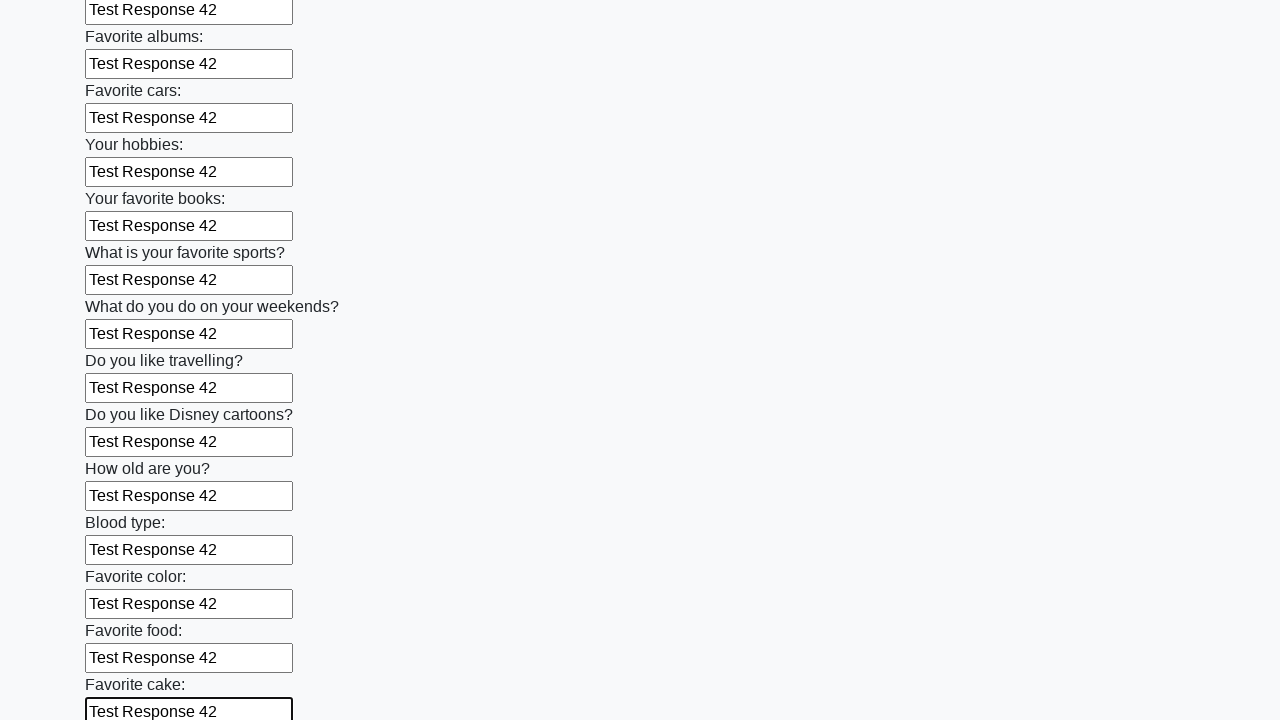

Filled input field with 'Test Response 42' on input >> nth=22
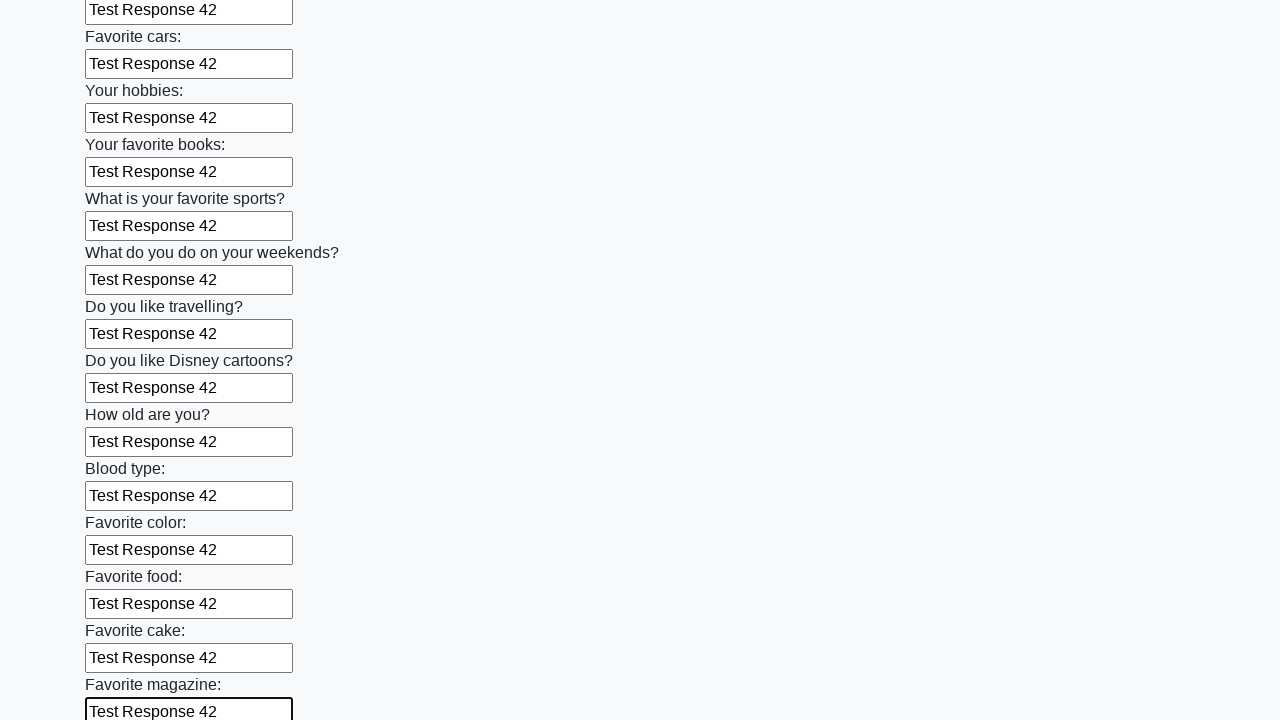

Filled input field with 'Test Response 42' on input >> nth=23
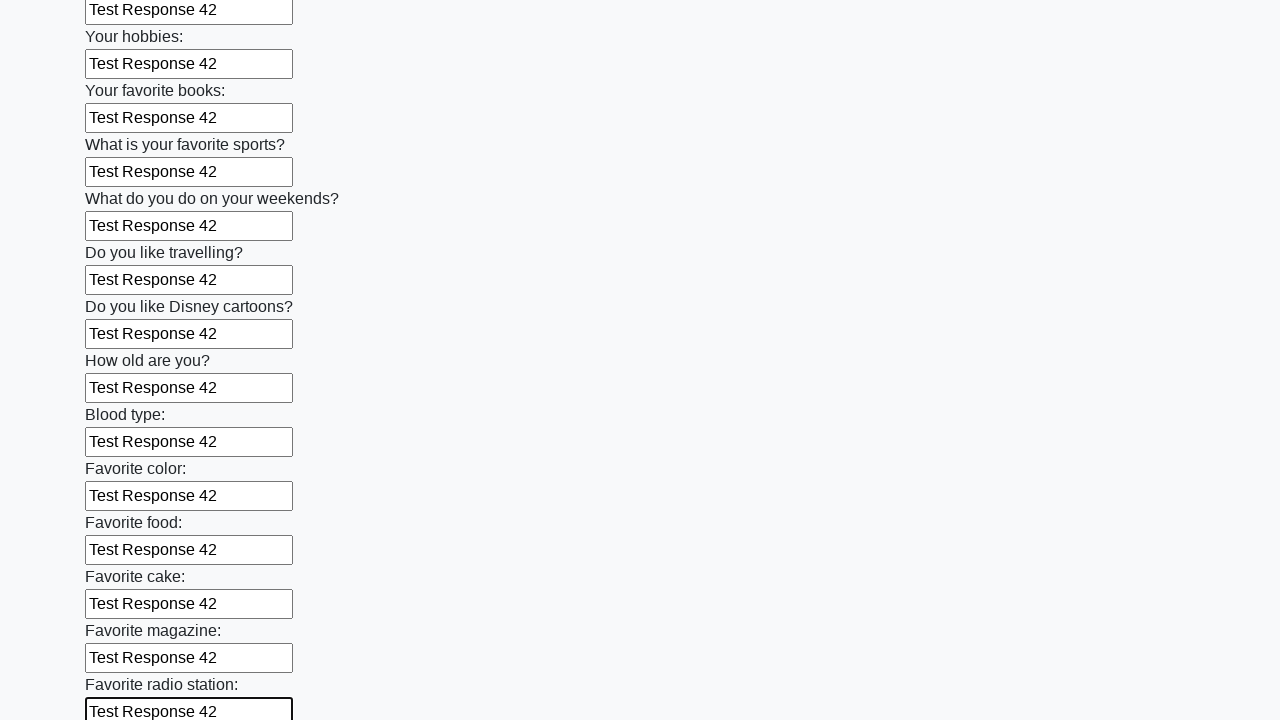

Filled input field with 'Test Response 42' on input >> nth=24
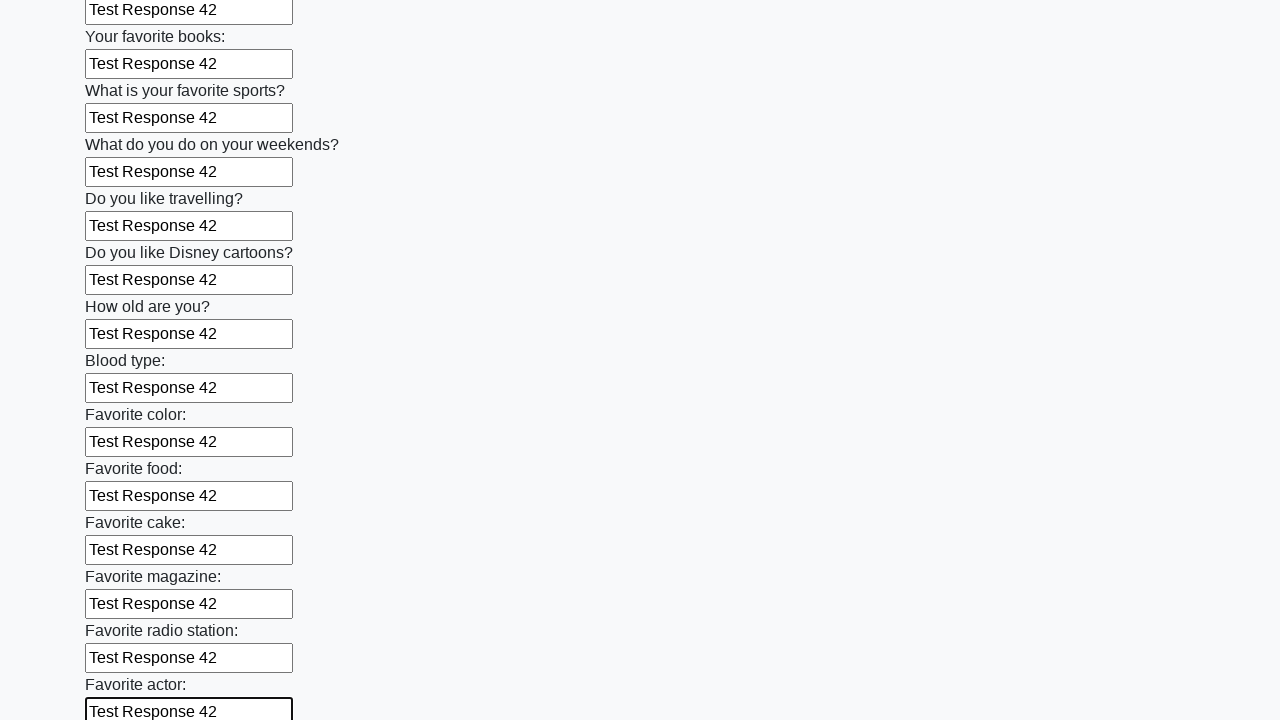

Filled input field with 'Test Response 42' on input >> nth=25
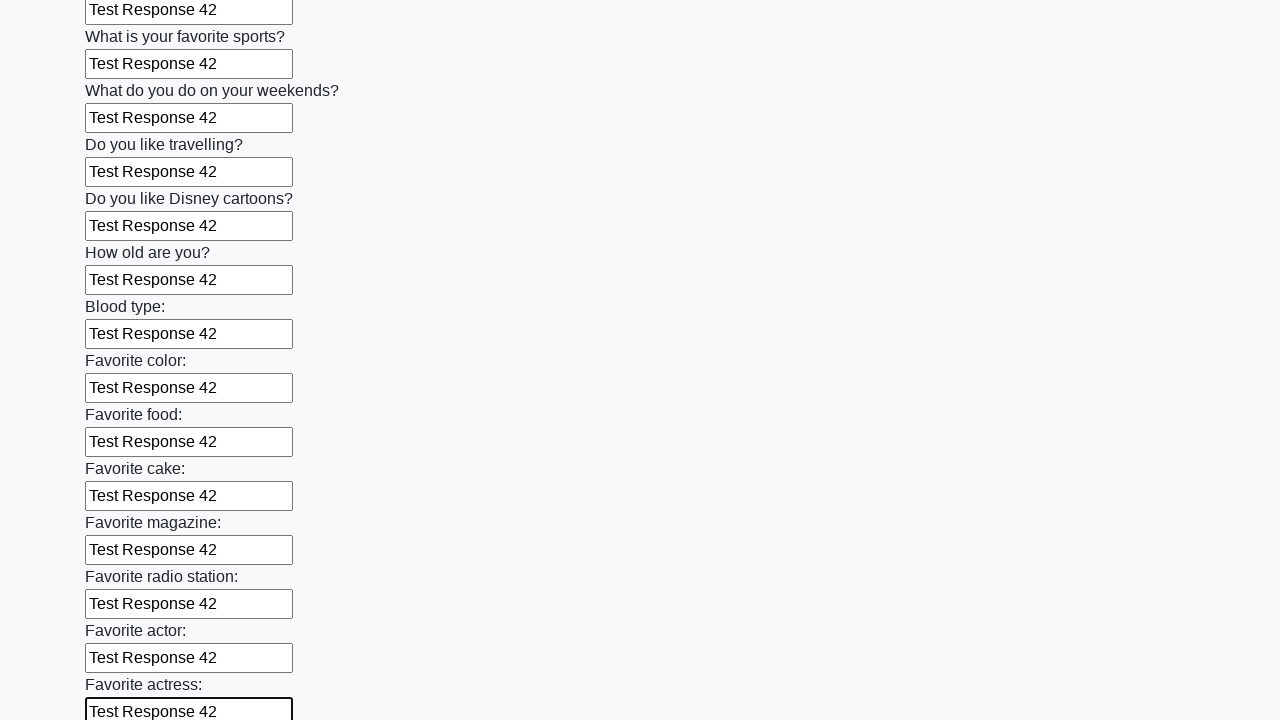

Filled input field with 'Test Response 42' on input >> nth=26
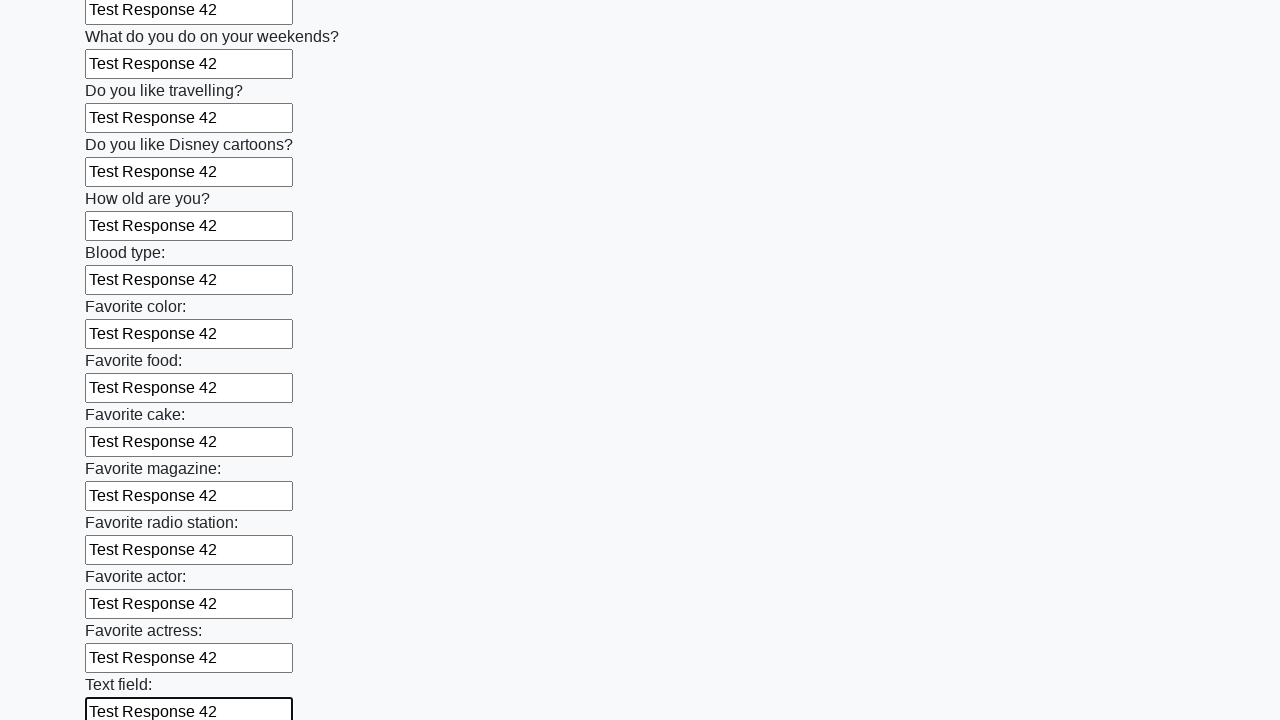

Filled input field with 'Test Response 42' on input >> nth=27
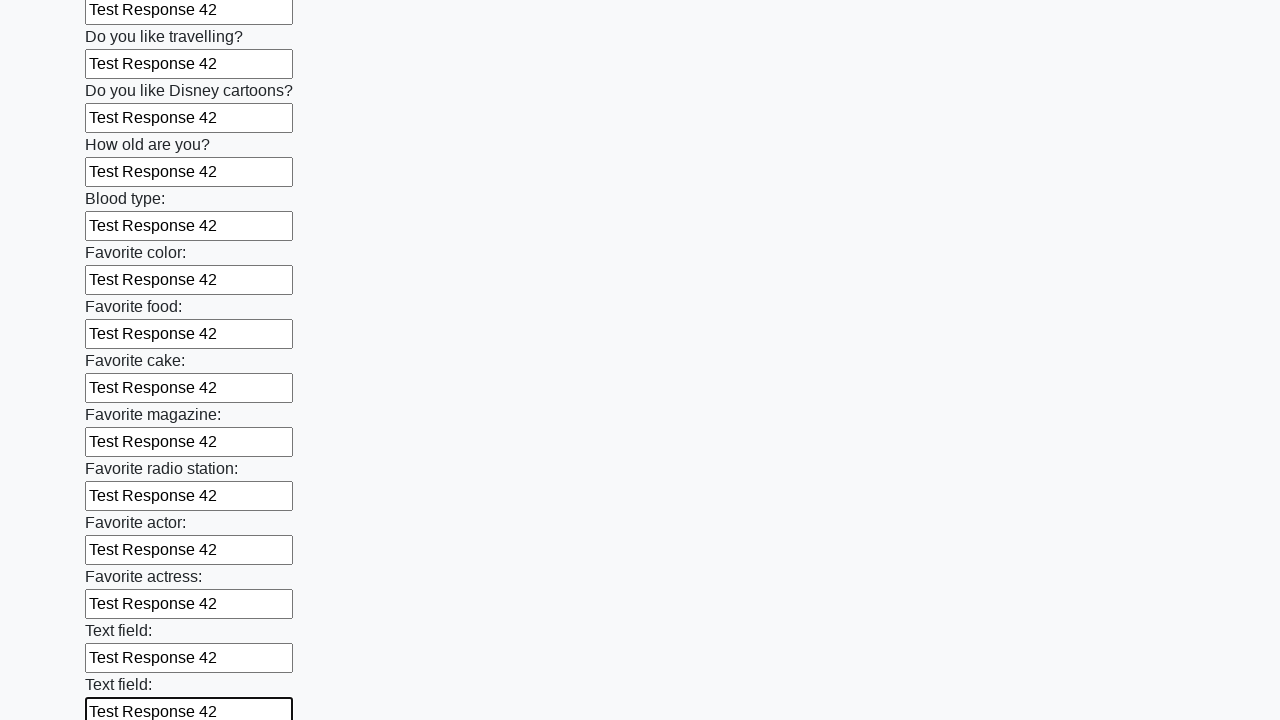

Filled input field with 'Test Response 42' on input >> nth=28
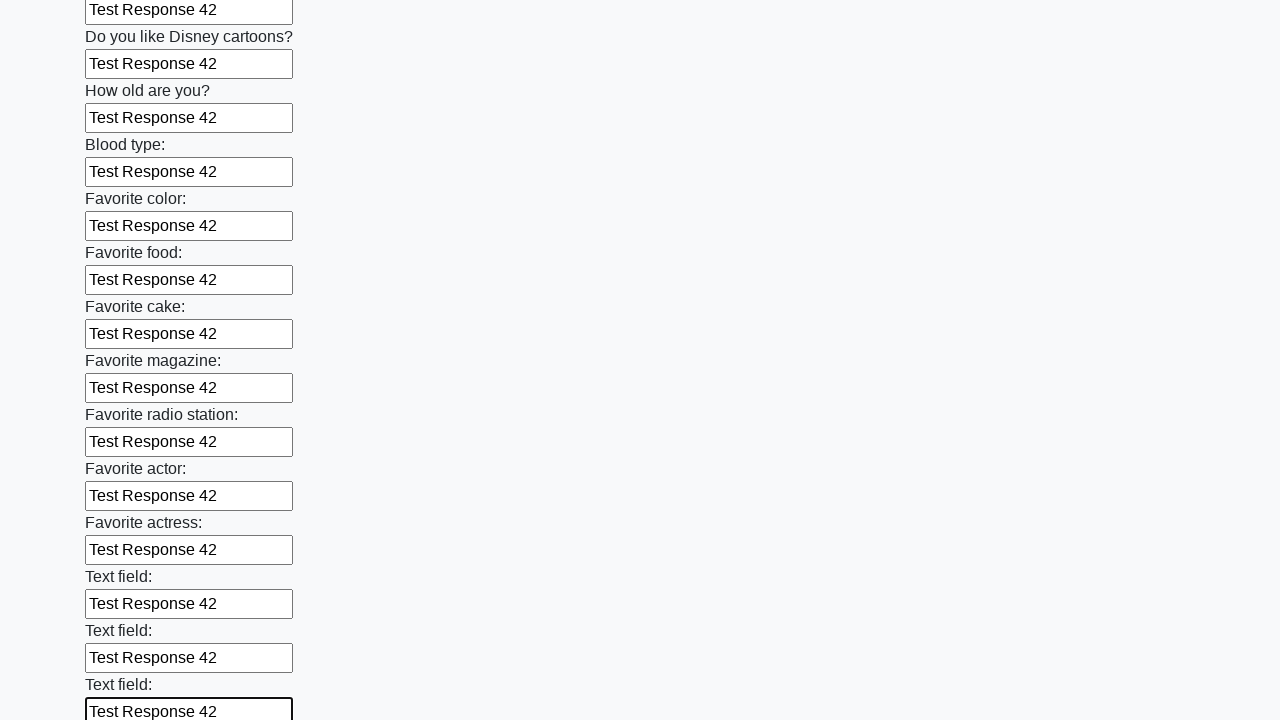

Filled input field with 'Test Response 42' on input >> nth=29
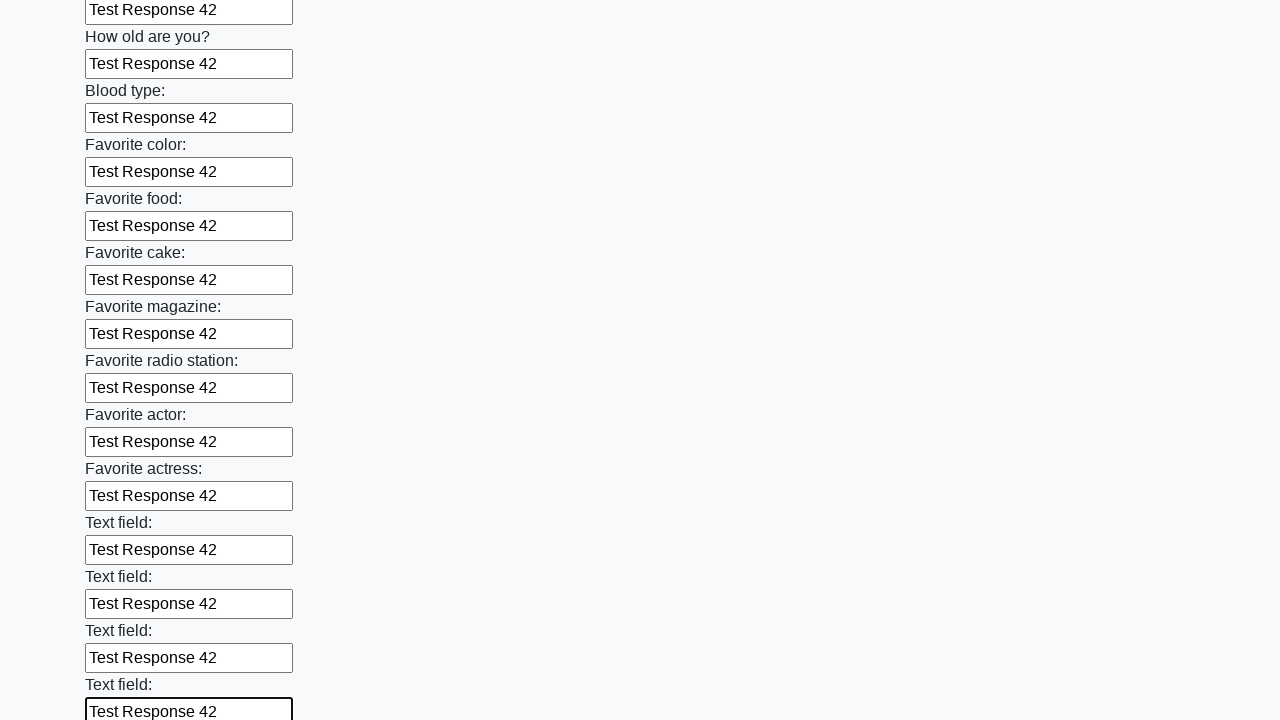

Filled input field with 'Test Response 42' on input >> nth=30
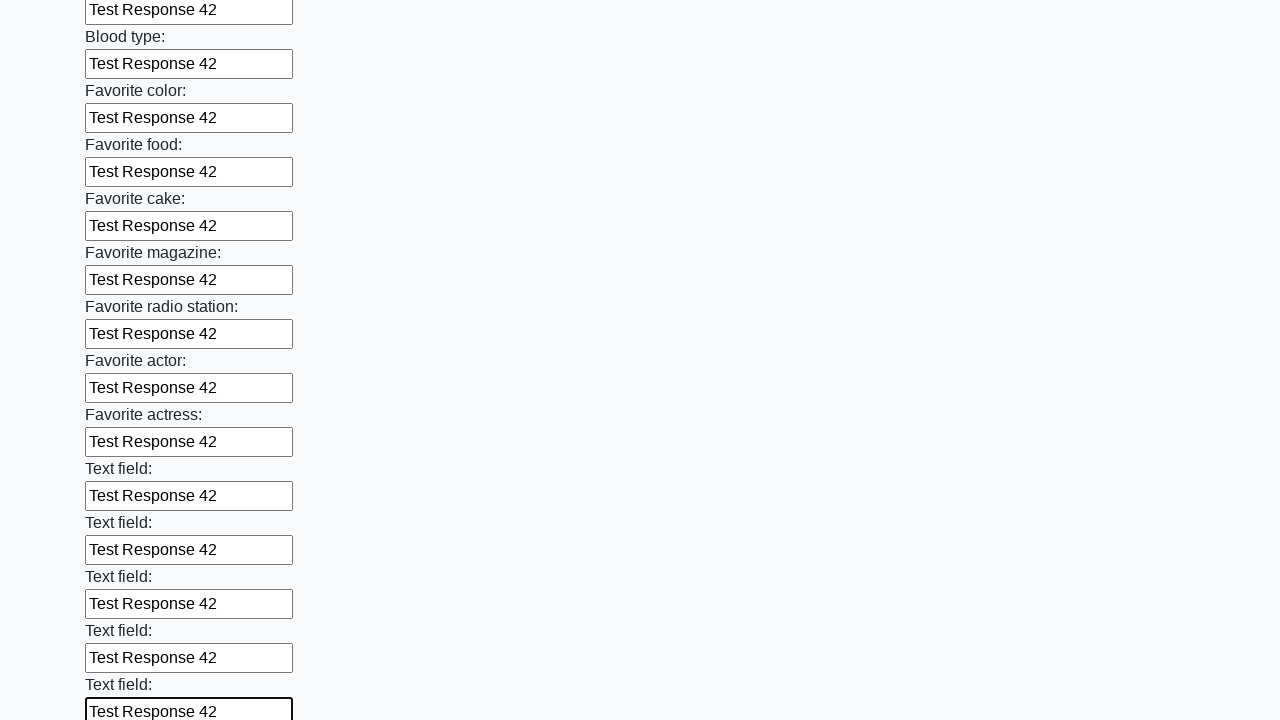

Filled input field with 'Test Response 42' on input >> nth=31
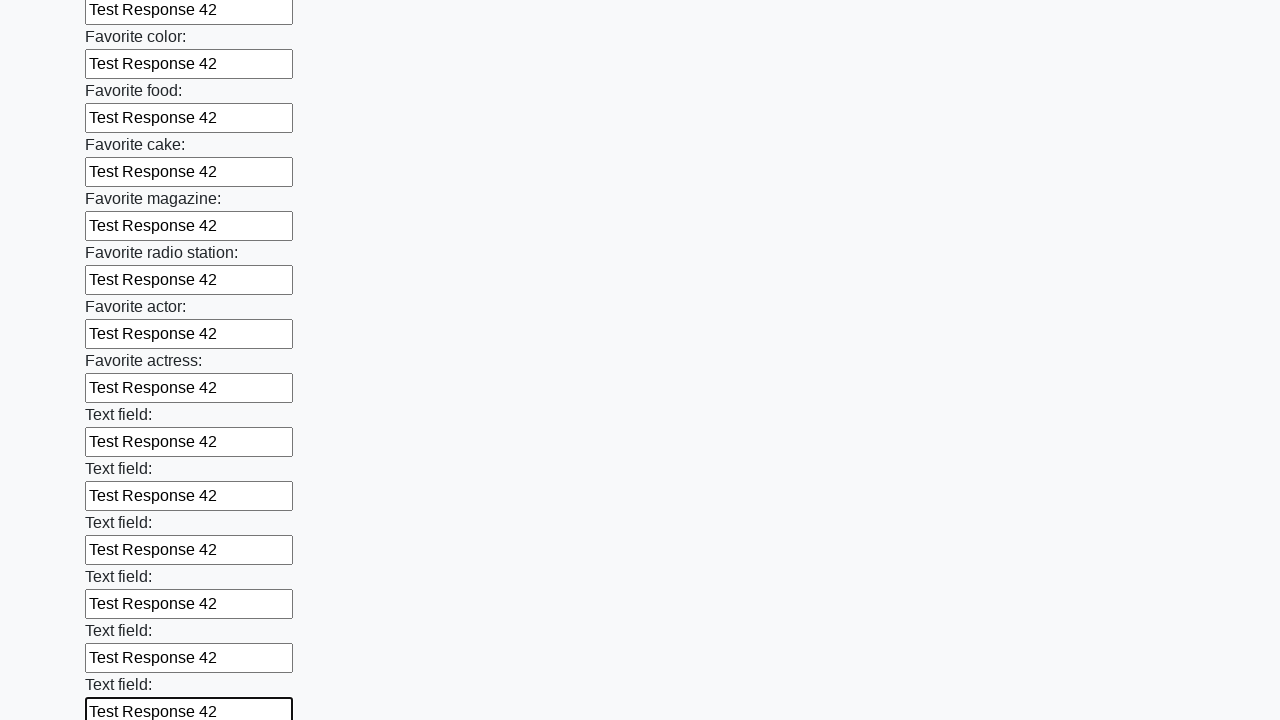

Filled input field with 'Test Response 42' on input >> nth=32
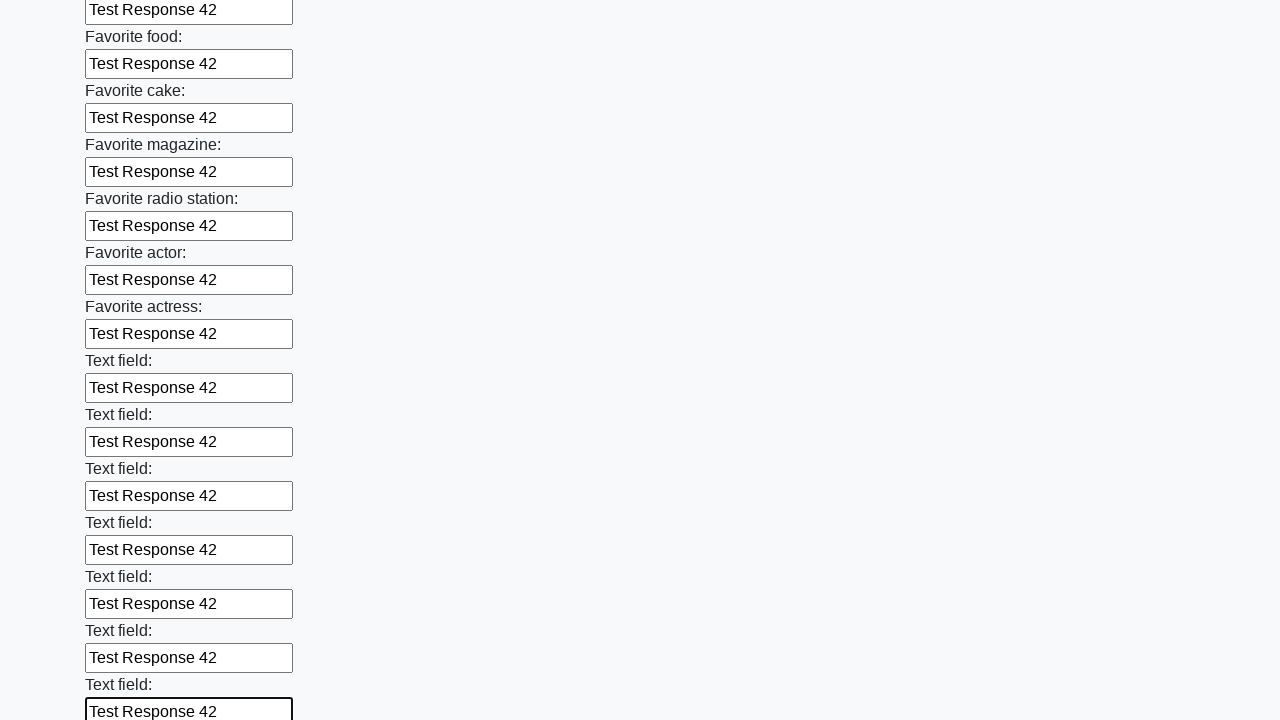

Filled input field with 'Test Response 42' on input >> nth=33
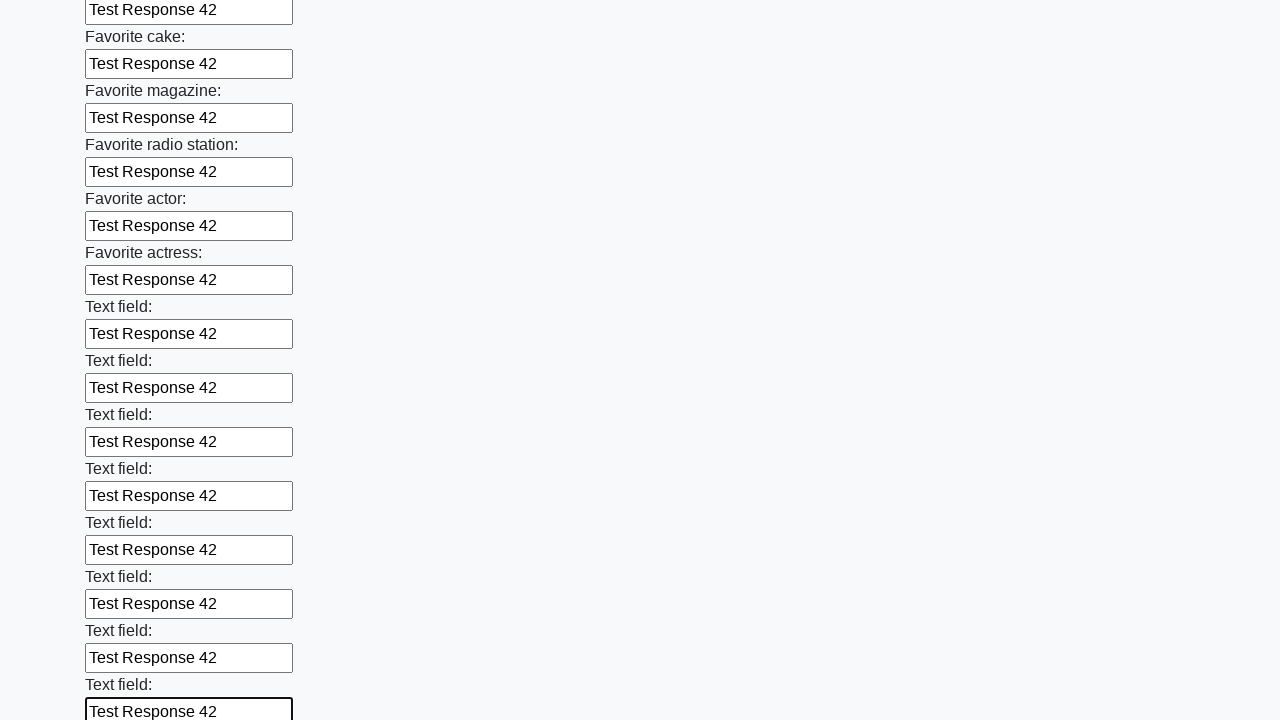

Filled input field with 'Test Response 42' on input >> nth=34
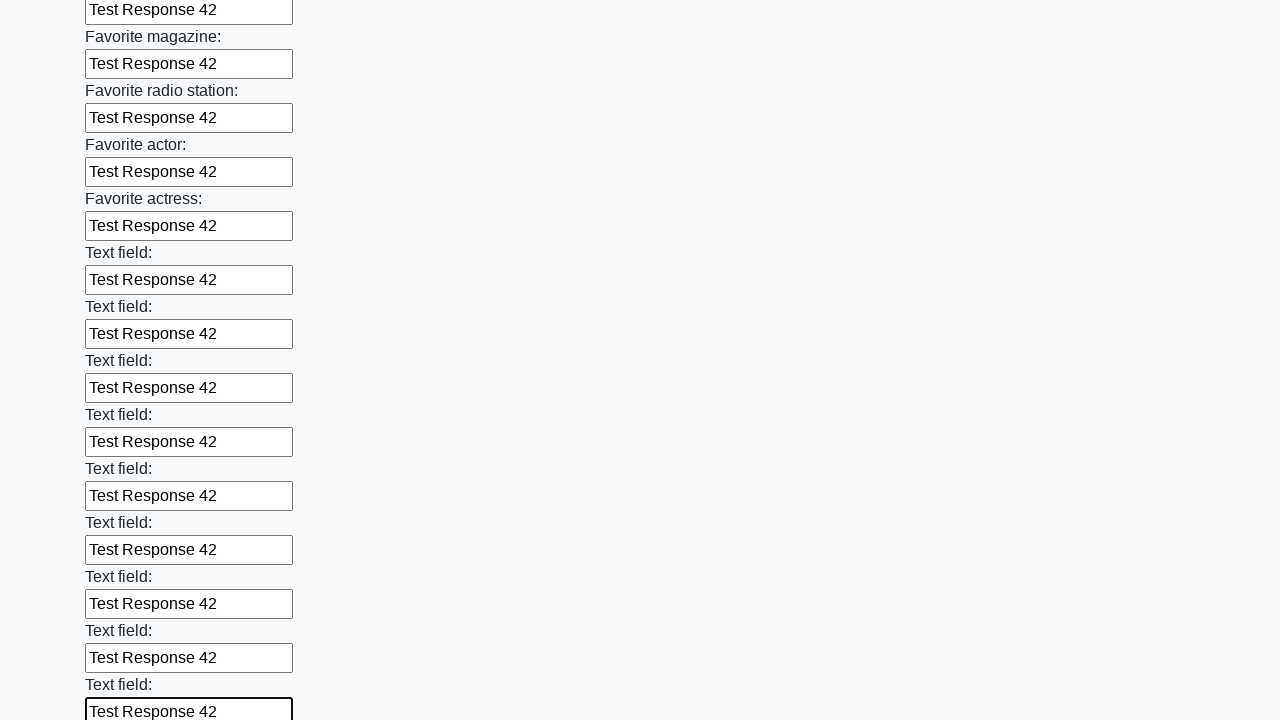

Filled input field with 'Test Response 42' on input >> nth=35
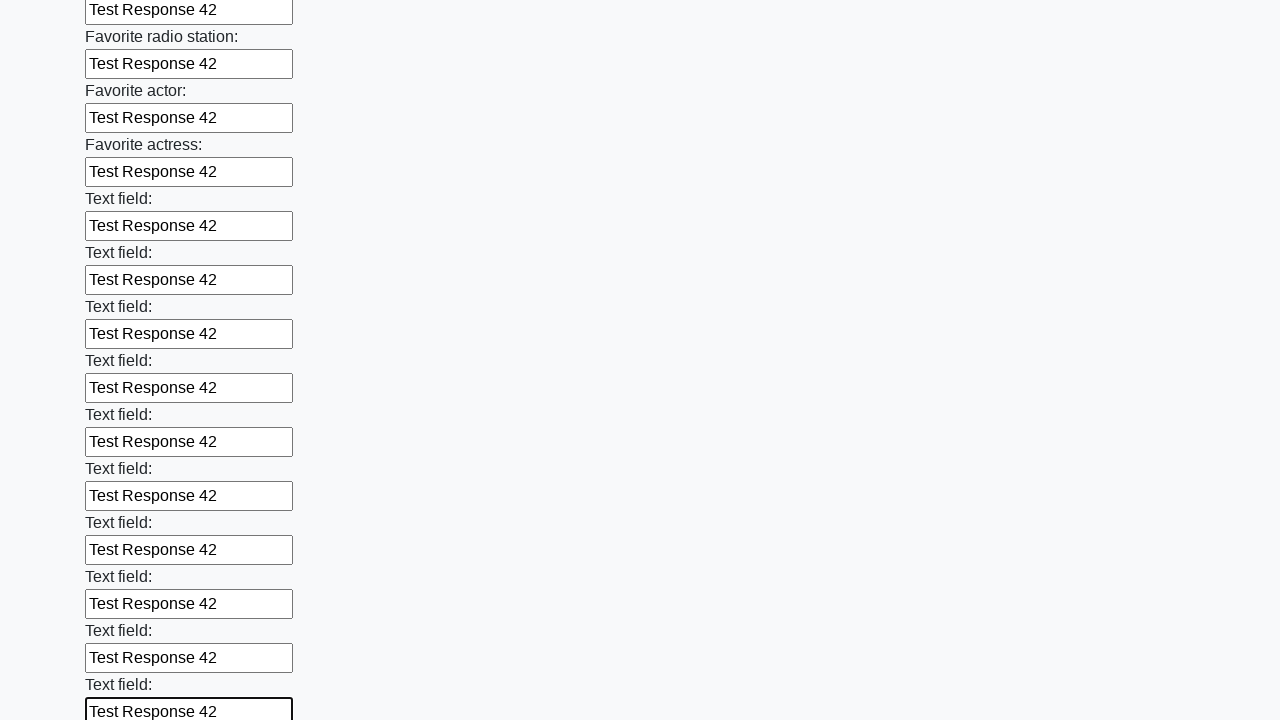

Filled input field with 'Test Response 42' on input >> nth=36
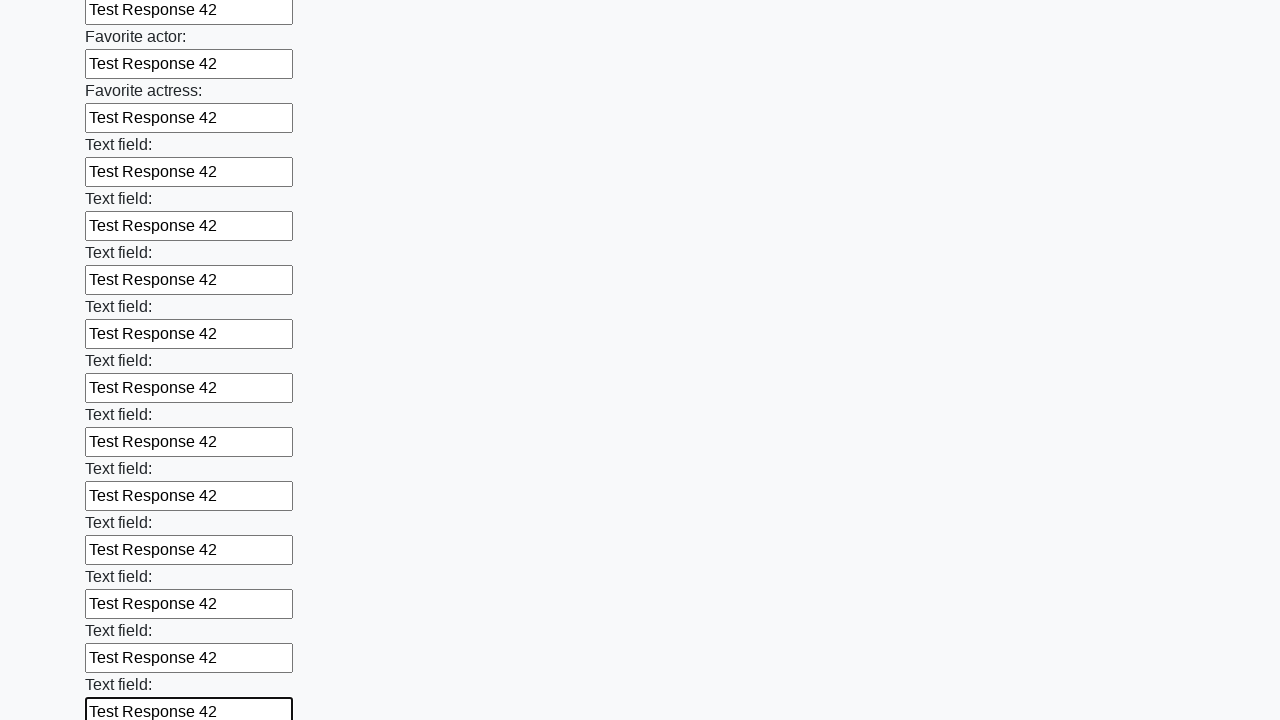

Filled input field with 'Test Response 42' on input >> nth=37
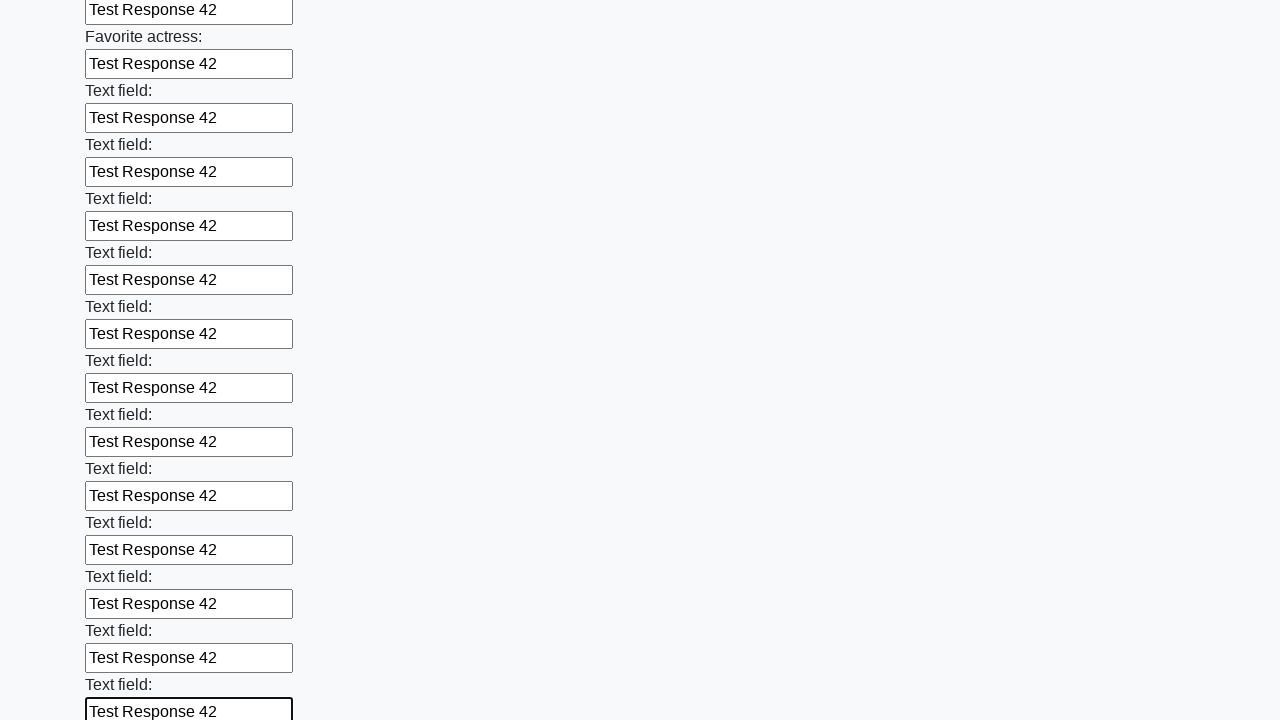

Filled input field with 'Test Response 42' on input >> nth=38
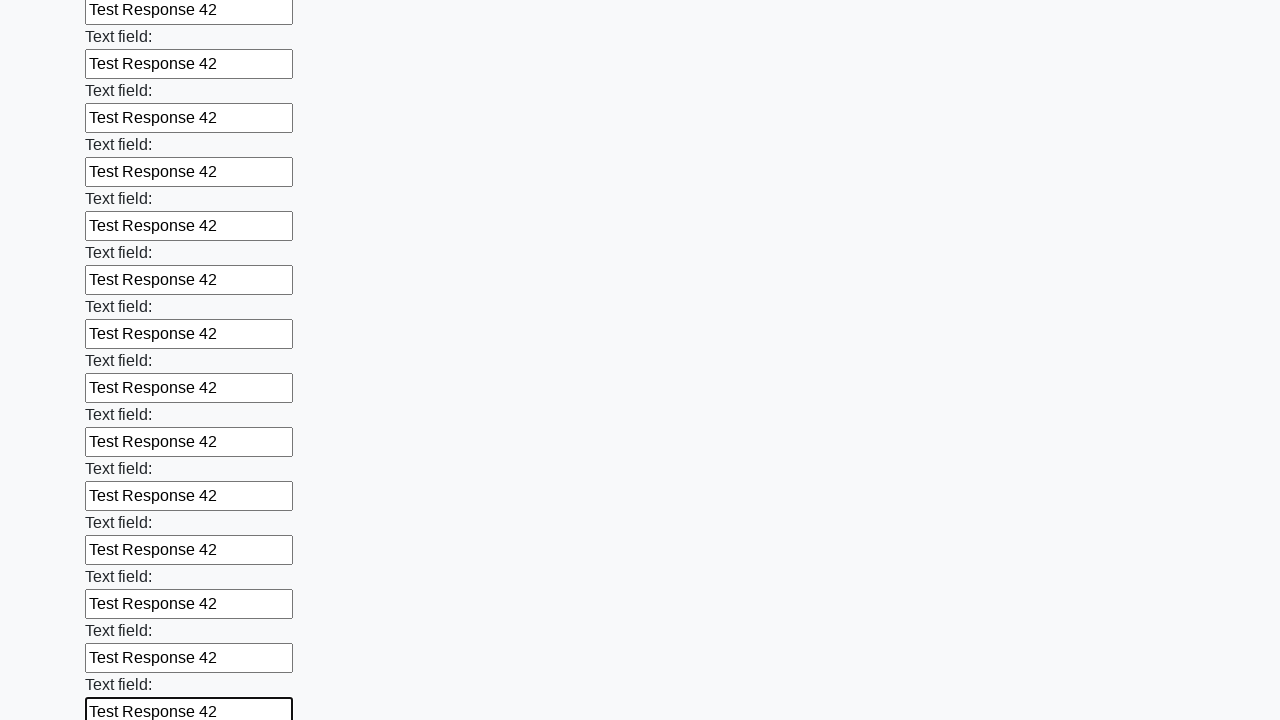

Filled input field with 'Test Response 42' on input >> nth=39
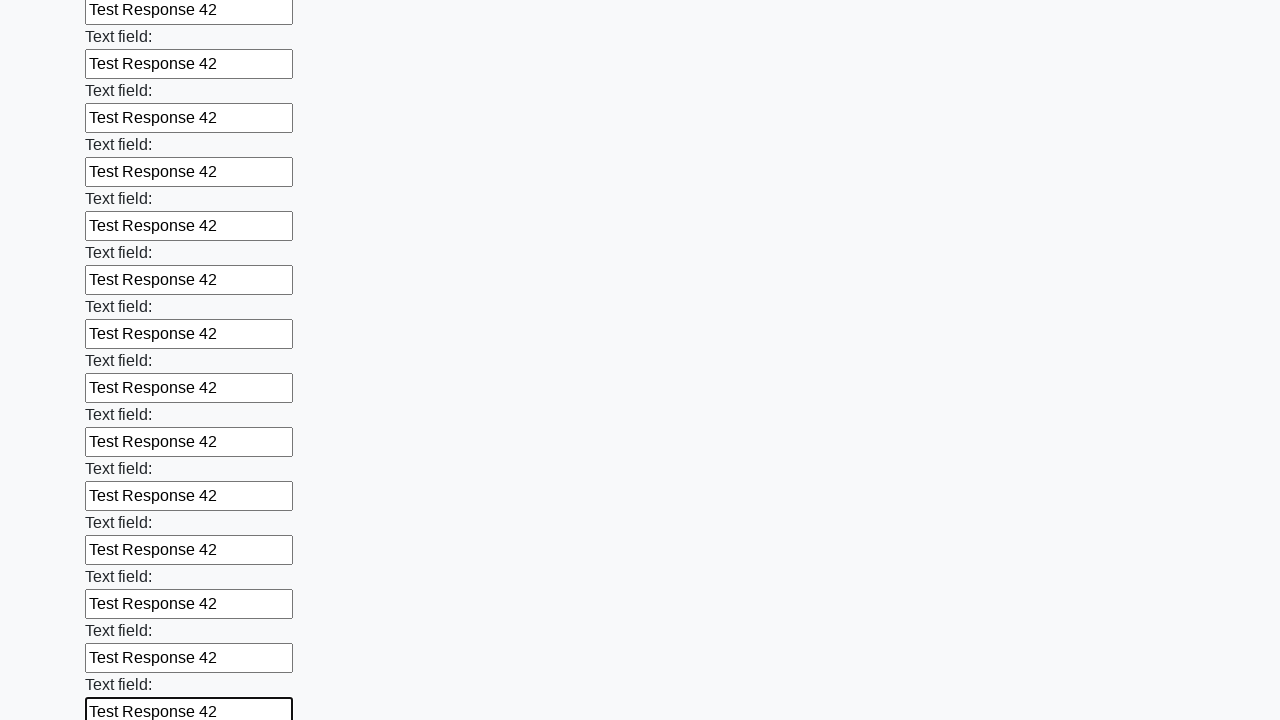

Filled input field with 'Test Response 42' on input >> nth=40
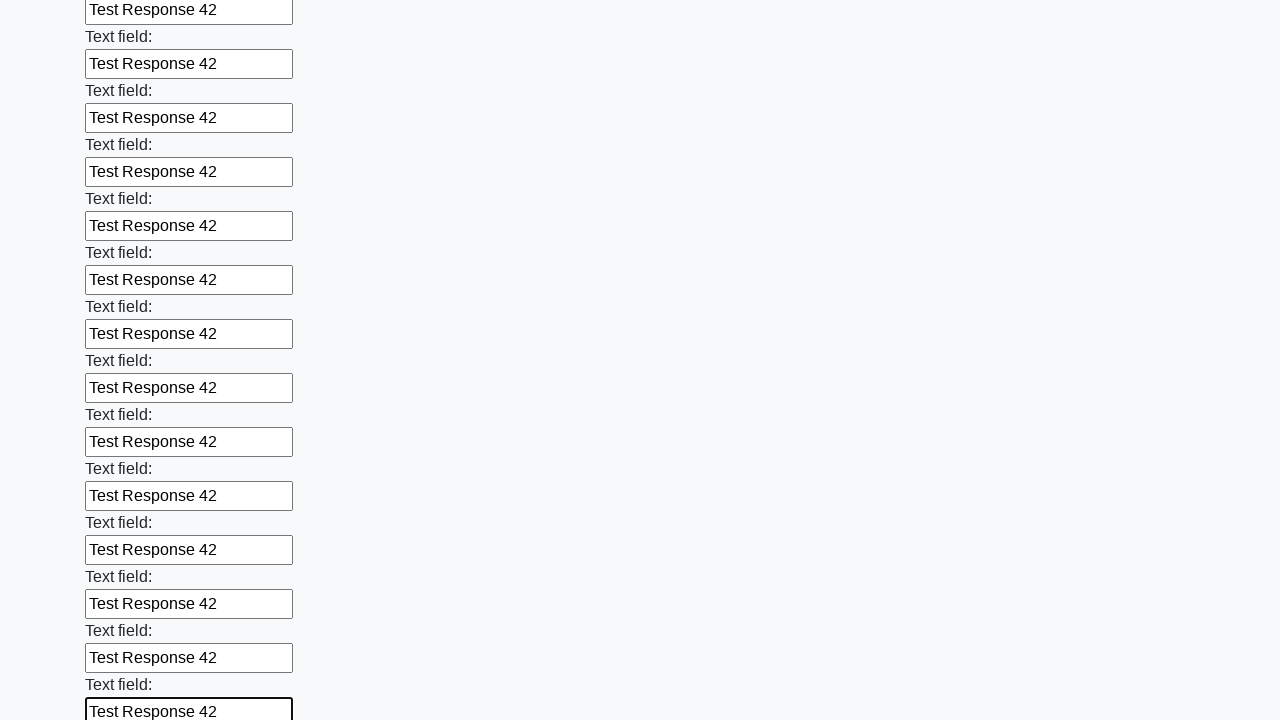

Filled input field with 'Test Response 42' on input >> nth=41
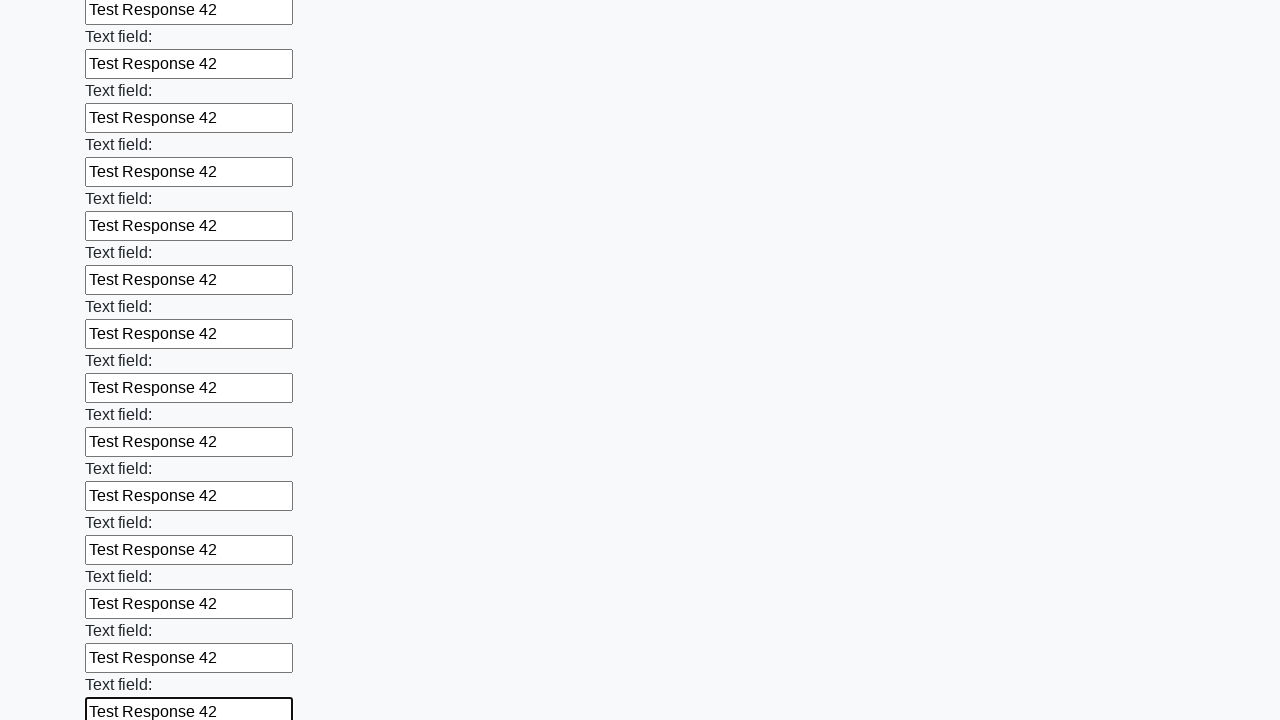

Filled input field with 'Test Response 42' on input >> nth=42
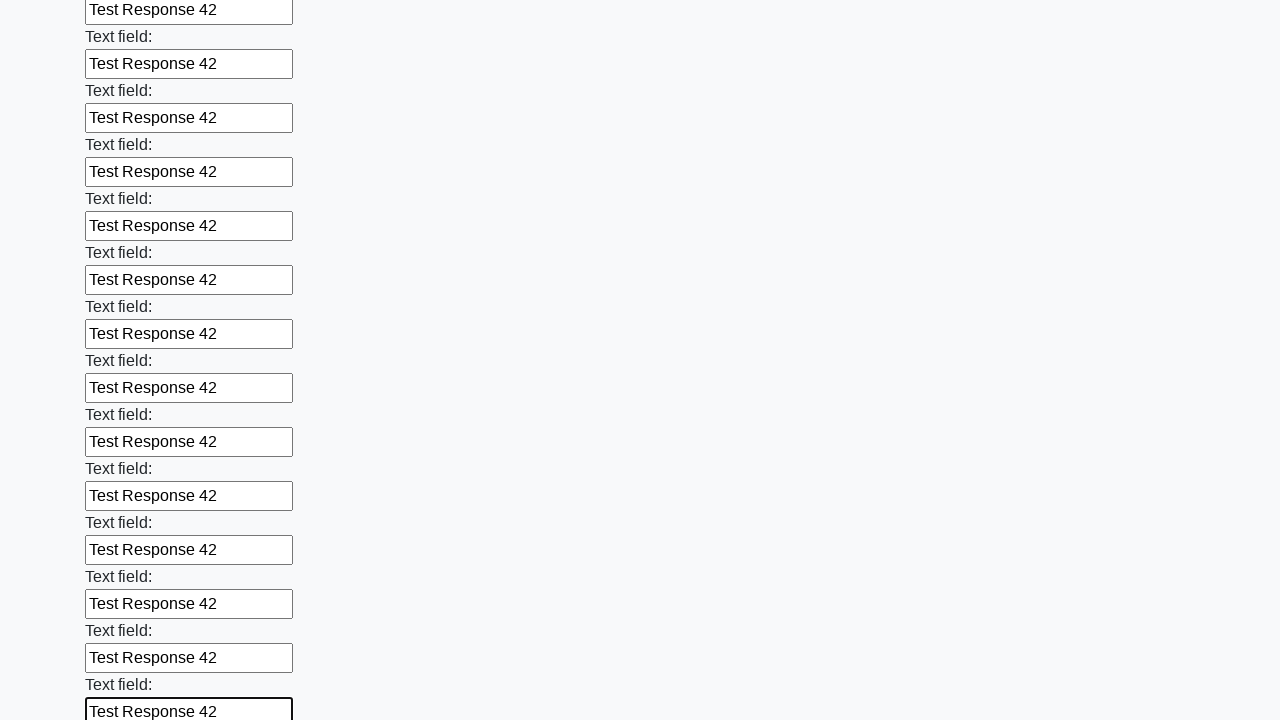

Filled input field with 'Test Response 42' on input >> nth=43
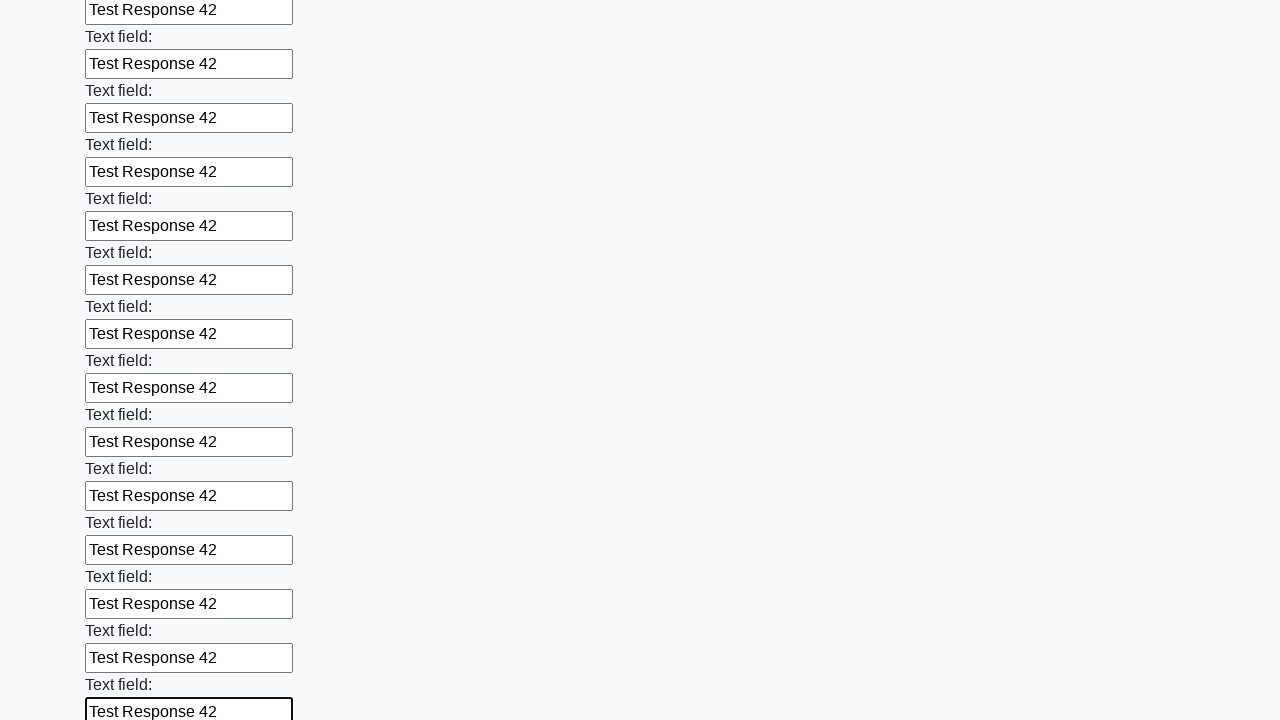

Filled input field with 'Test Response 42' on input >> nth=44
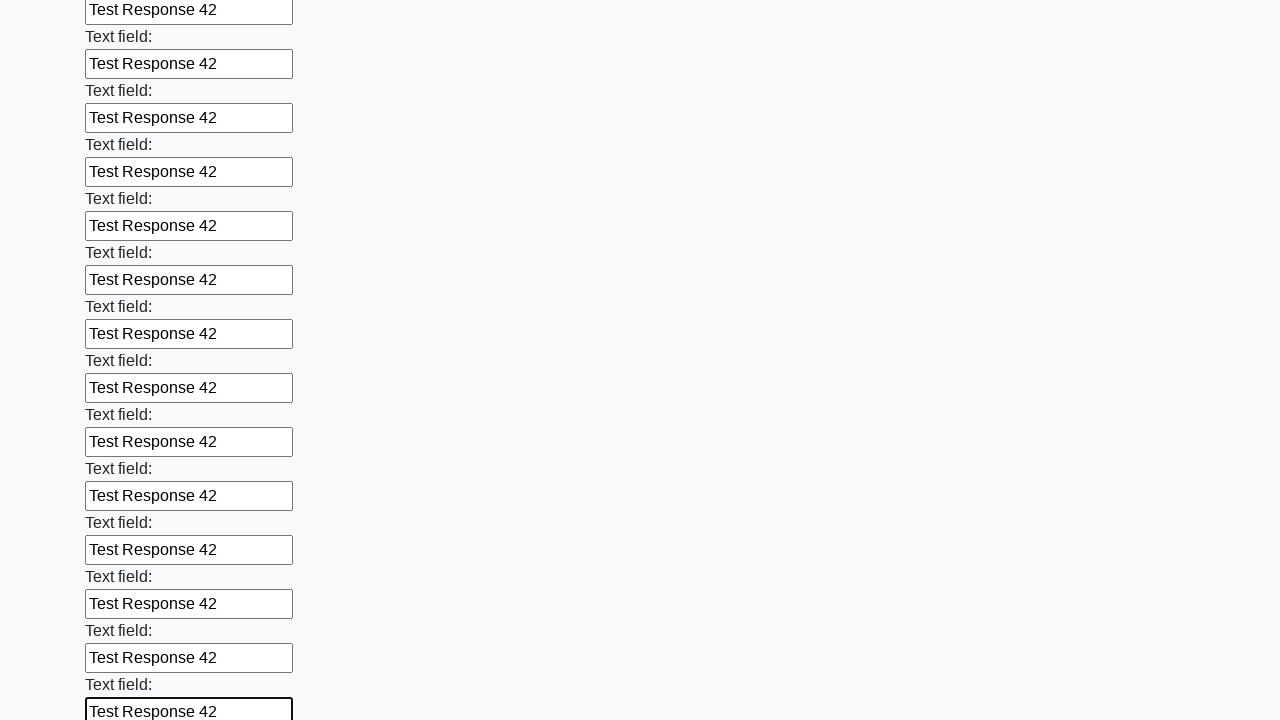

Filled input field with 'Test Response 42' on input >> nth=45
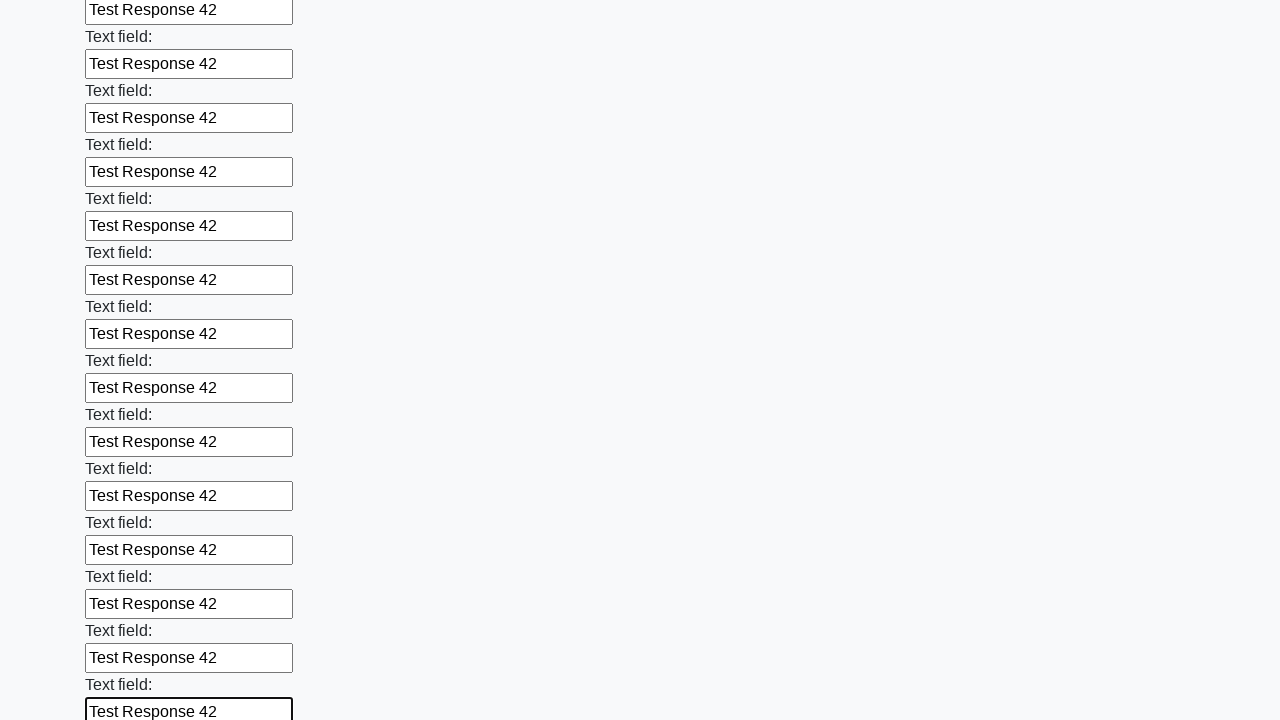

Filled input field with 'Test Response 42' on input >> nth=46
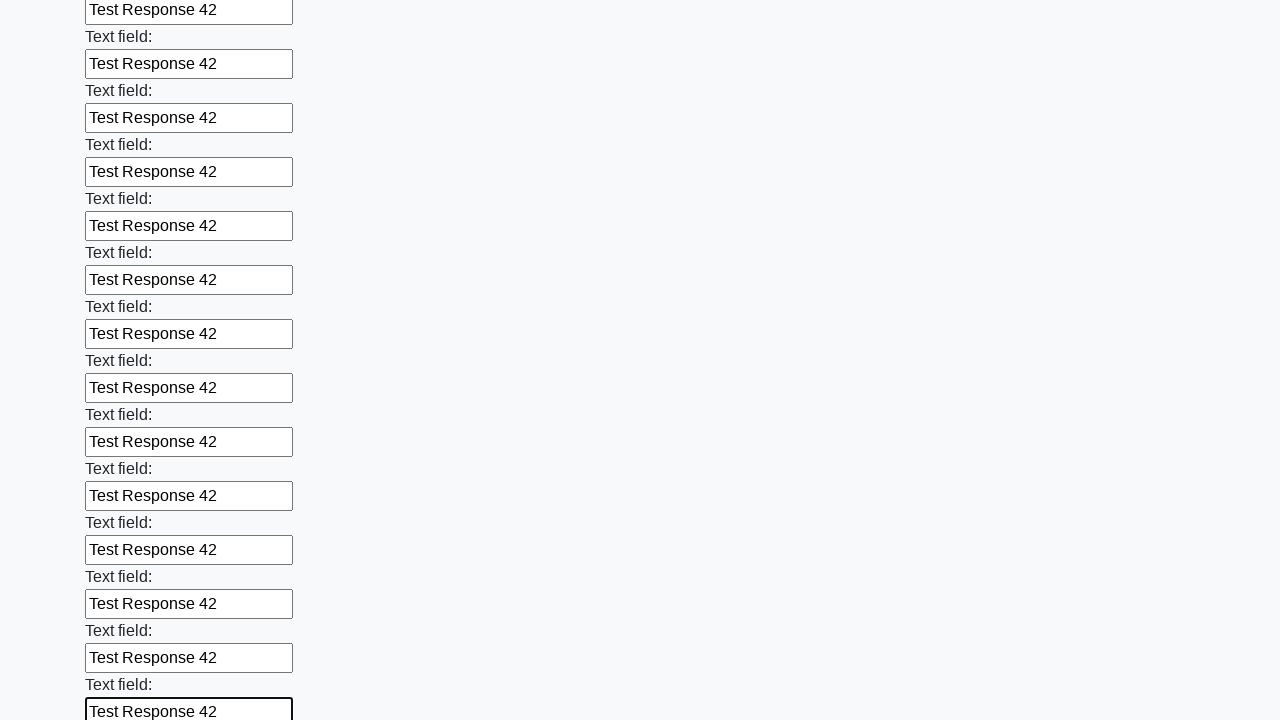

Filled input field with 'Test Response 42' on input >> nth=47
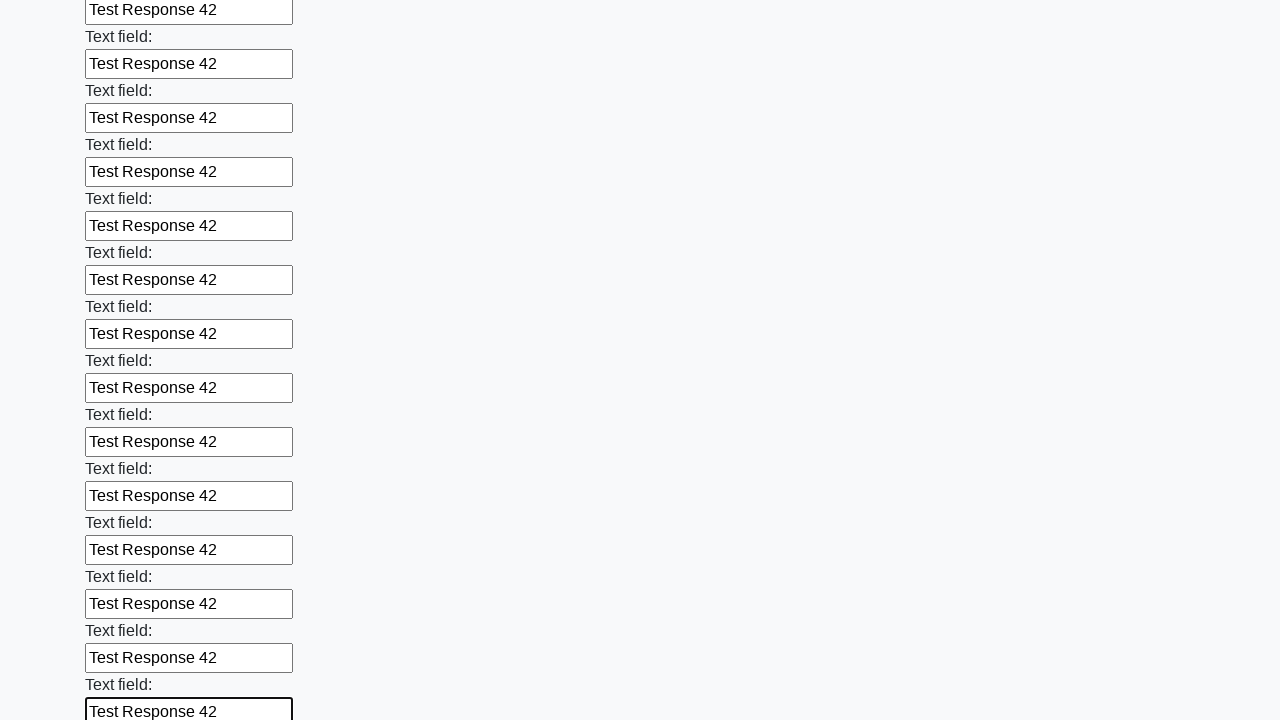

Filled input field with 'Test Response 42' on input >> nth=48
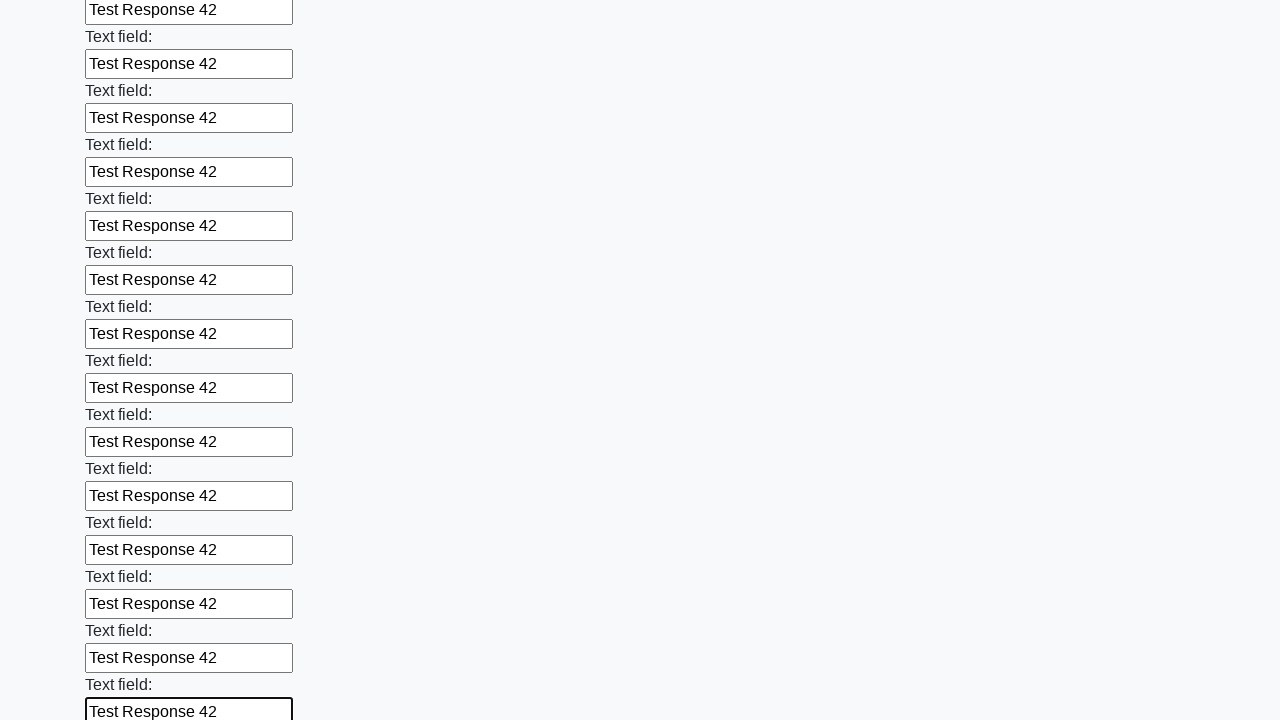

Filled input field with 'Test Response 42' on input >> nth=49
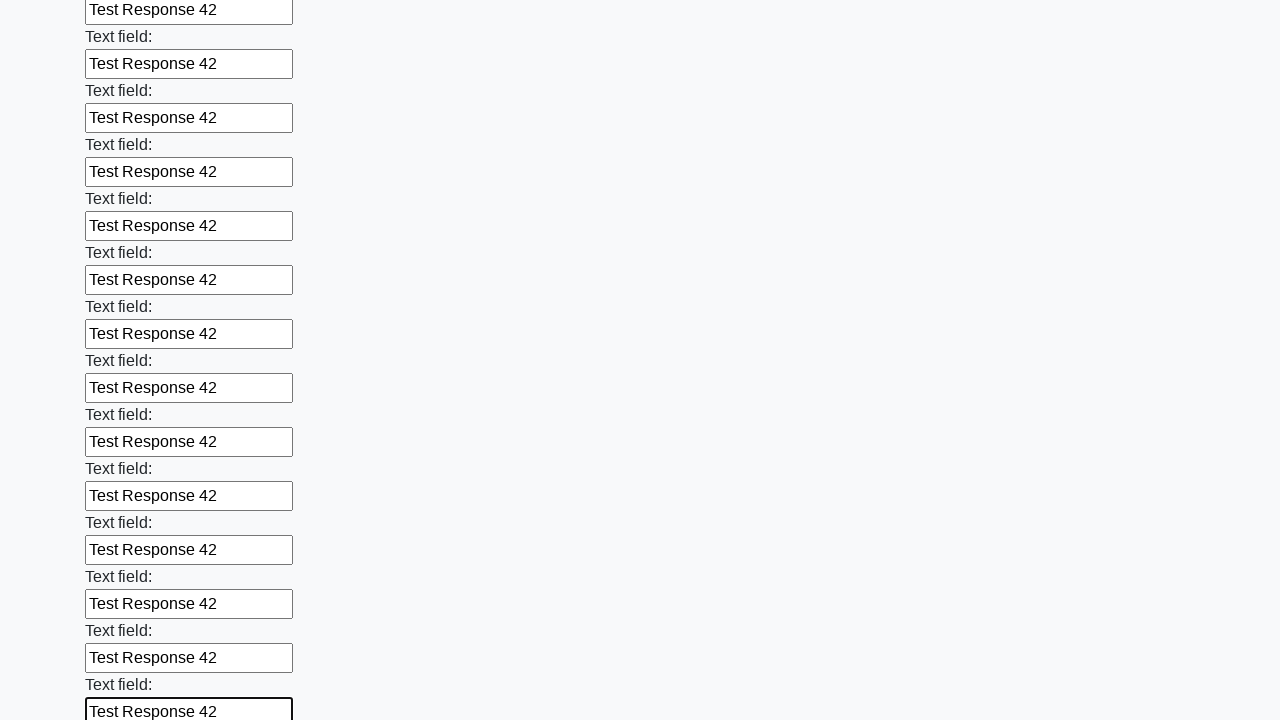

Filled input field with 'Test Response 42' on input >> nth=50
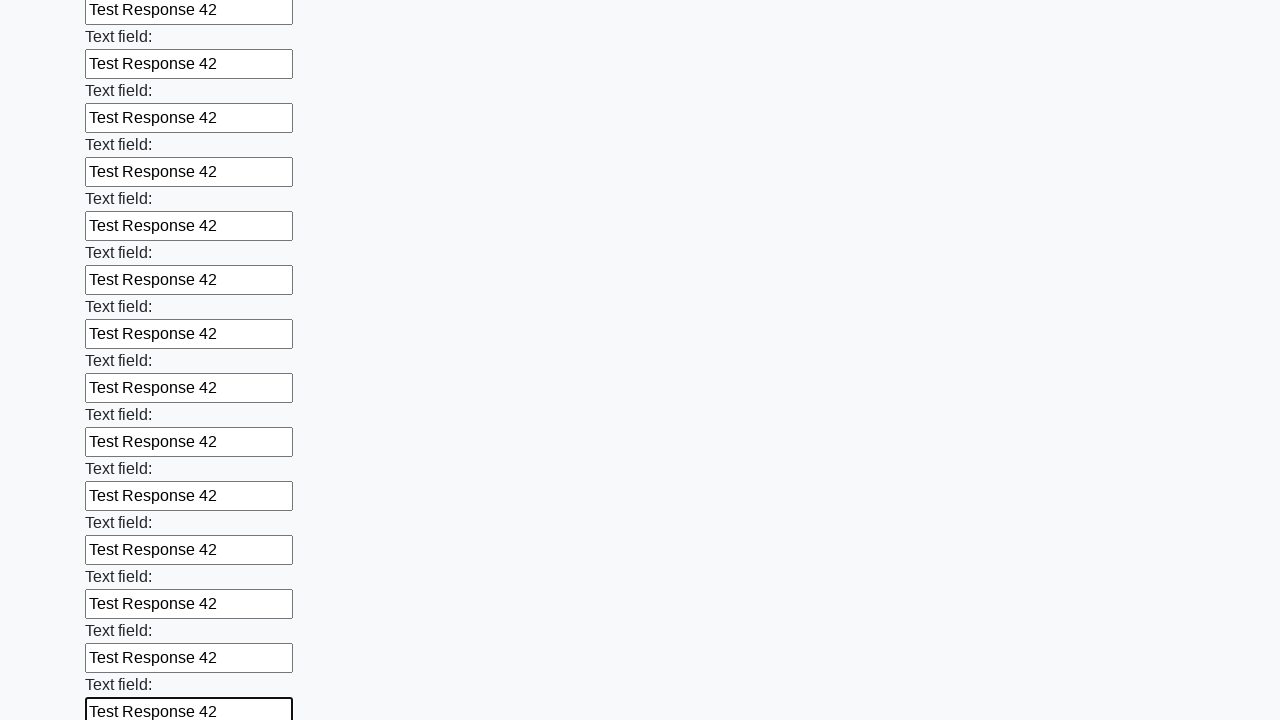

Filled input field with 'Test Response 42' on input >> nth=51
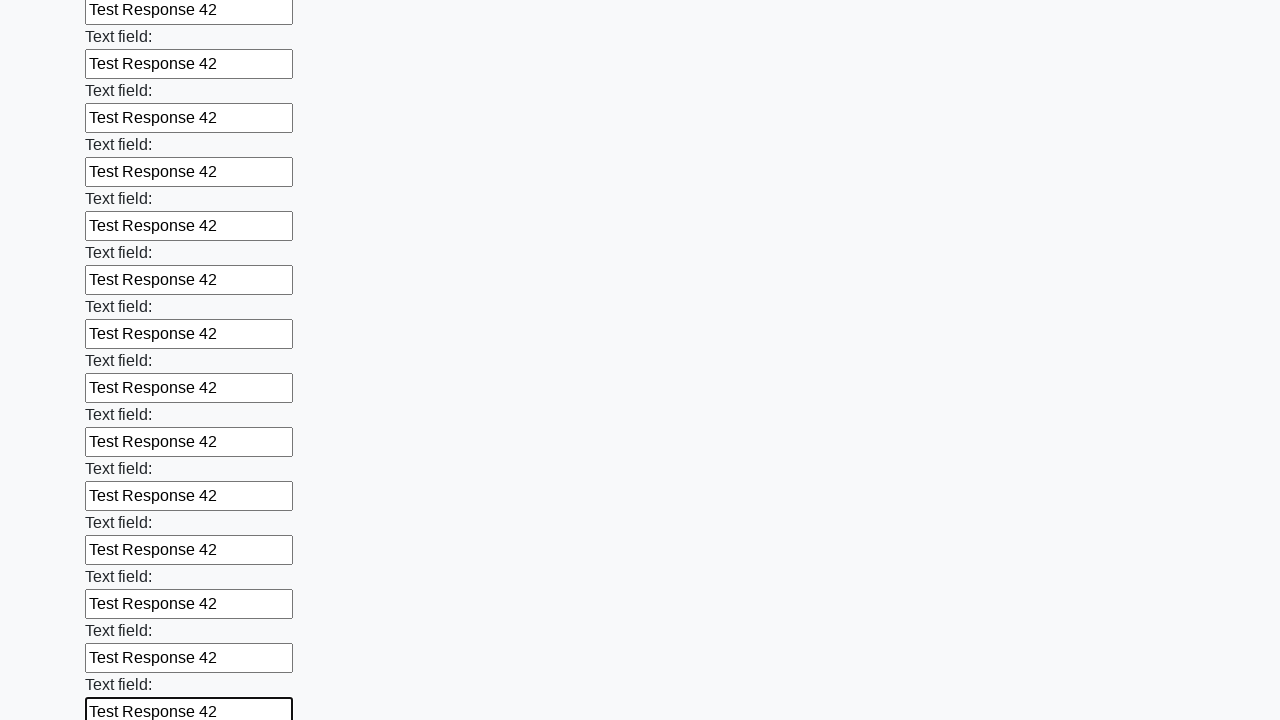

Filled input field with 'Test Response 42' on input >> nth=52
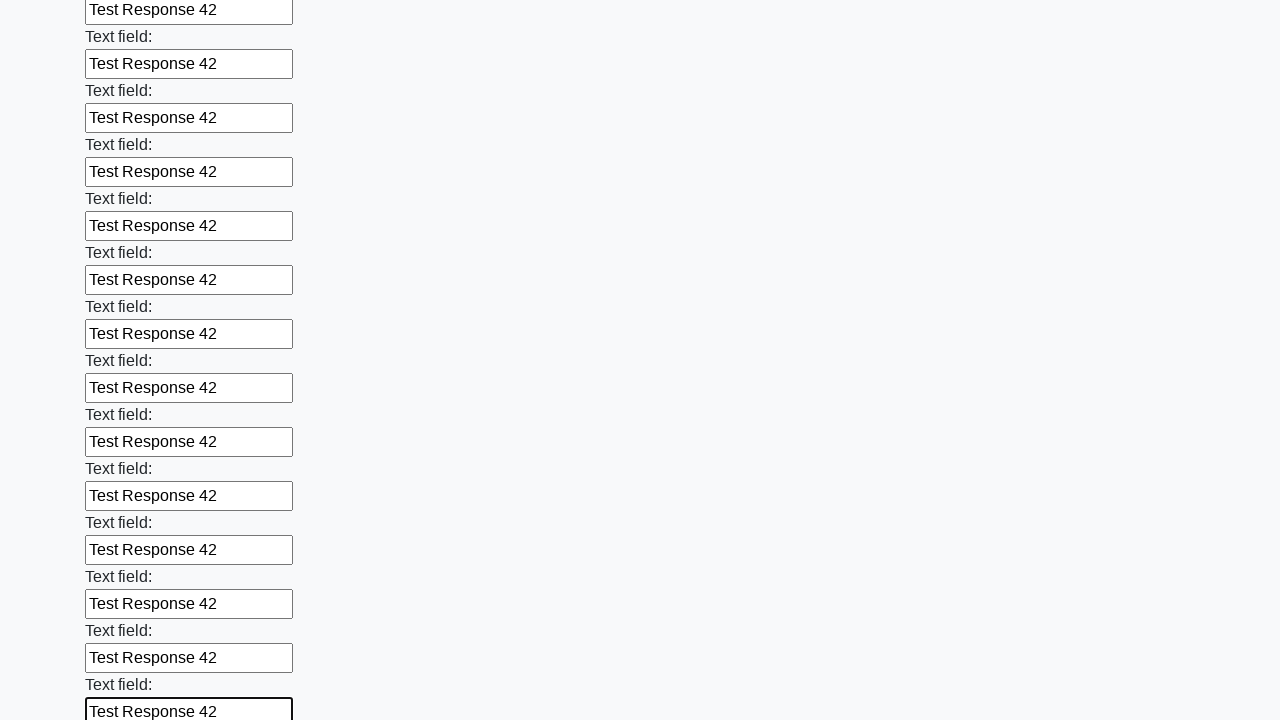

Filled input field with 'Test Response 42' on input >> nth=53
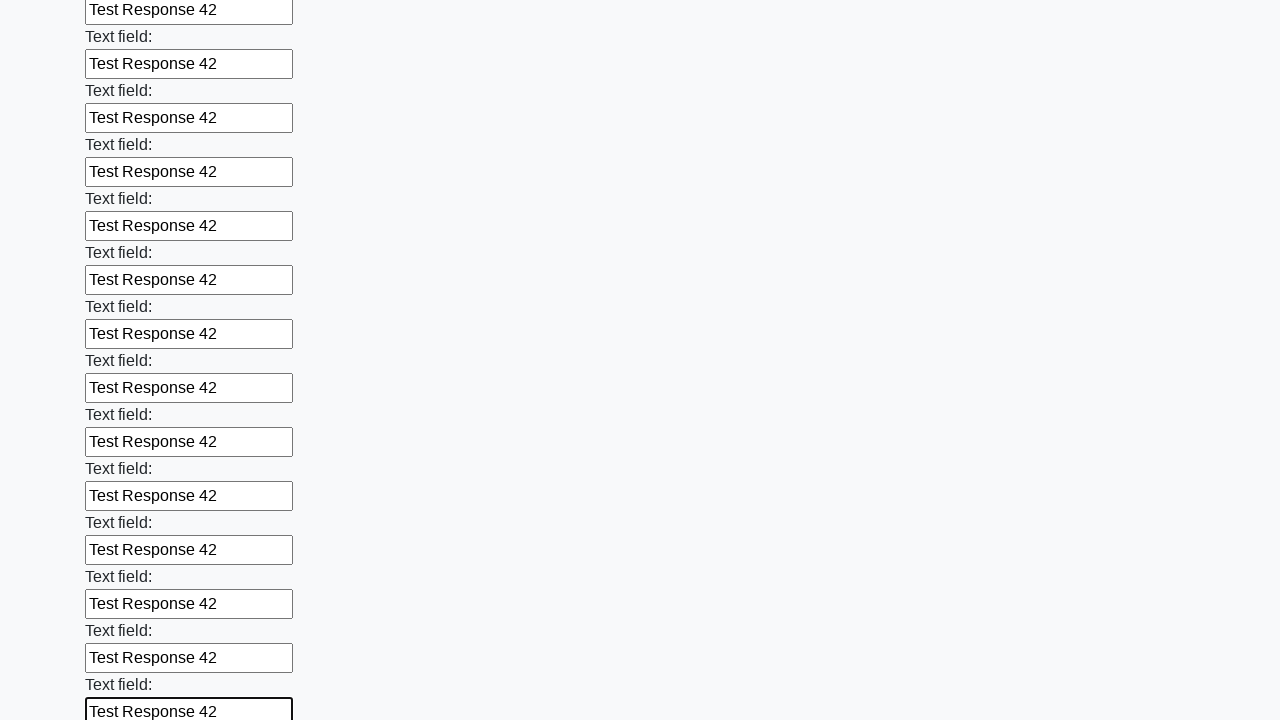

Filled input field with 'Test Response 42' on input >> nth=54
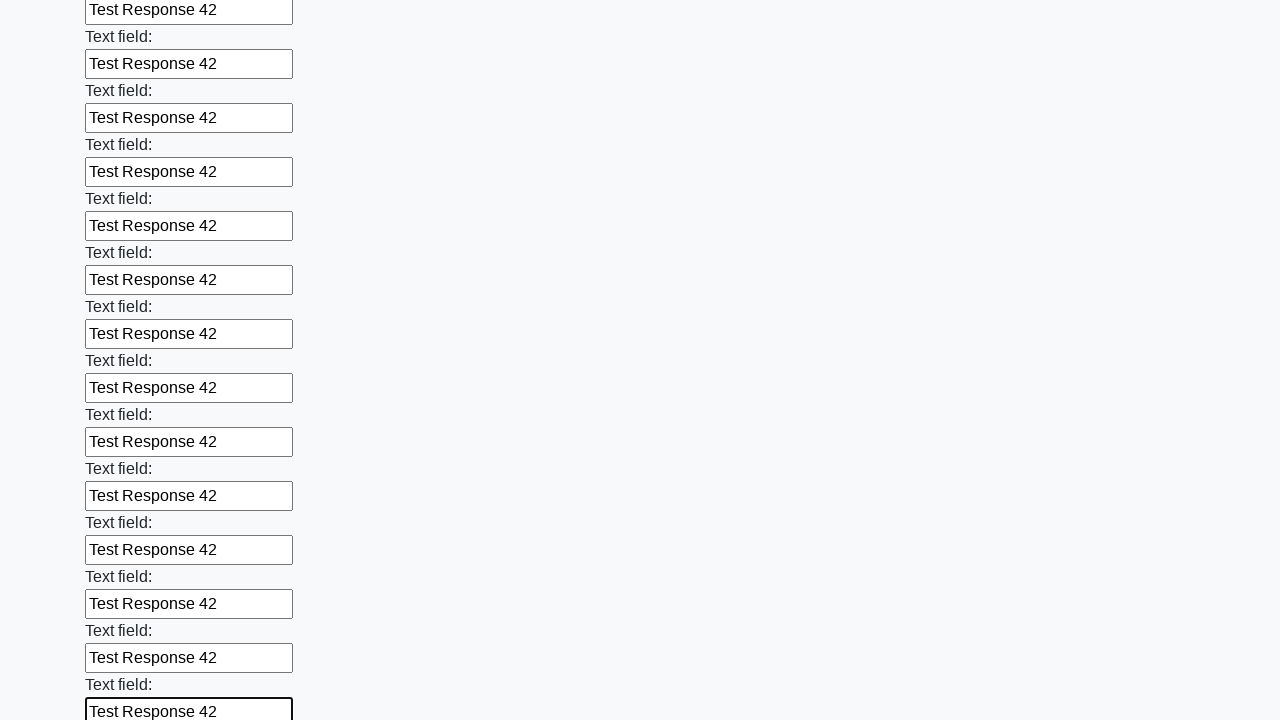

Filled input field with 'Test Response 42' on input >> nth=55
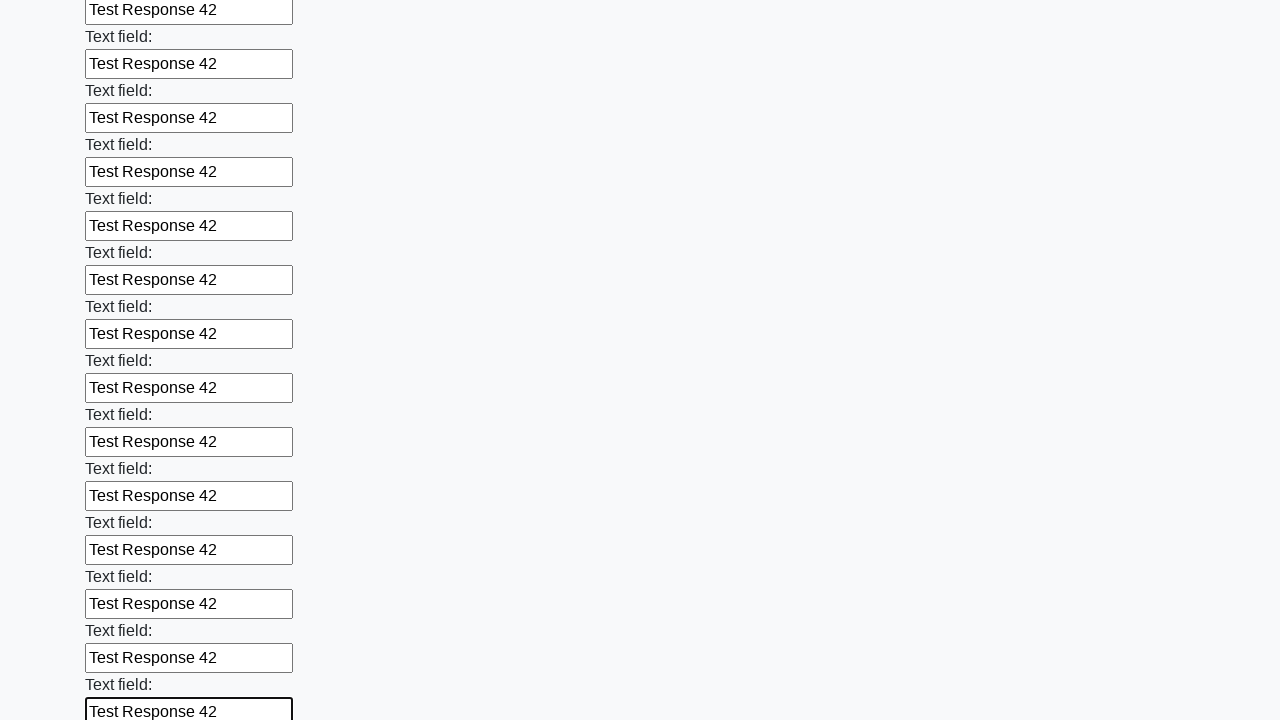

Filled input field with 'Test Response 42' on input >> nth=56
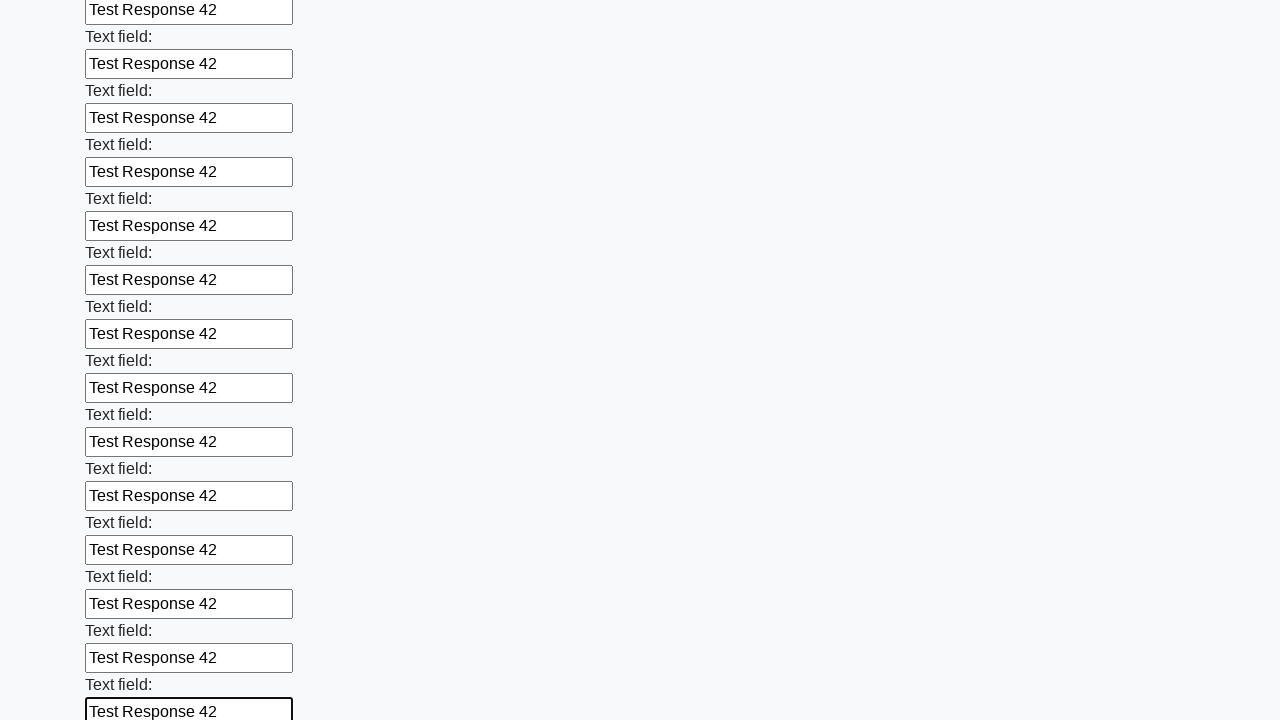

Filled input field with 'Test Response 42' on input >> nth=57
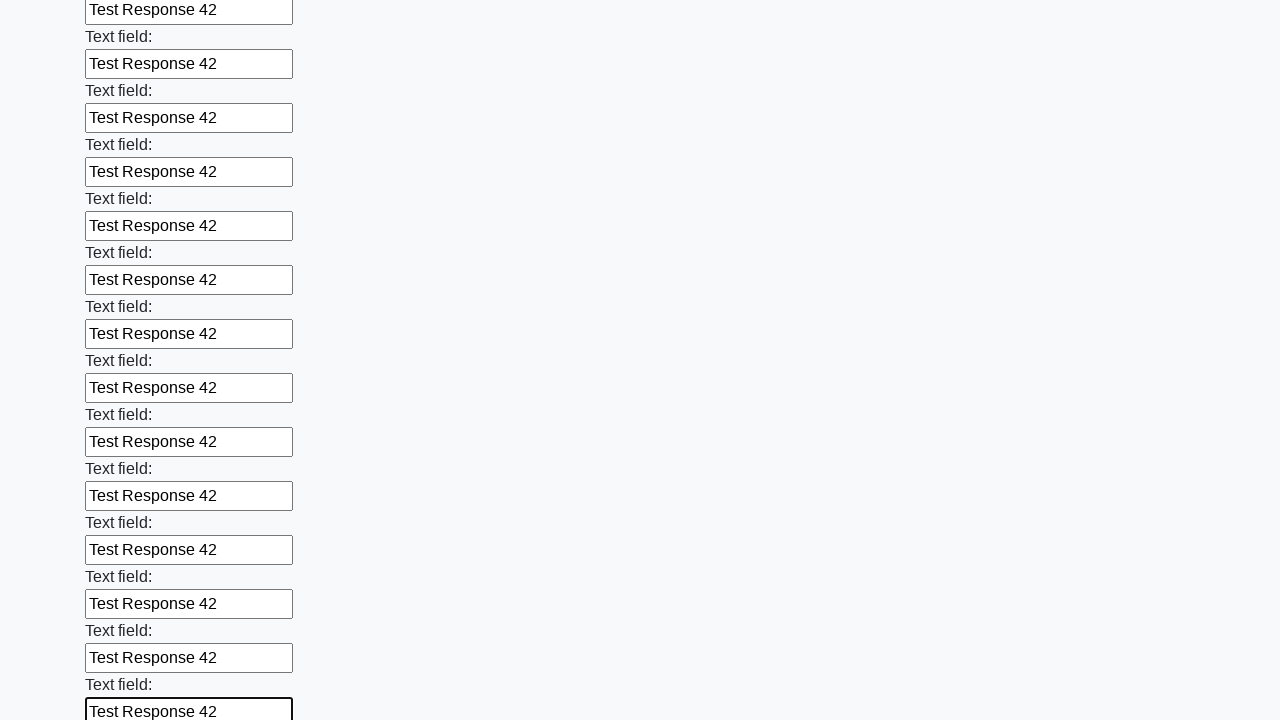

Filled input field with 'Test Response 42' on input >> nth=58
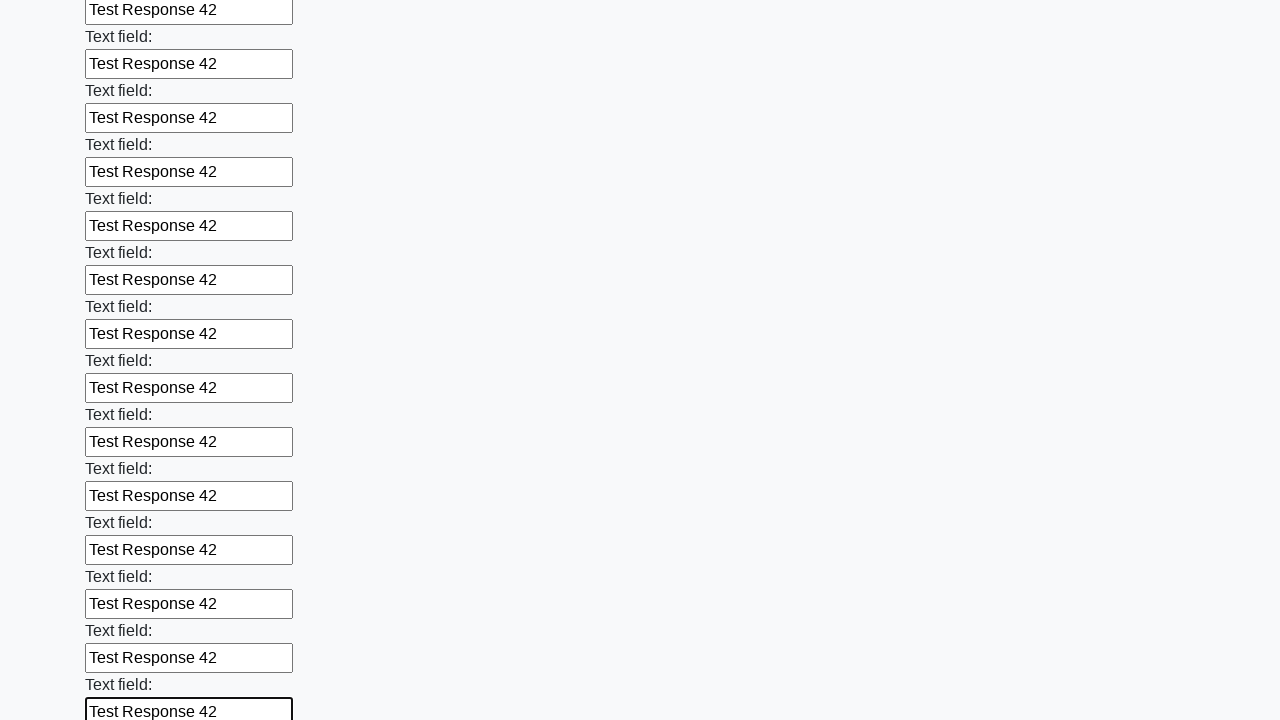

Filled input field with 'Test Response 42' on input >> nth=59
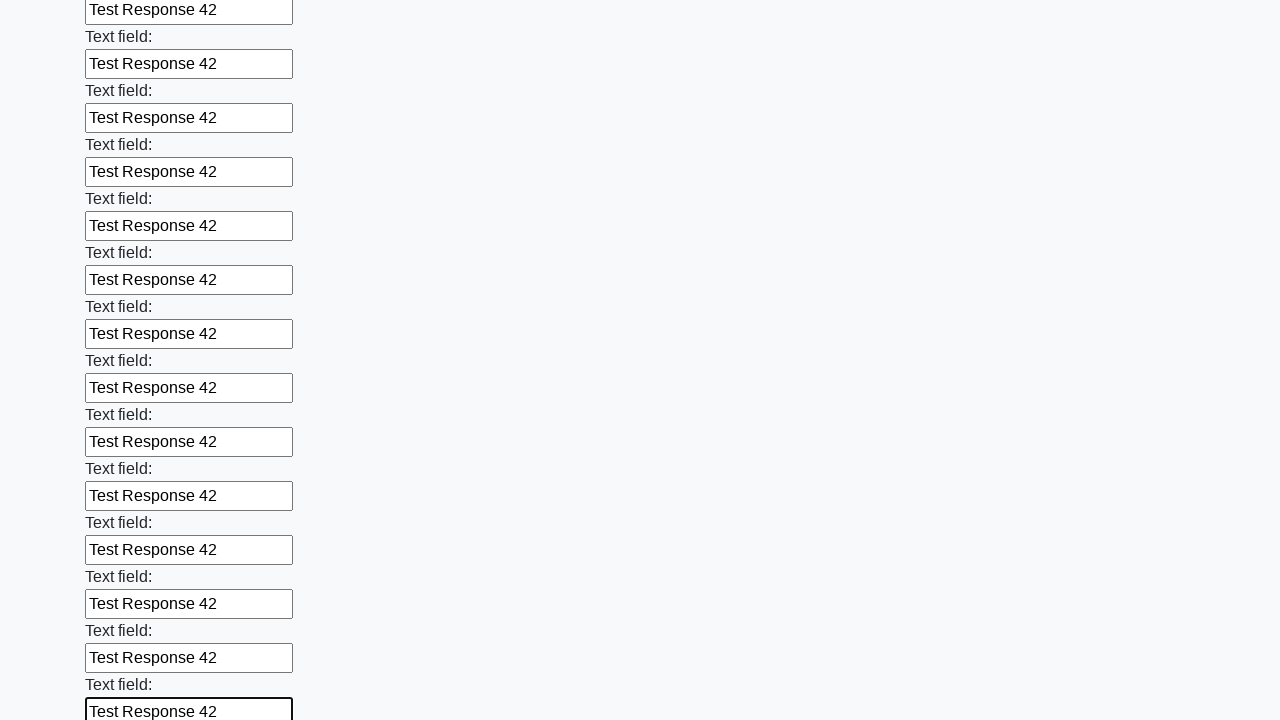

Filled input field with 'Test Response 42' on input >> nth=60
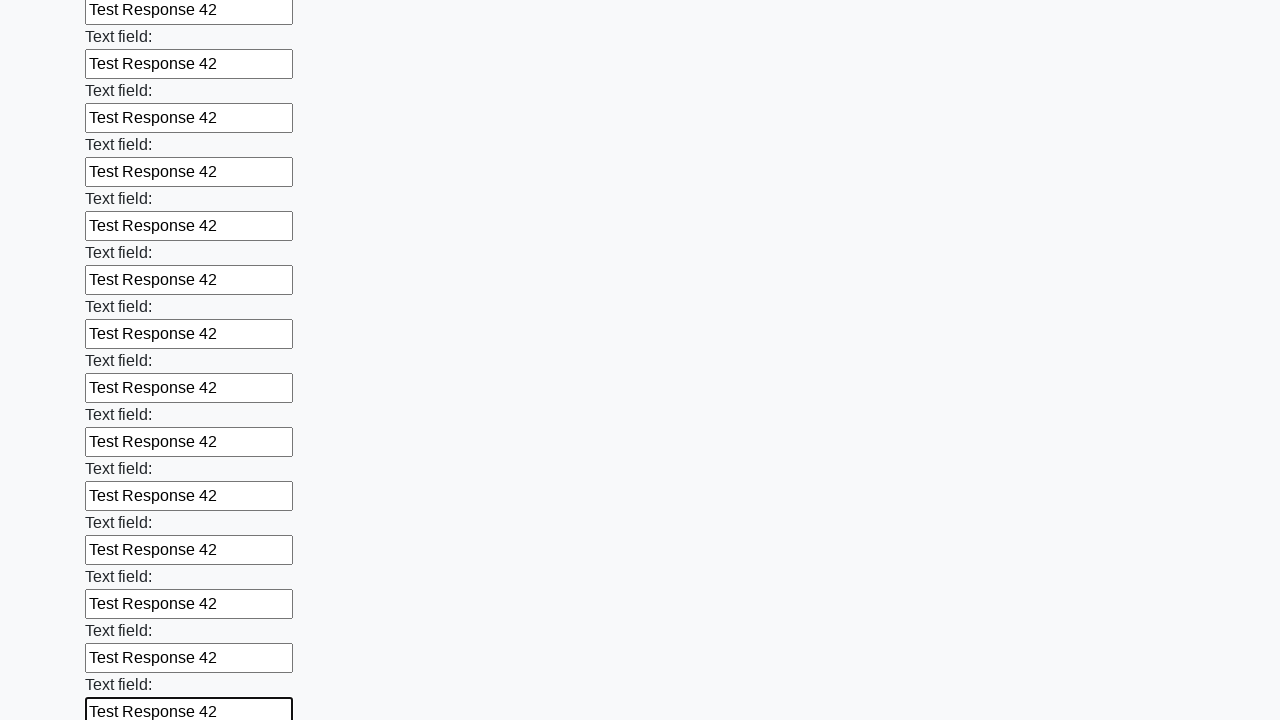

Filled input field with 'Test Response 42' on input >> nth=61
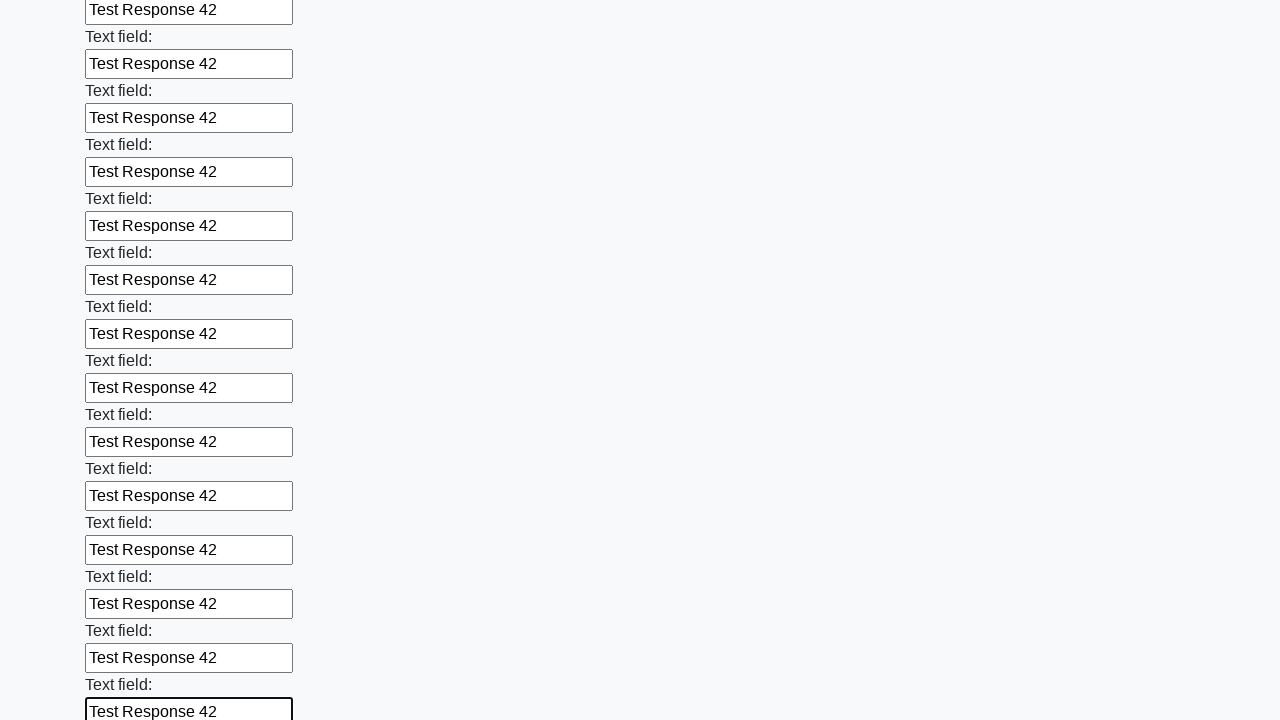

Filled input field with 'Test Response 42' on input >> nth=62
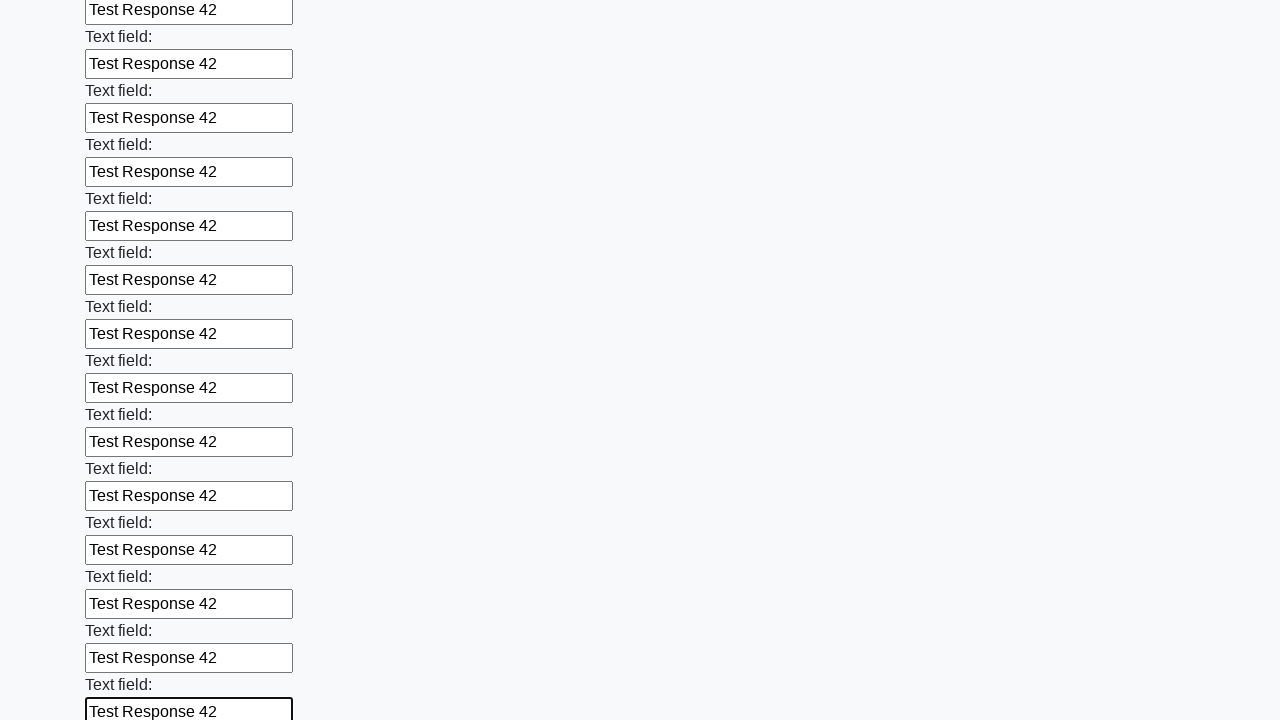

Filled input field with 'Test Response 42' on input >> nth=63
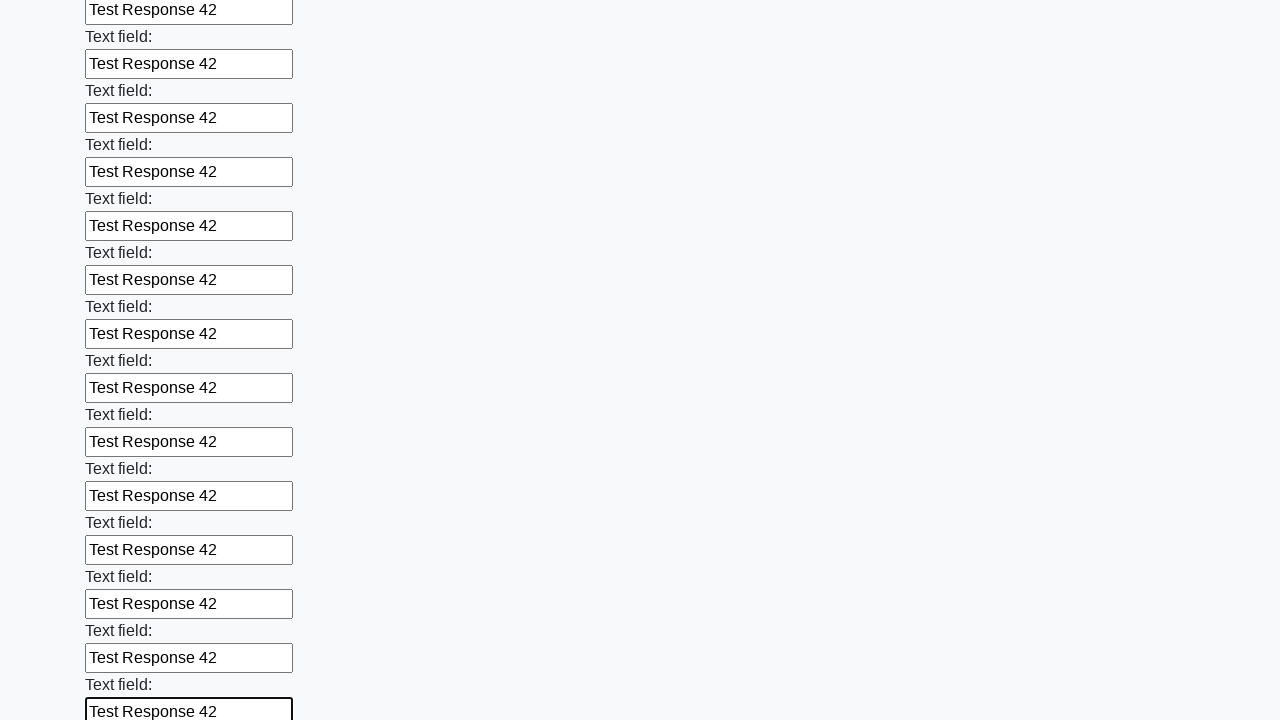

Filled input field with 'Test Response 42' on input >> nth=64
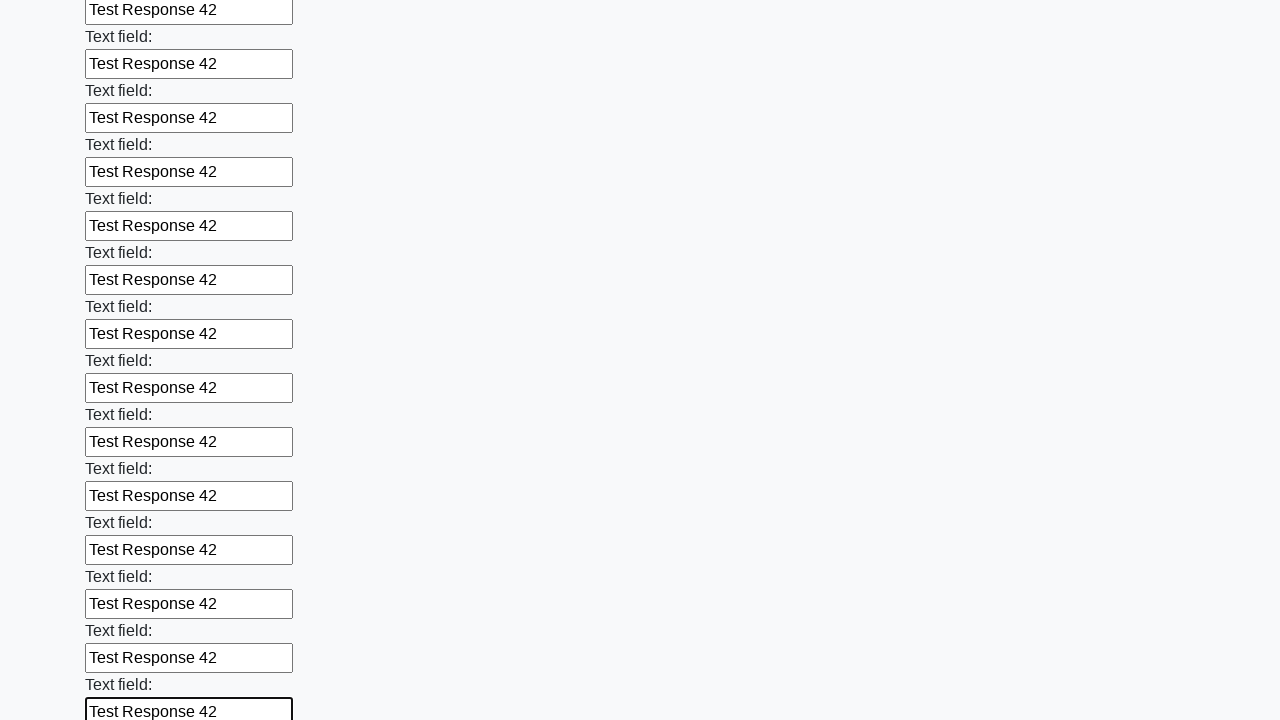

Filled input field with 'Test Response 42' on input >> nth=65
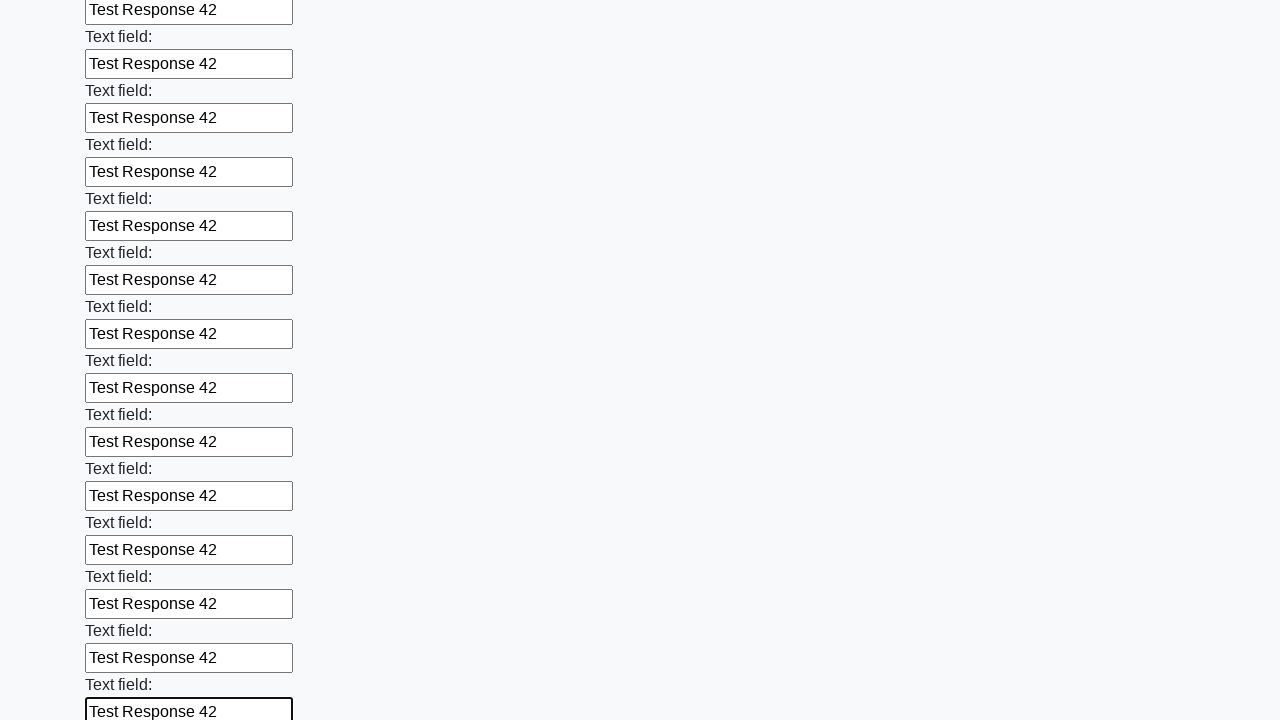

Filled input field with 'Test Response 42' on input >> nth=66
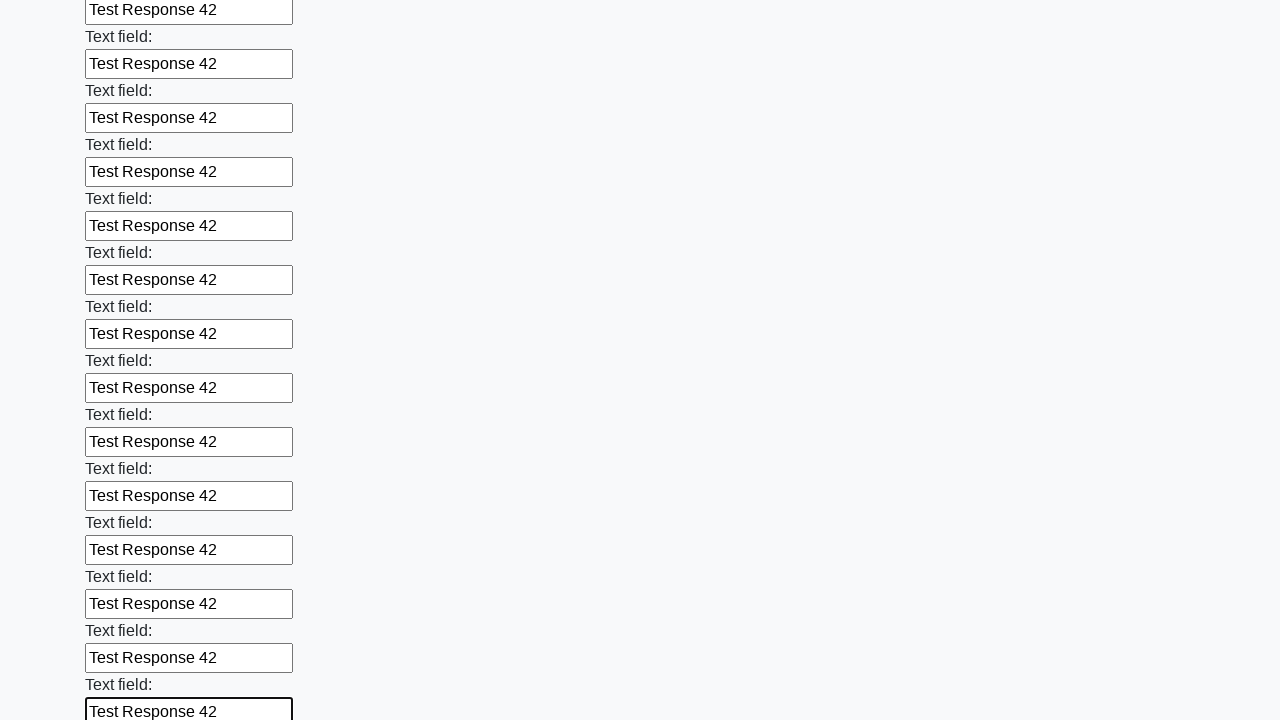

Filled input field with 'Test Response 42' on input >> nth=67
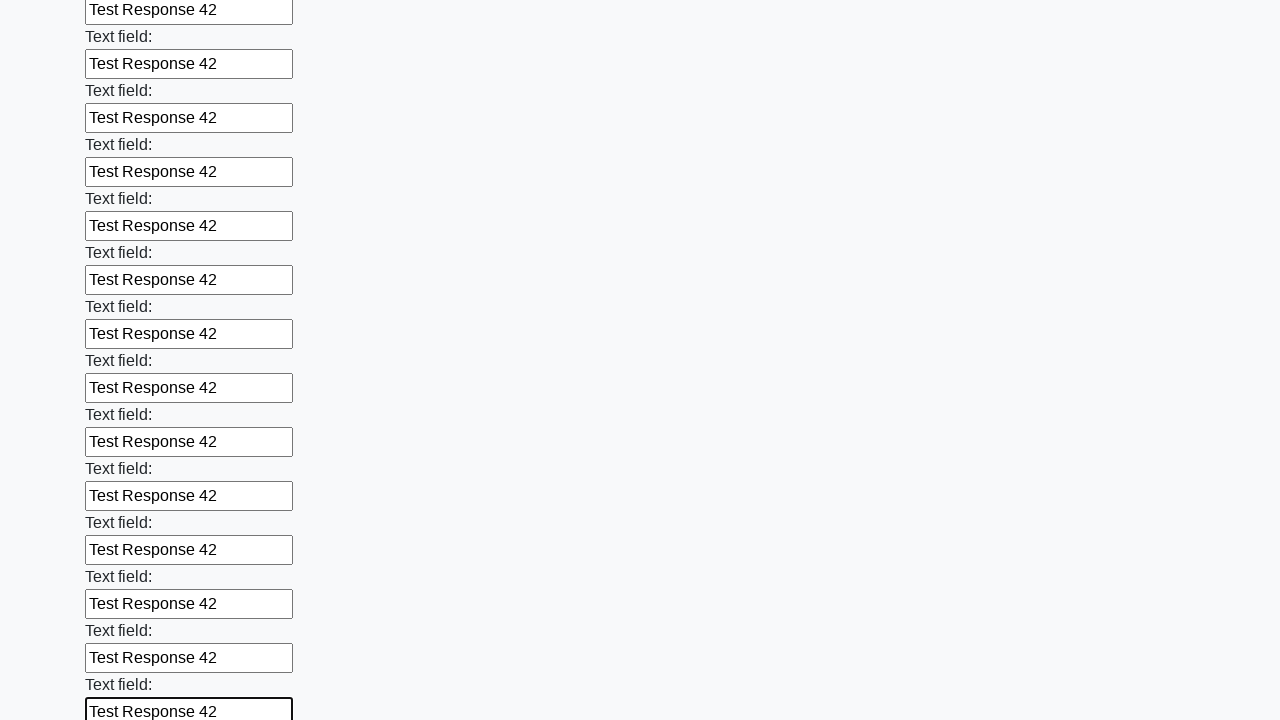

Filled input field with 'Test Response 42' on input >> nth=68
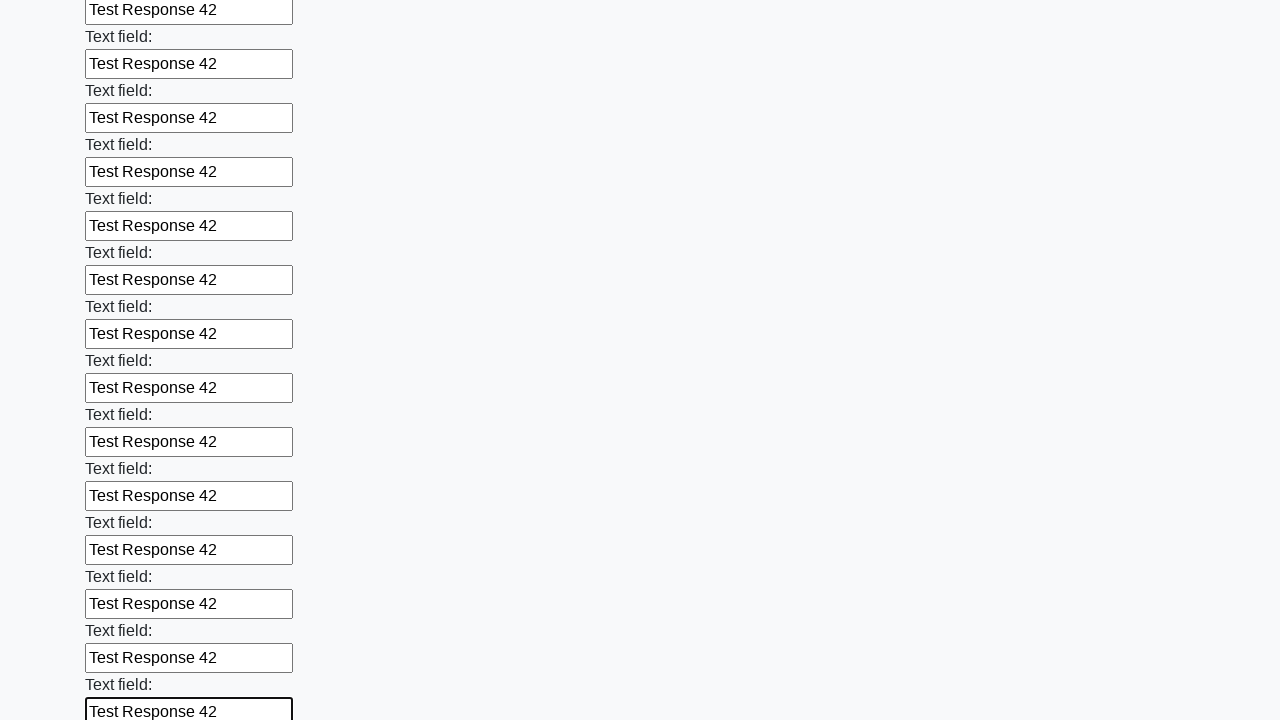

Filled input field with 'Test Response 42' on input >> nth=69
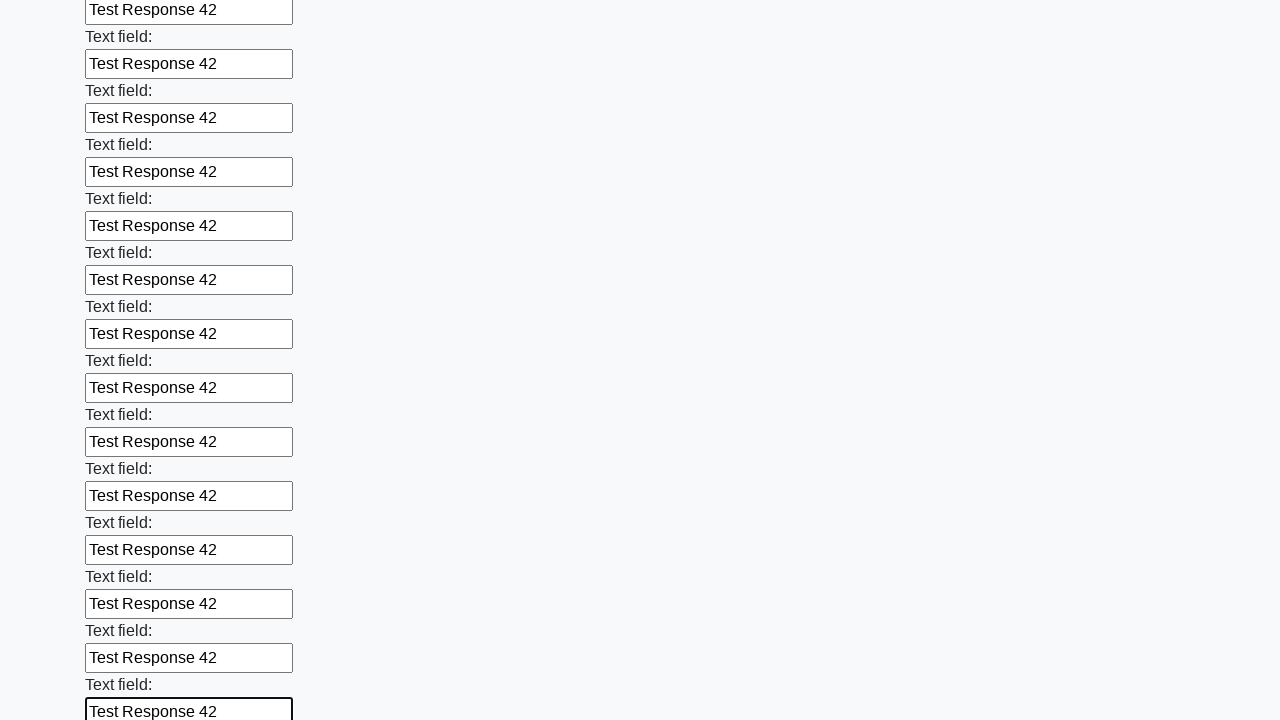

Filled input field with 'Test Response 42' on input >> nth=70
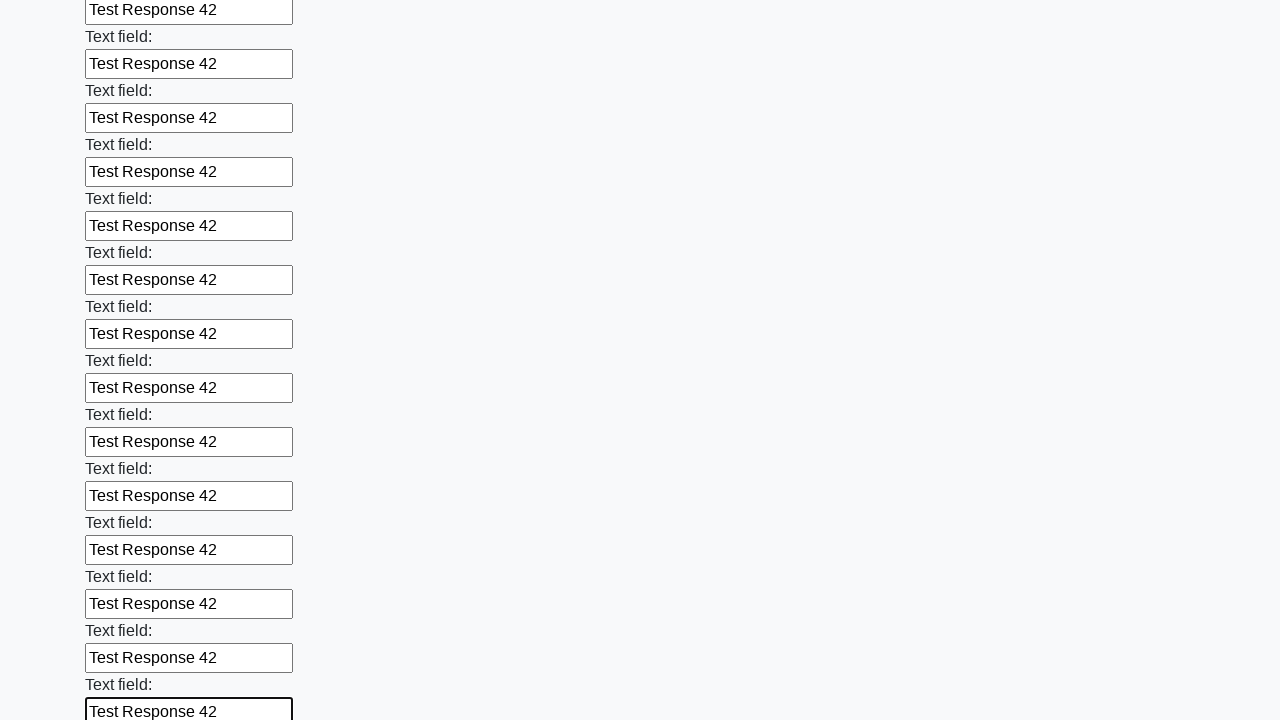

Filled input field with 'Test Response 42' on input >> nth=71
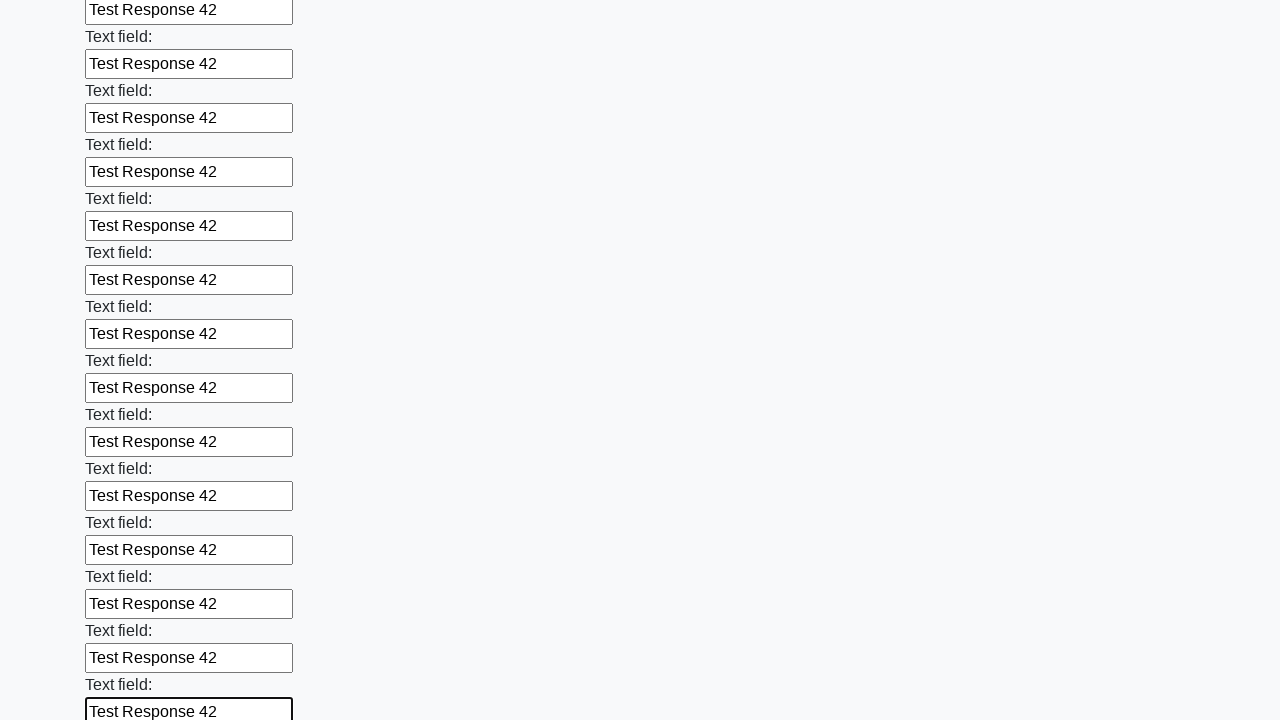

Filled input field with 'Test Response 42' on input >> nth=72
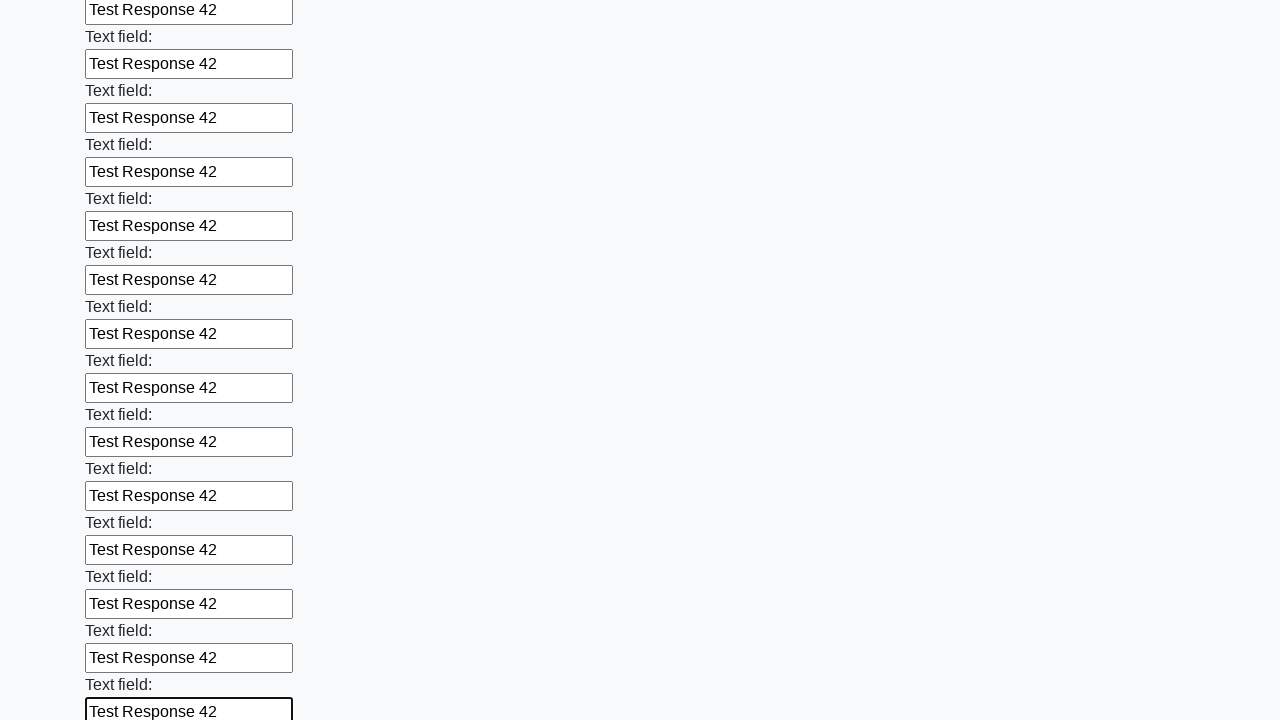

Filled input field with 'Test Response 42' on input >> nth=73
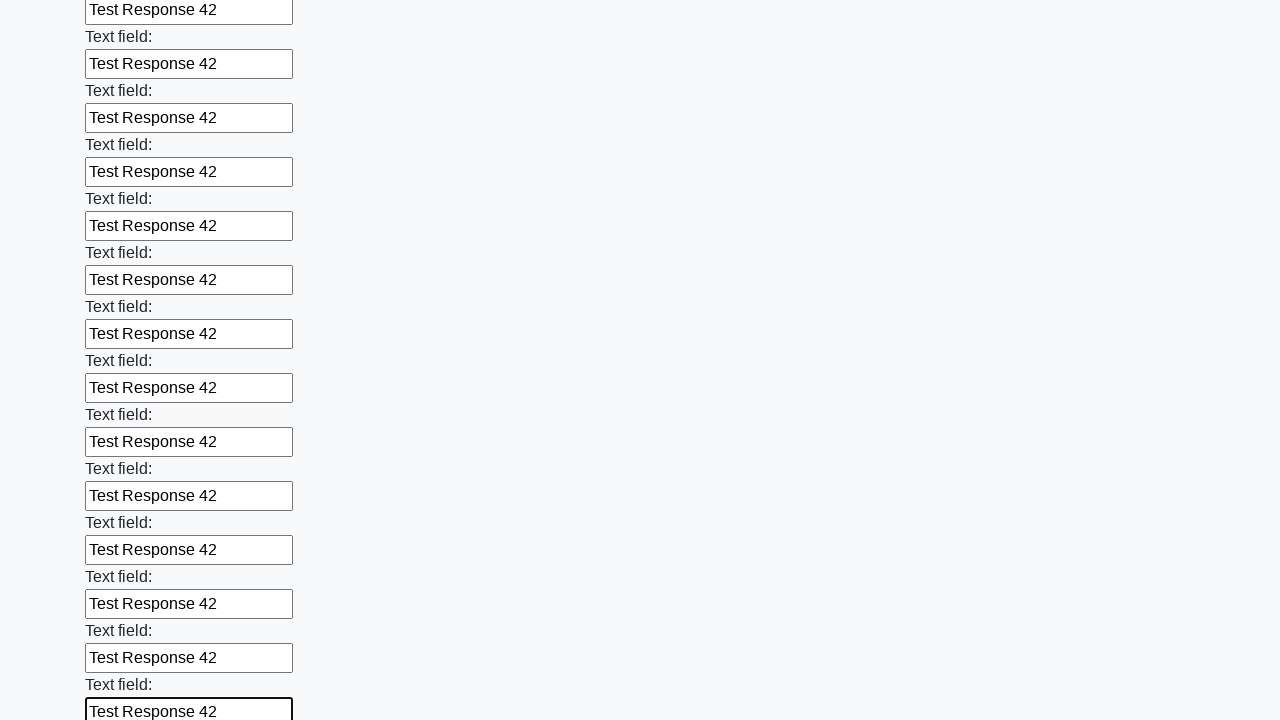

Filled input field with 'Test Response 42' on input >> nth=74
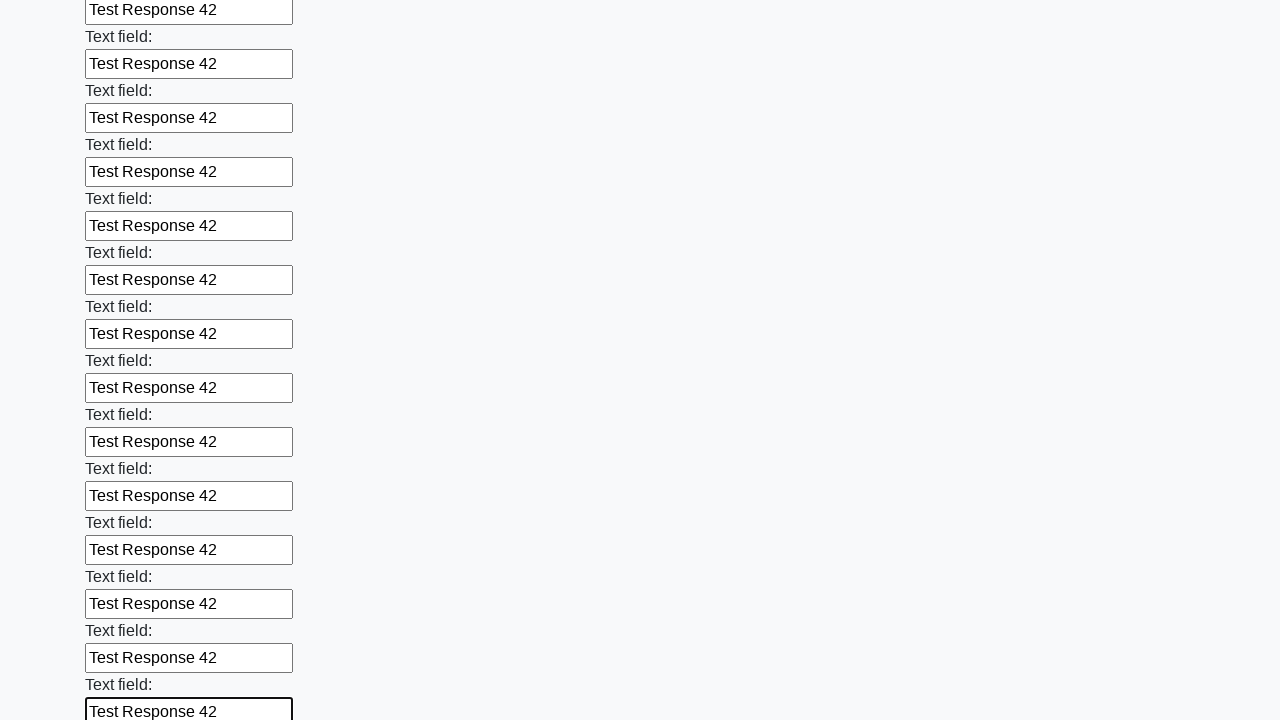

Filled input field with 'Test Response 42' on input >> nth=75
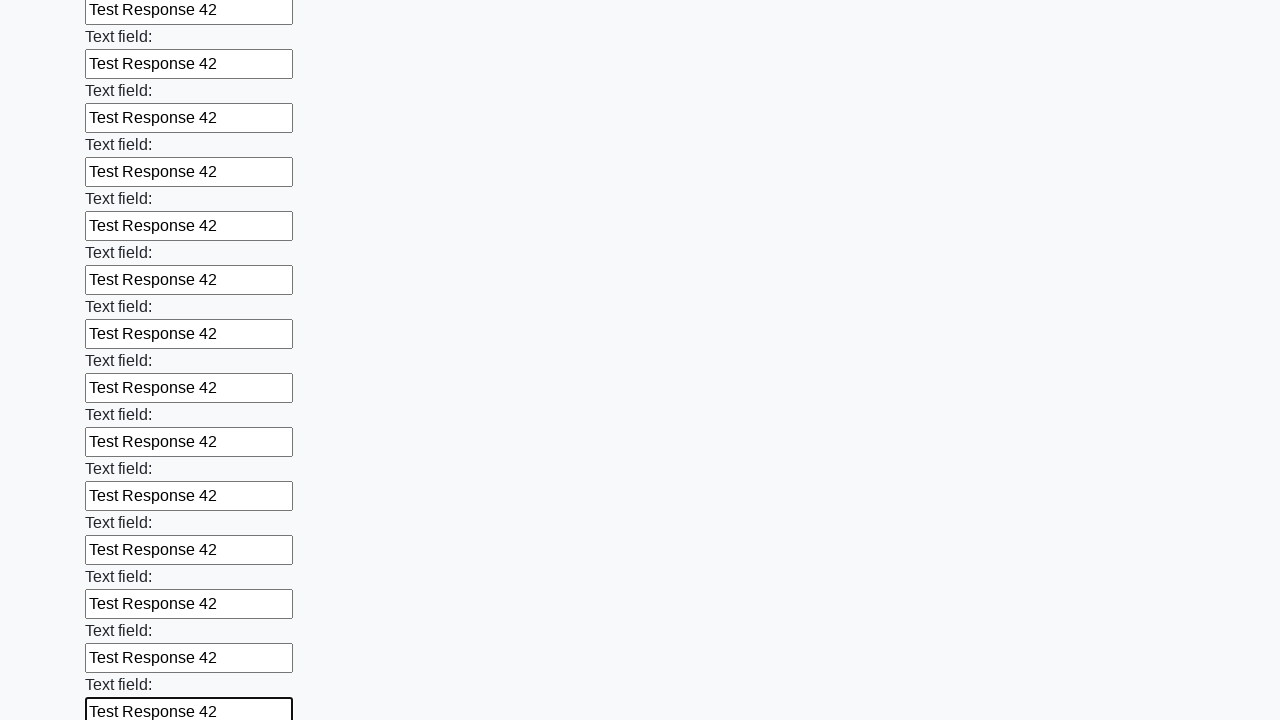

Filled input field with 'Test Response 42' on input >> nth=76
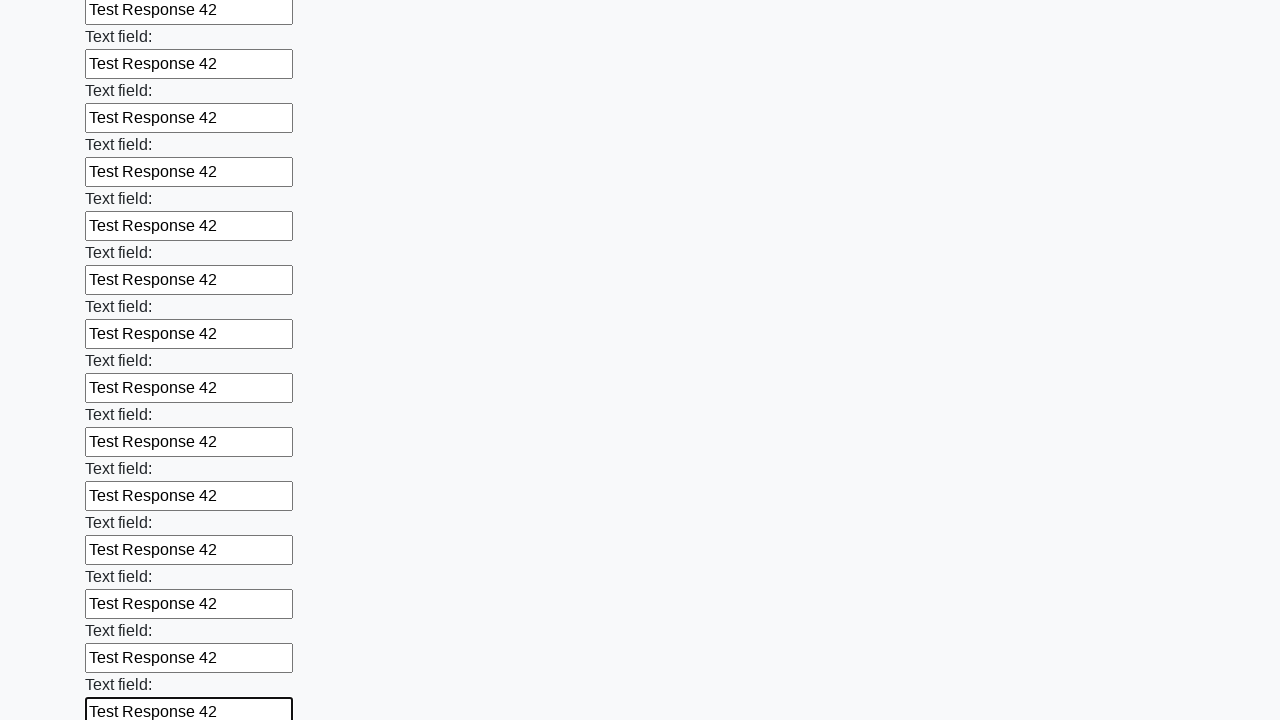

Filled input field with 'Test Response 42' on input >> nth=77
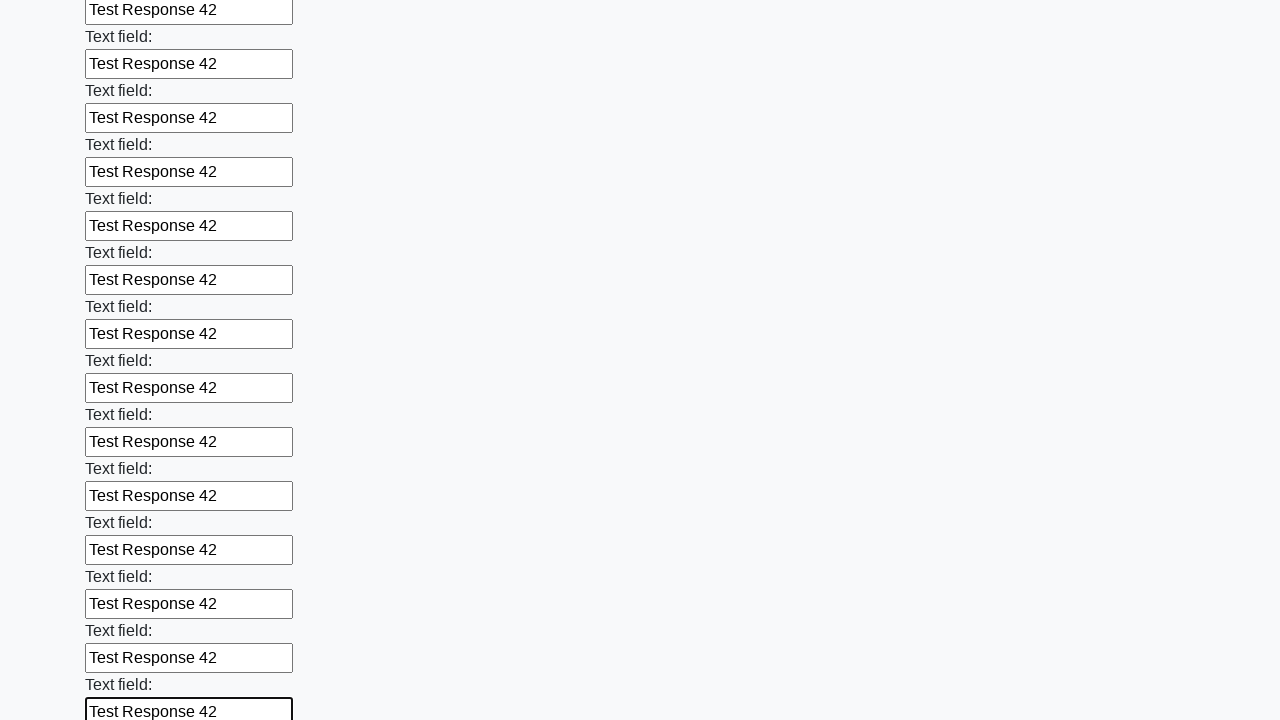

Filled input field with 'Test Response 42' on input >> nth=78
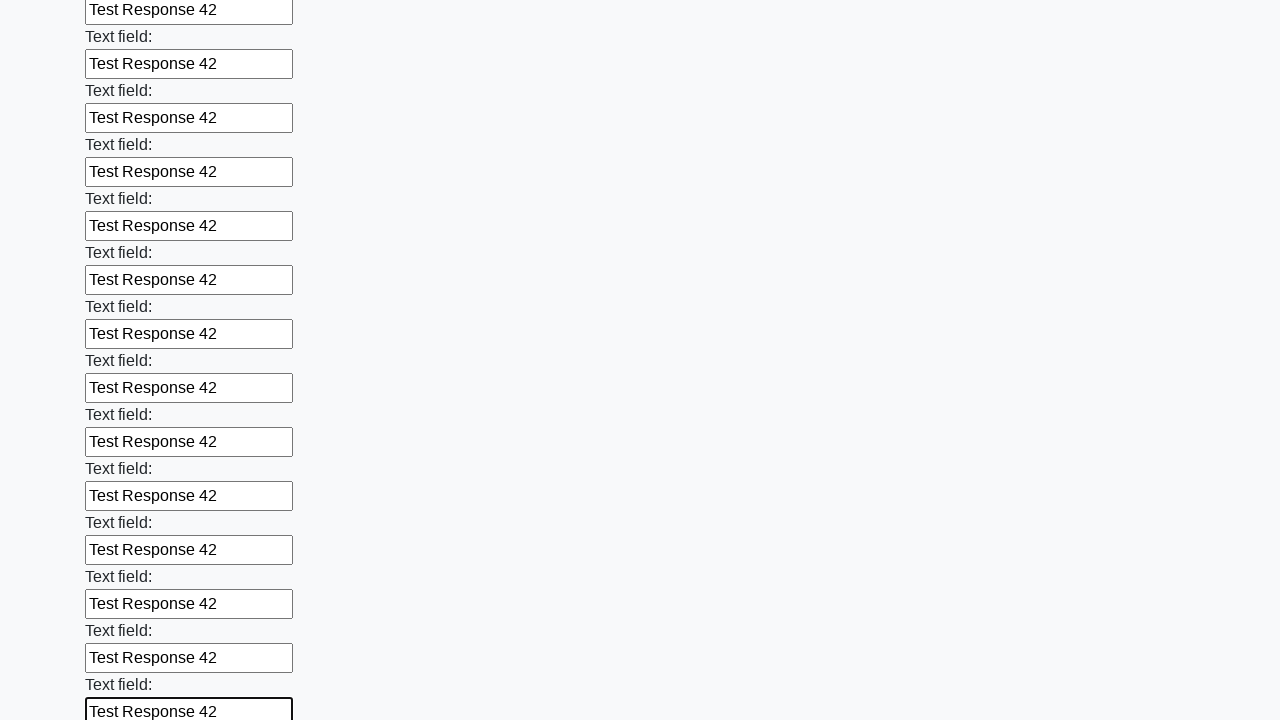

Filled input field with 'Test Response 42' on input >> nth=79
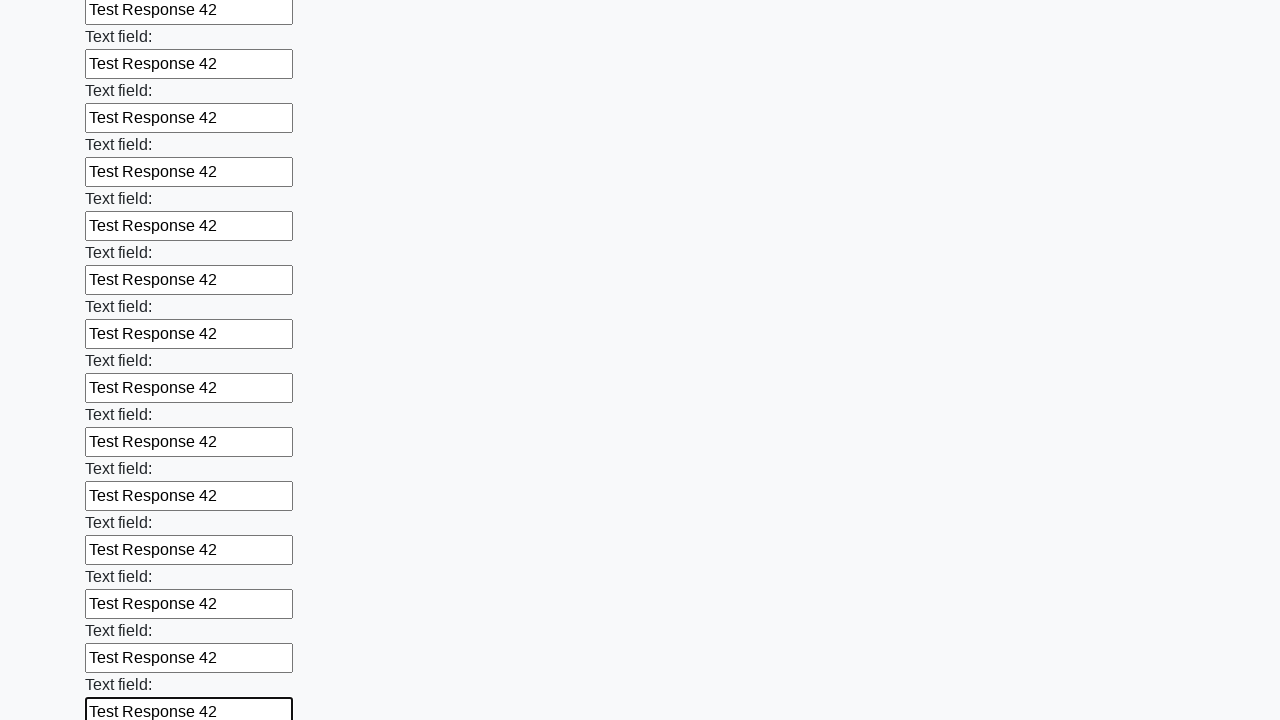

Filled input field with 'Test Response 42' on input >> nth=80
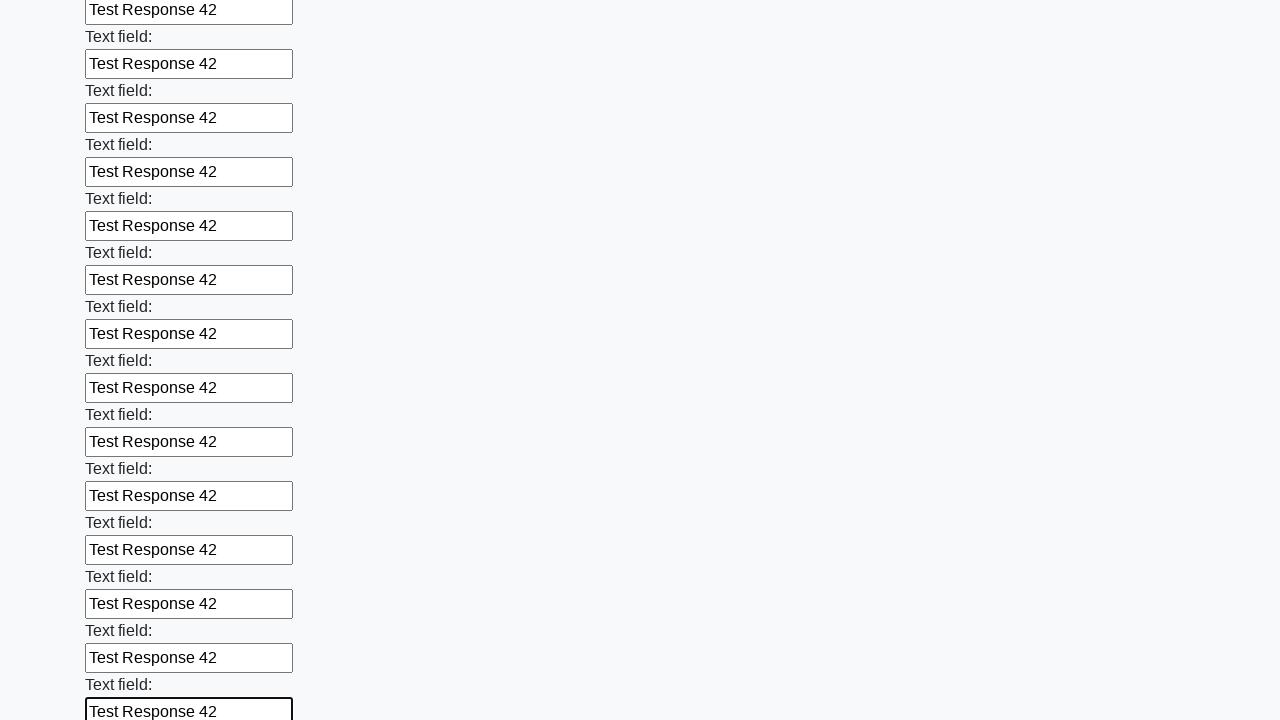

Filled input field with 'Test Response 42' on input >> nth=81
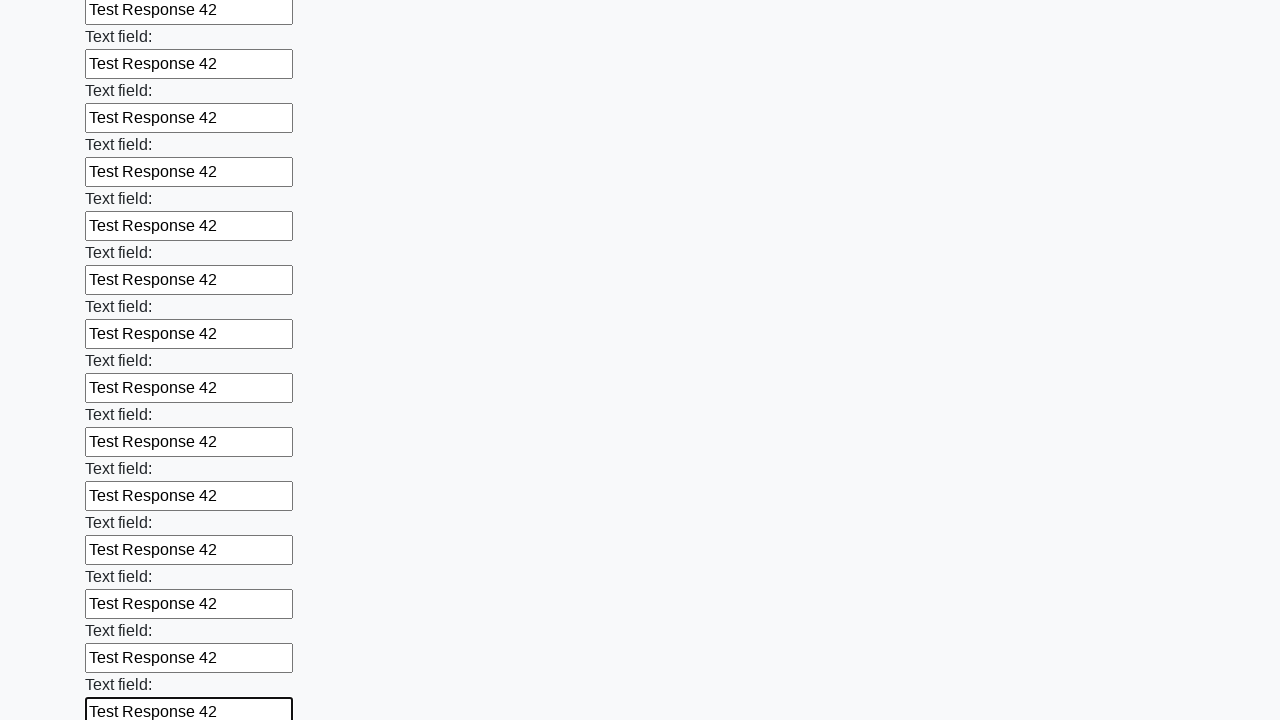

Filled input field with 'Test Response 42' on input >> nth=82
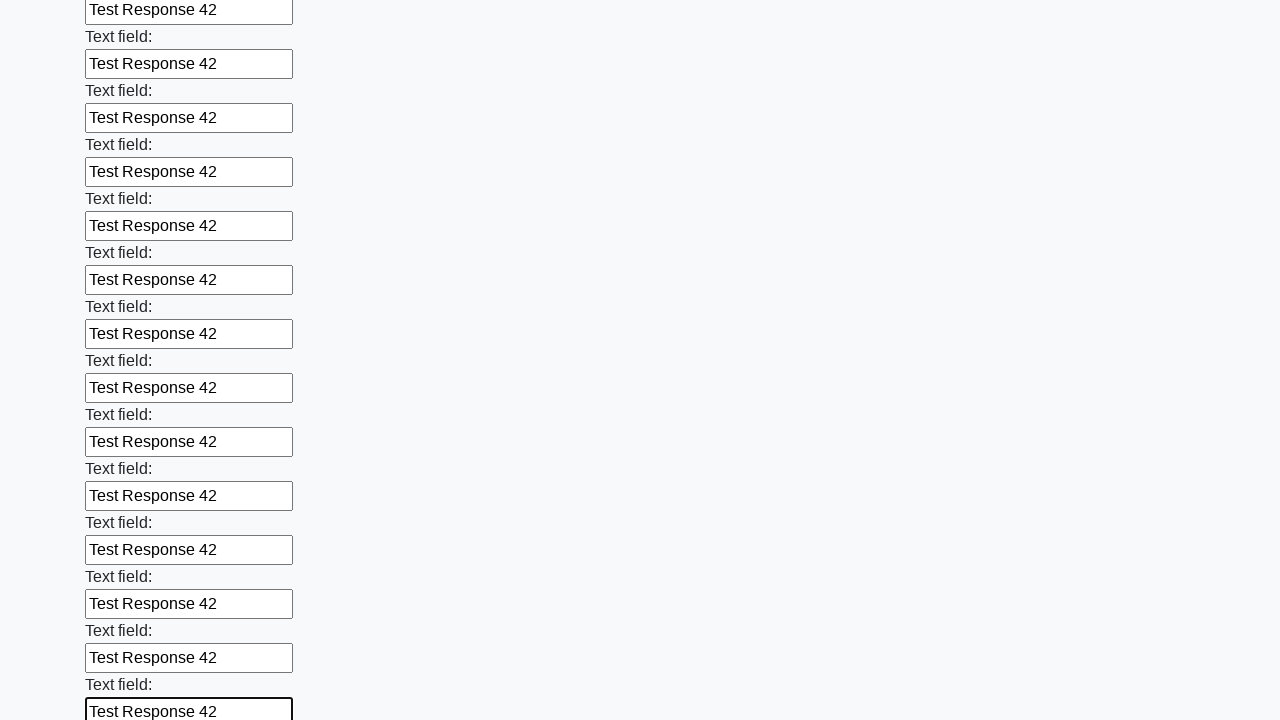

Filled input field with 'Test Response 42' on input >> nth=83
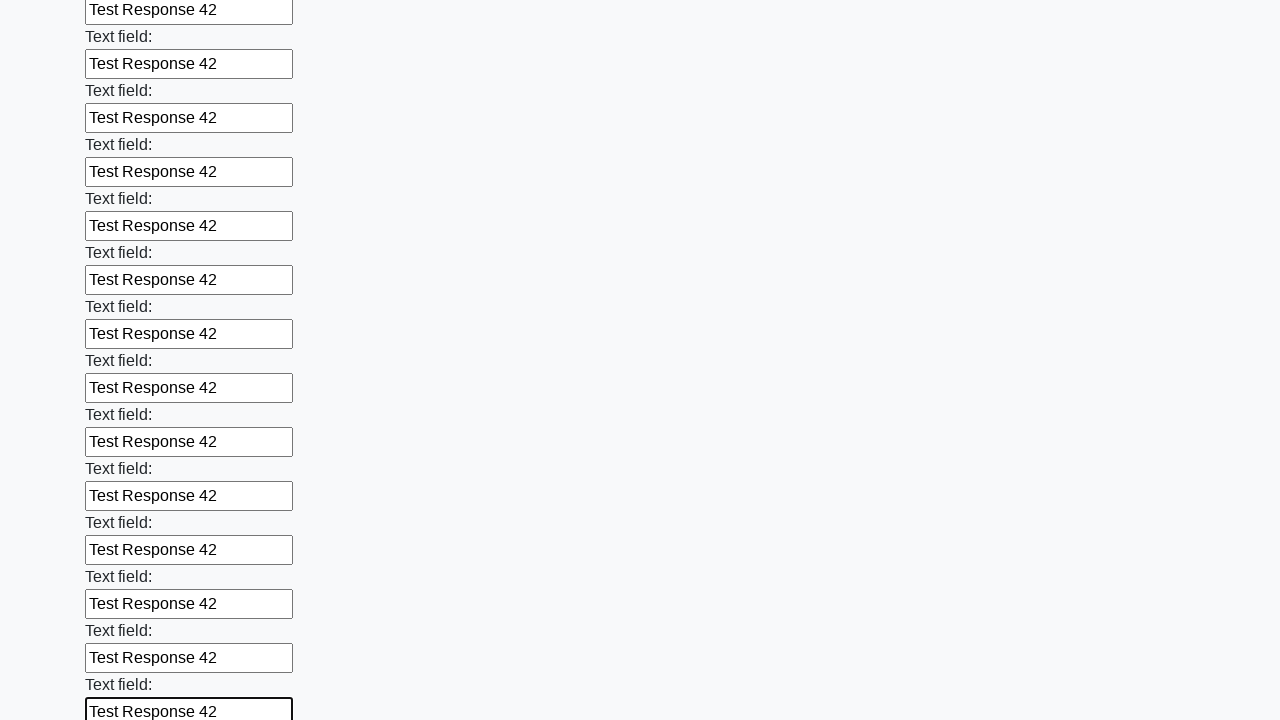

Filled input field with 'Test Response 42' on input >> nth=84
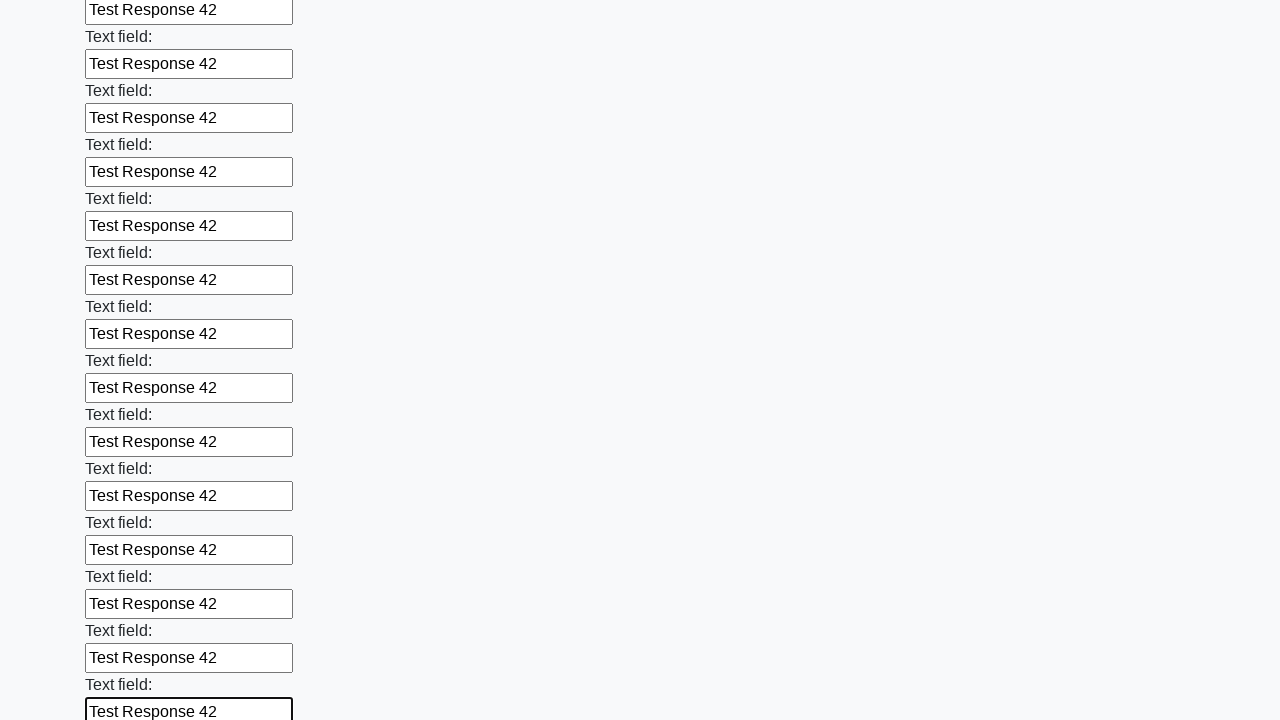

Filled input field with 'Test Response 42' on input >> nth=85
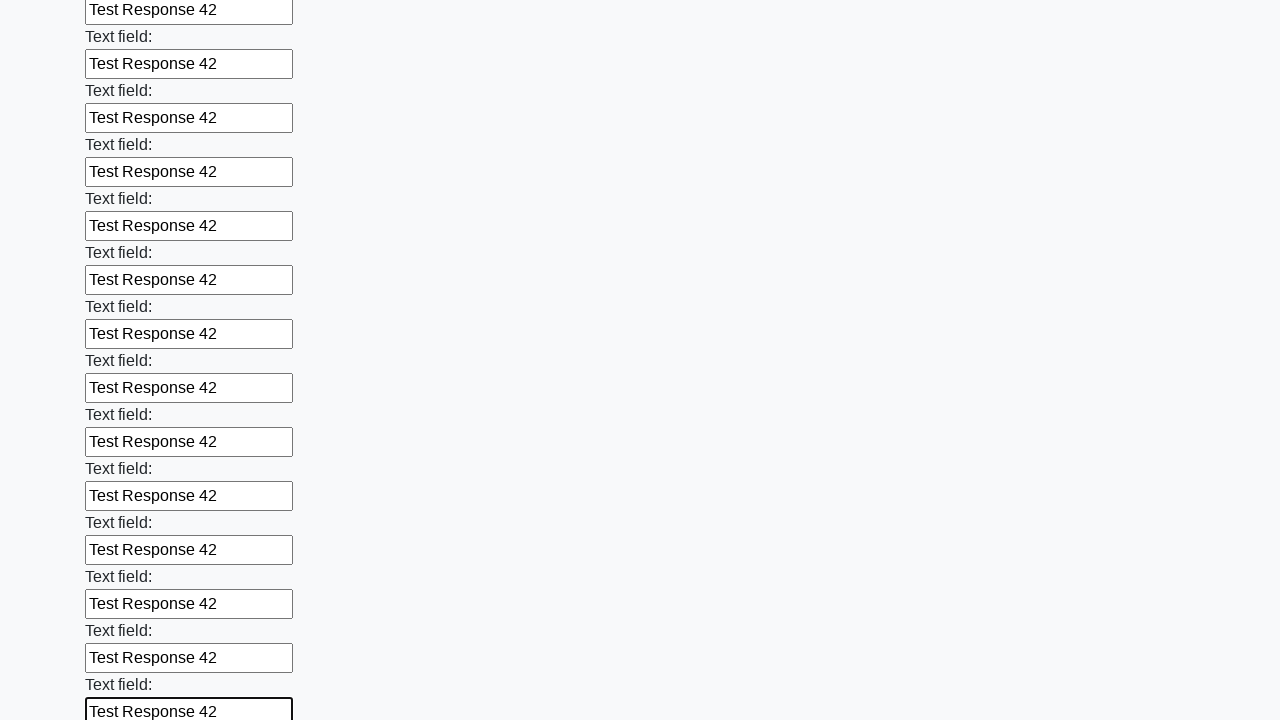

Filled input field with 'Test Response 42' on input >> nth=86
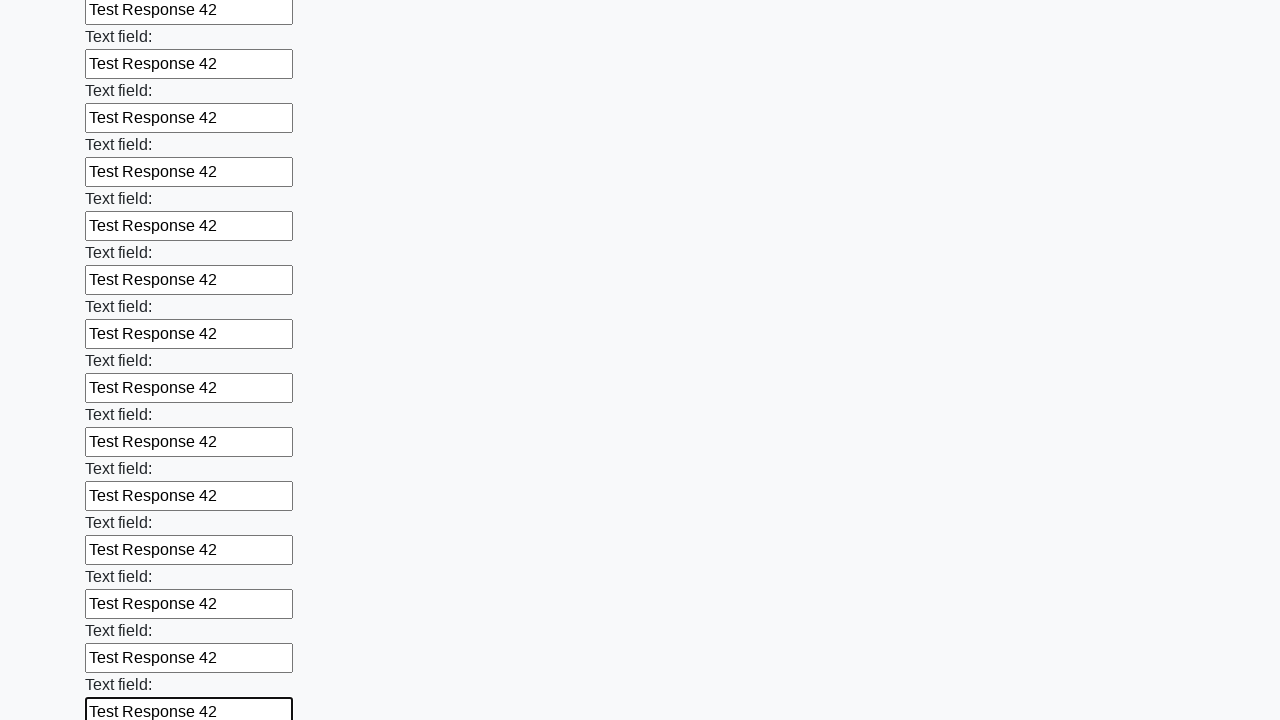

Filled input field with 'Test Response 42' on input >> nth=87
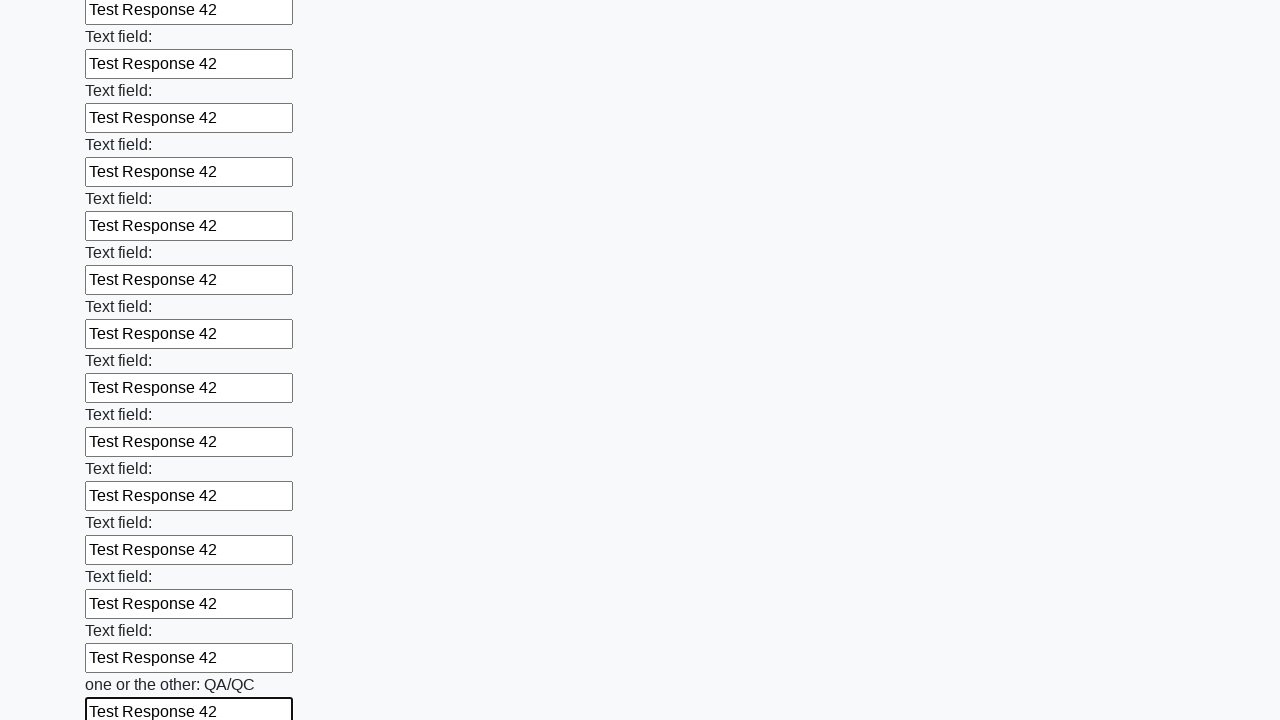

Filled input field with 'Test Response 42' on input >> nth=88
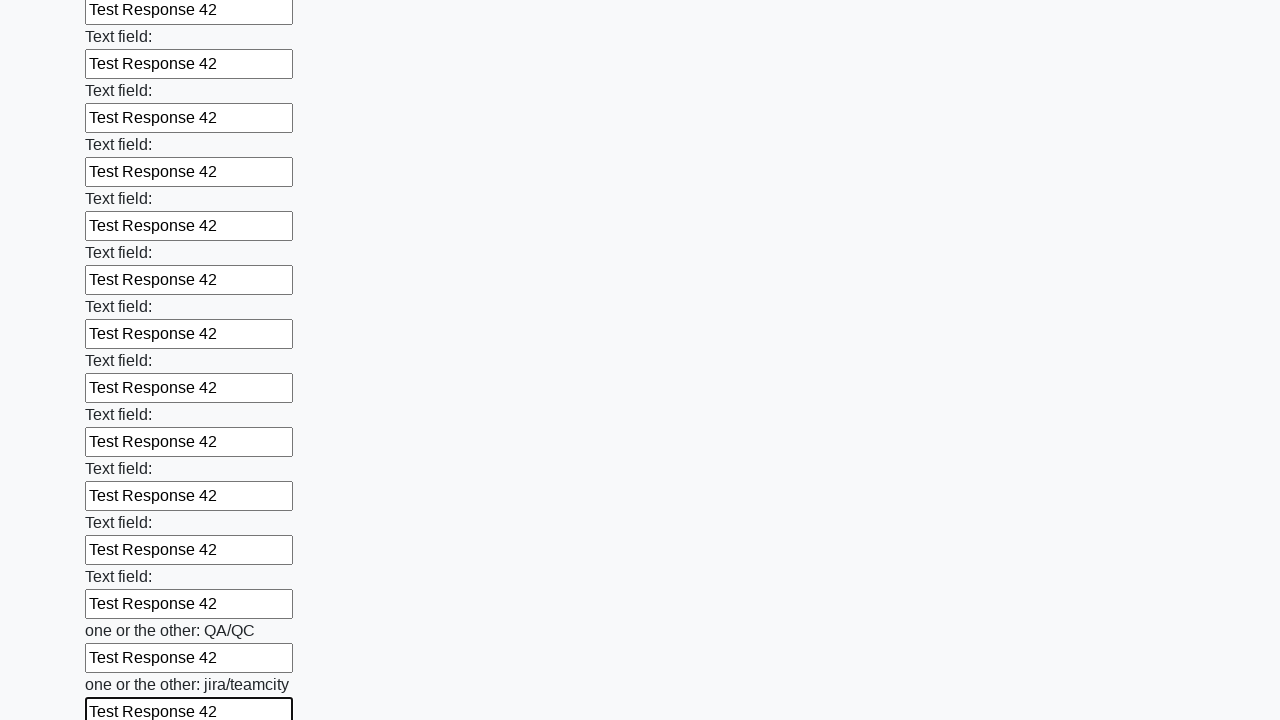

Filled input field with 'Test Response 42' on input >> nth=89
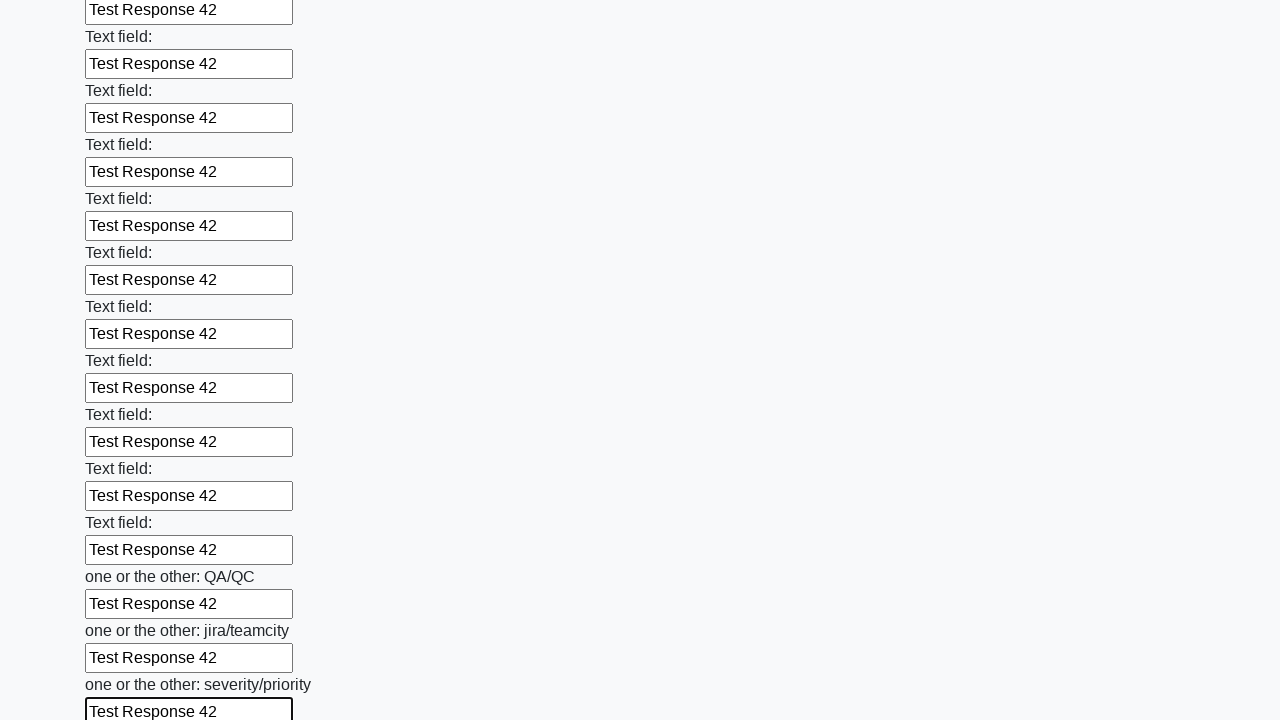

Filled input field with 'Test Response 42' on input >> nth=90
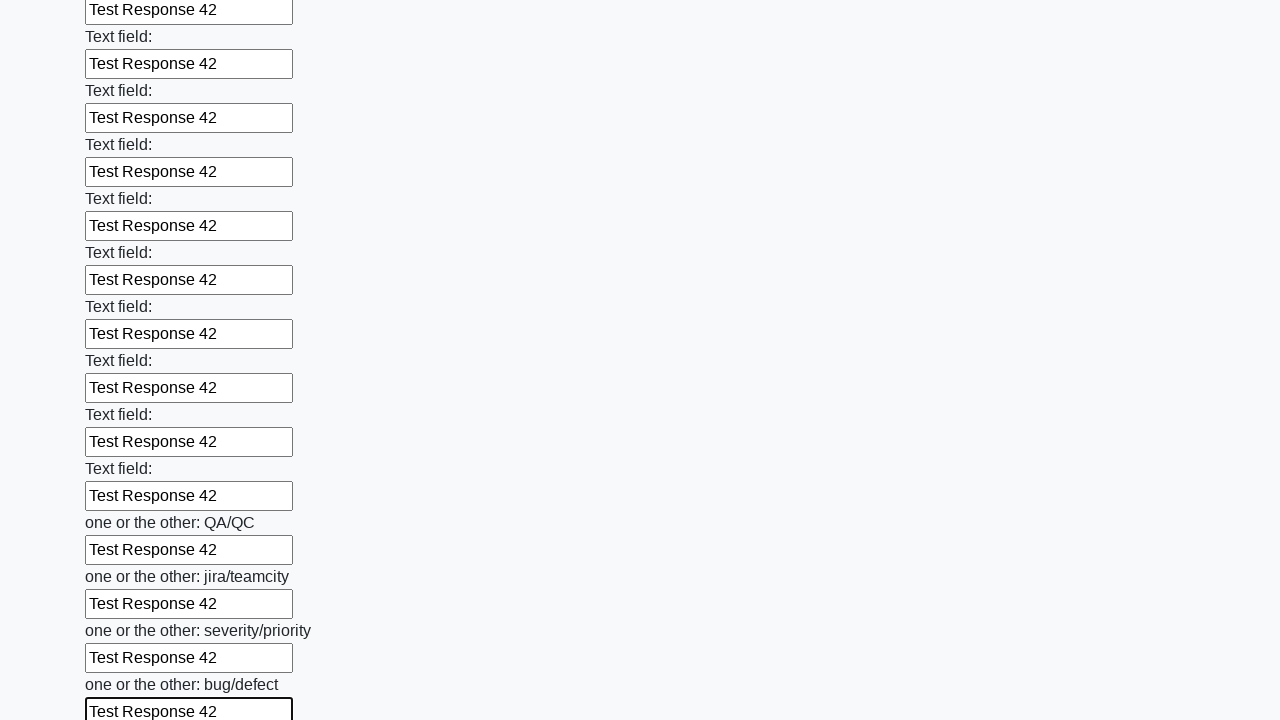

Filled input field with 'Test Response 42' on input >> nth=91
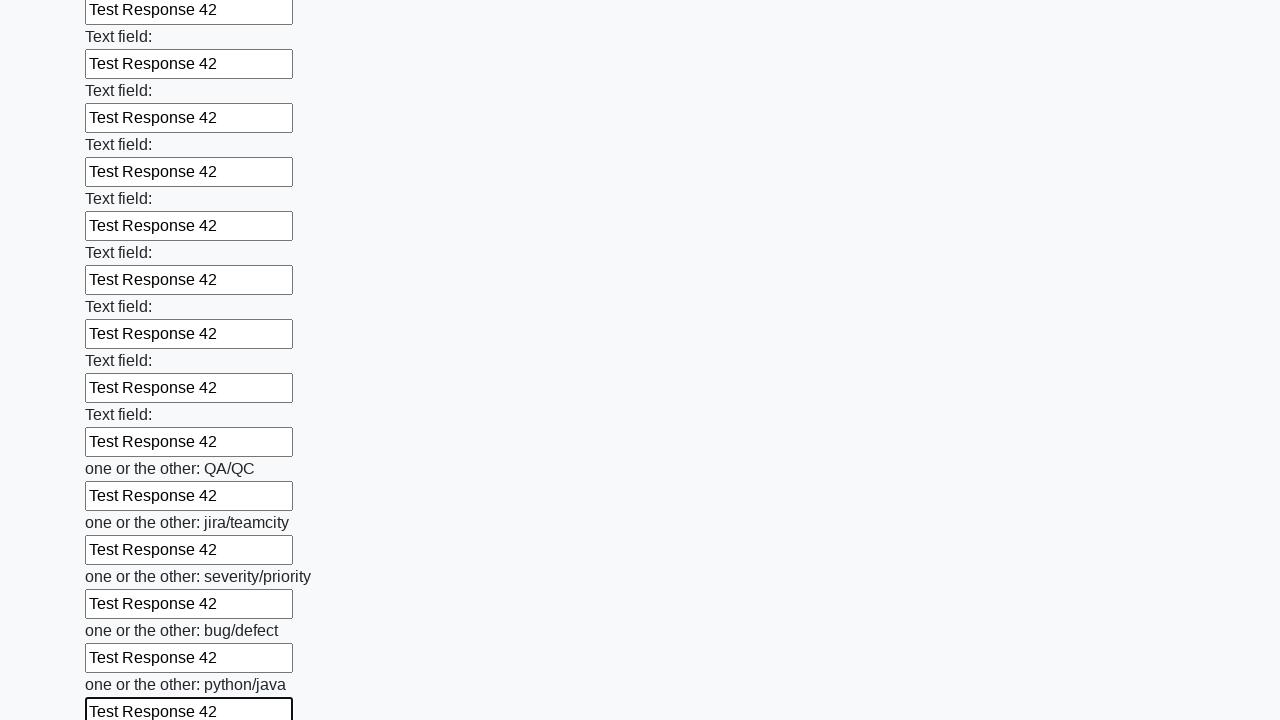

Filled input field with 'Test Response 42' on input >> nth=92
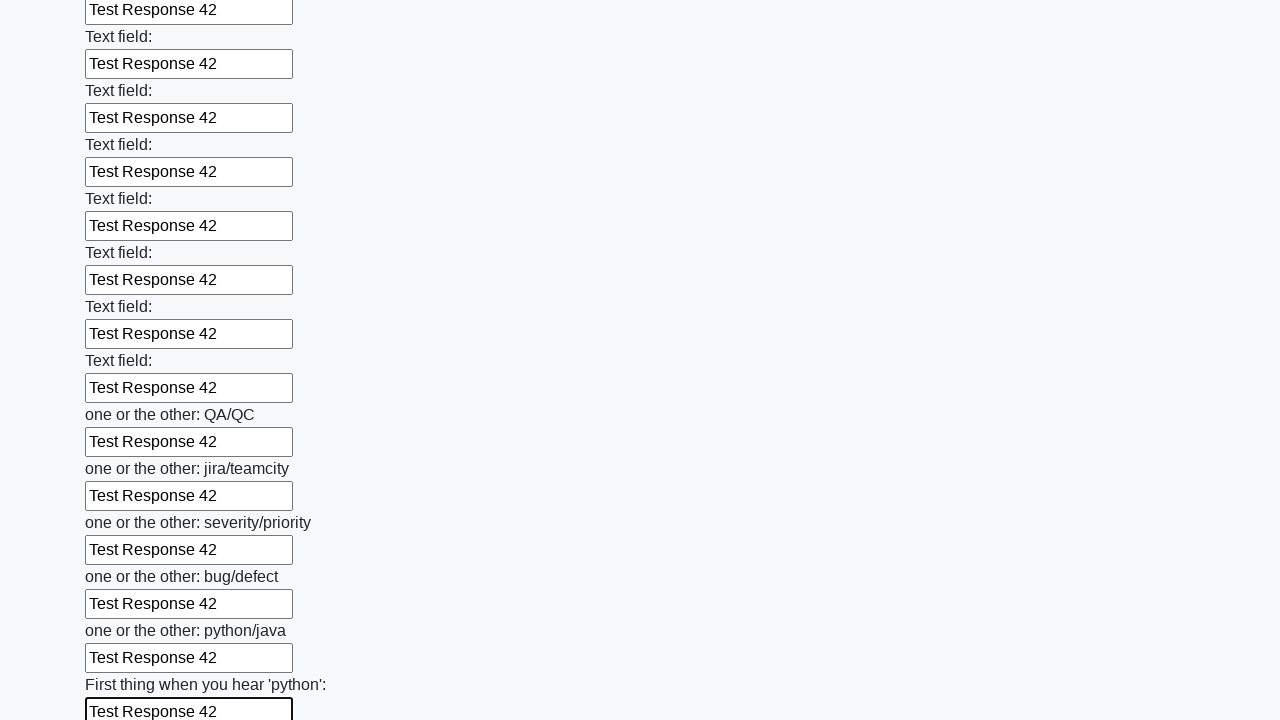

Filled input field with 'Test Response 42' on input >> nth=93
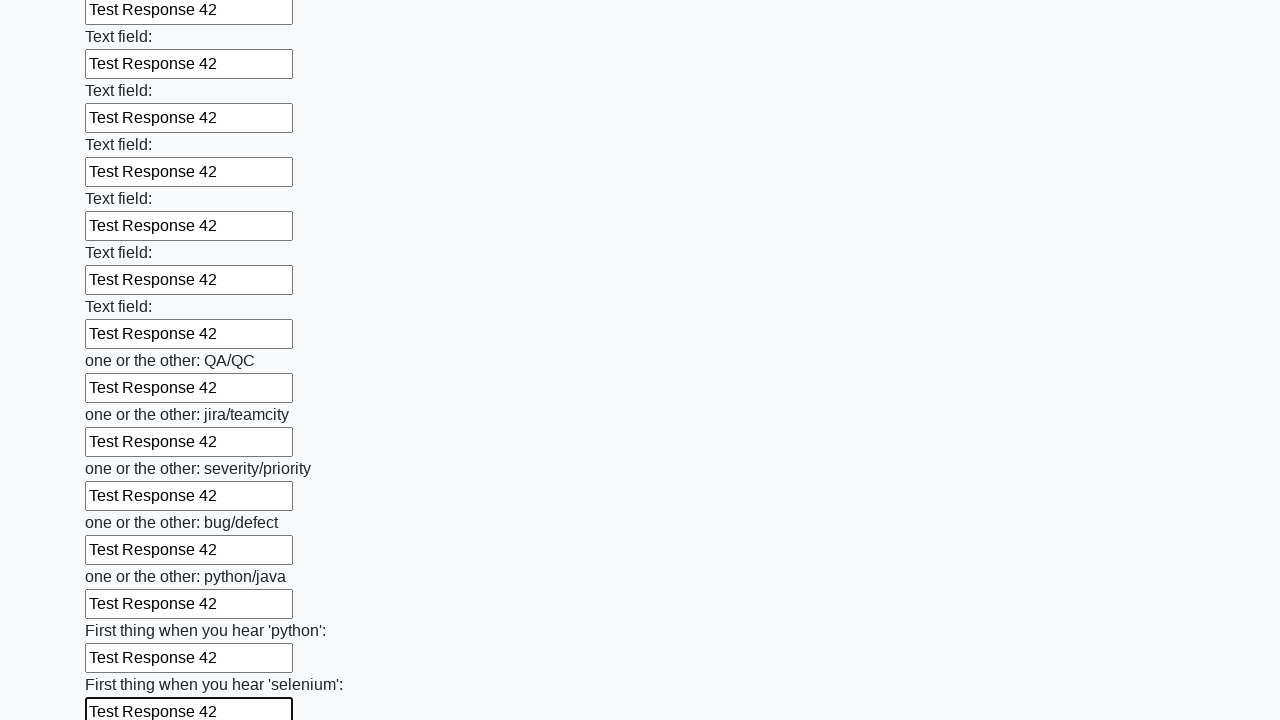

Filled input field with 'Test Response 42' on input >> nth=94
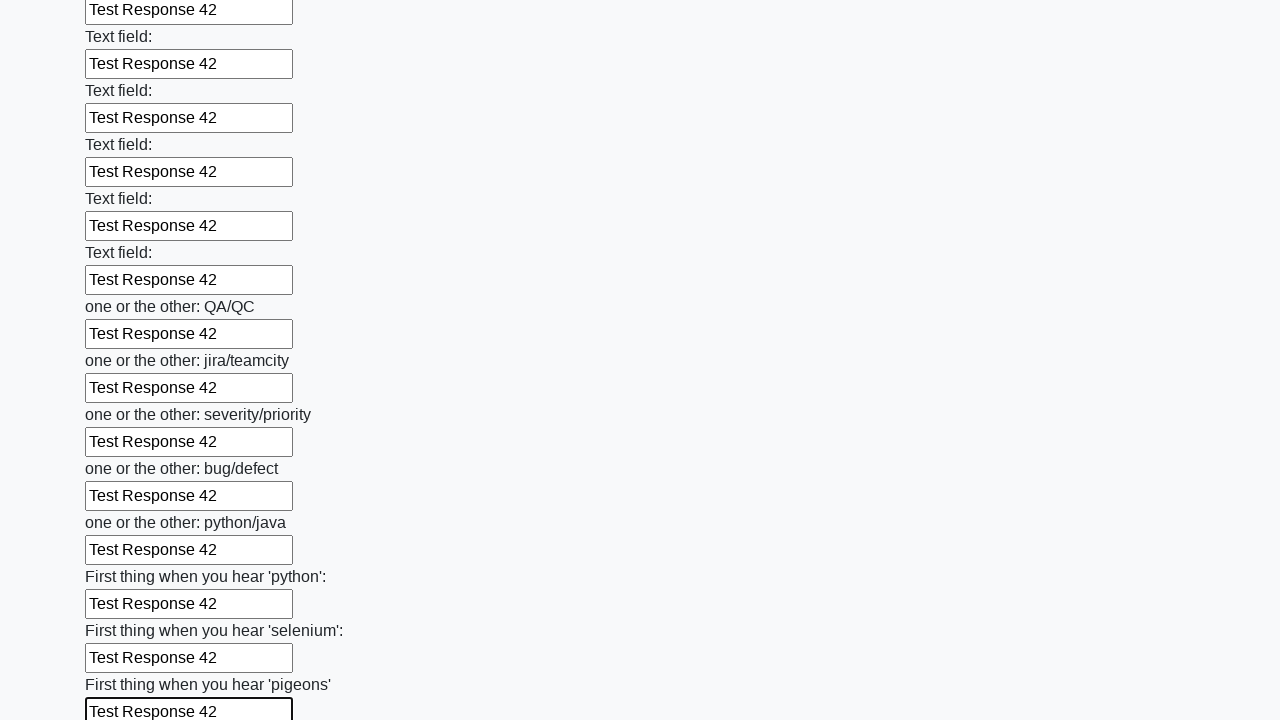

Filled input field with 'Test Response 42' on input >> nth=95
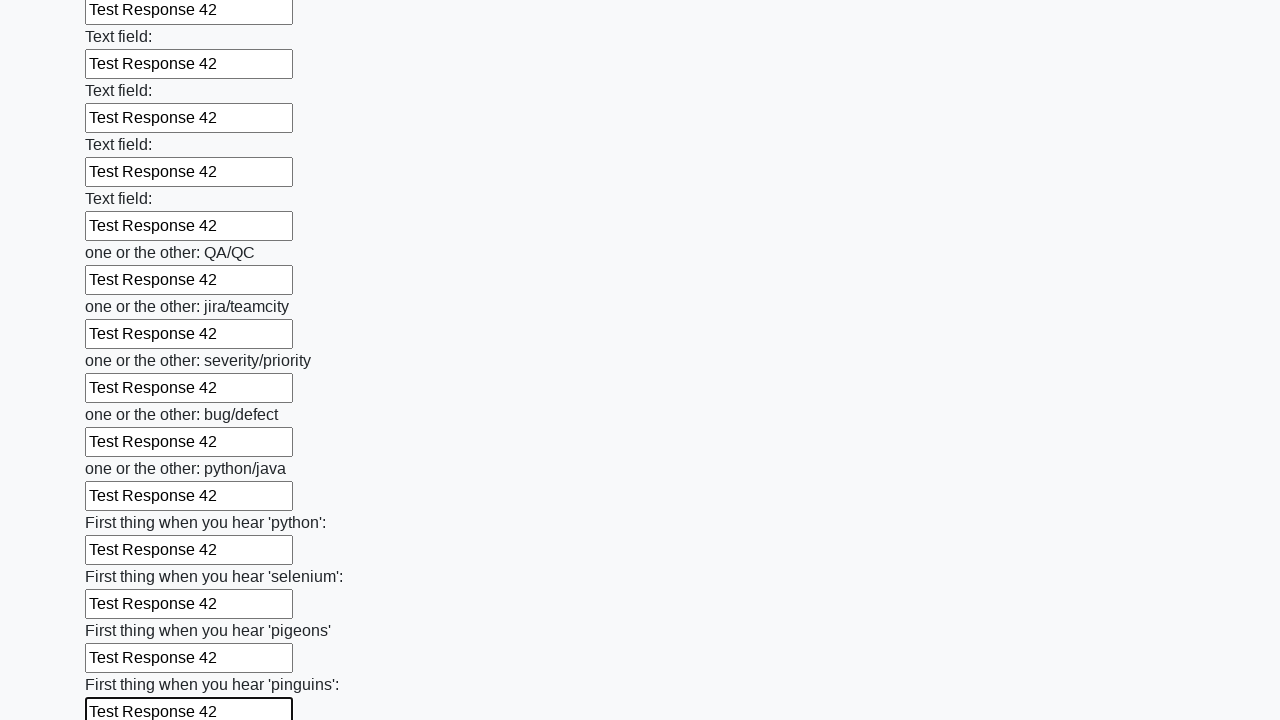

Filled input field with 'Test Response 42' on input >> nth=96
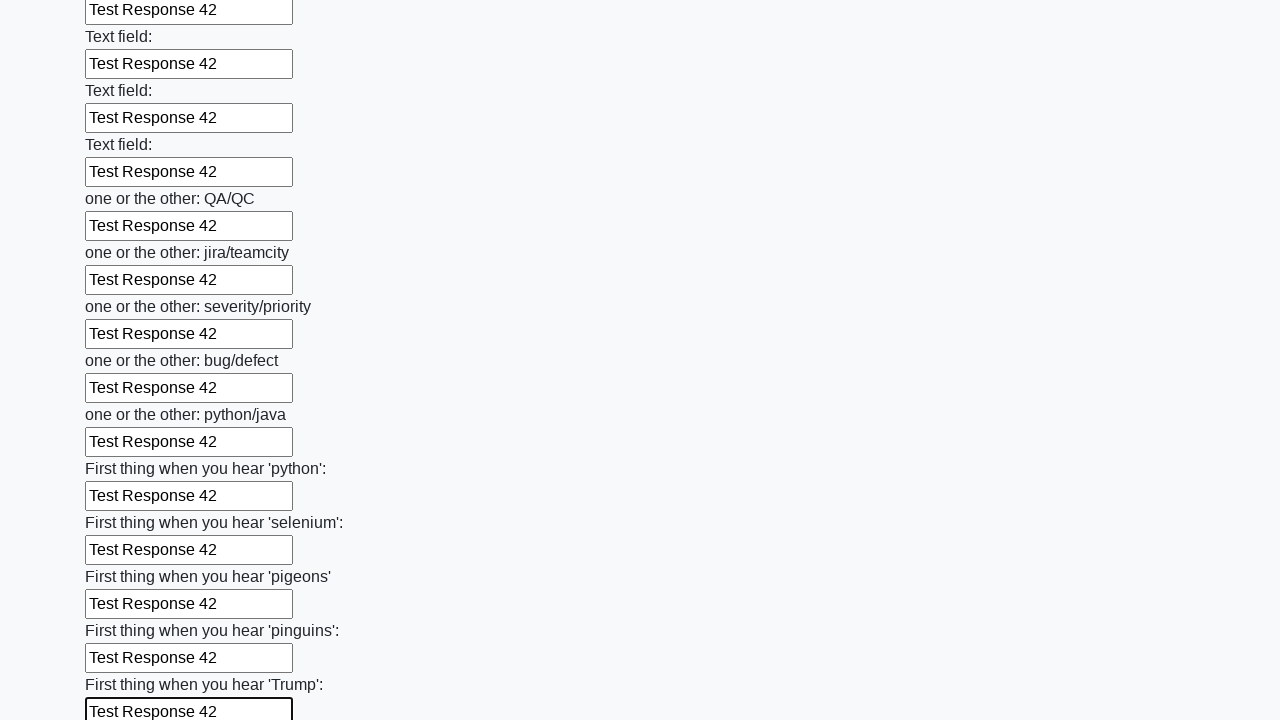

Filled input field with 'Test Response 42' on input >> nth=97
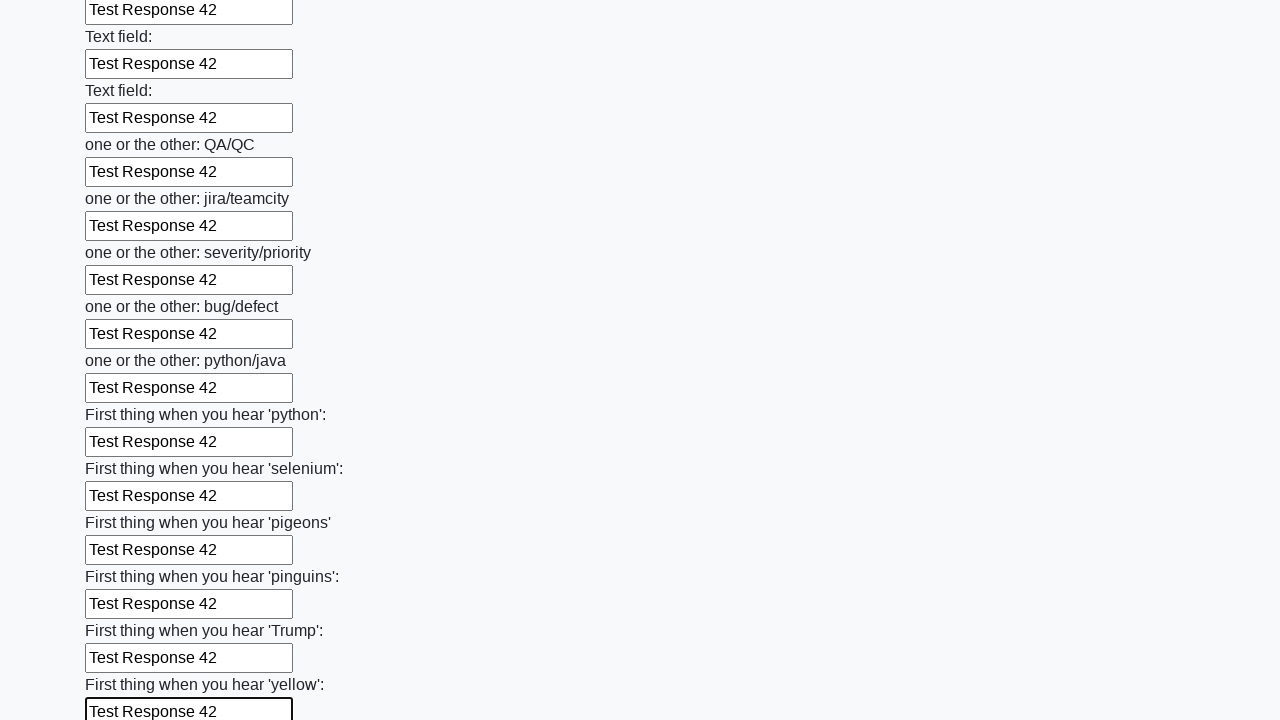

Filled input field with 'Test Response 42' on input >> nth=98
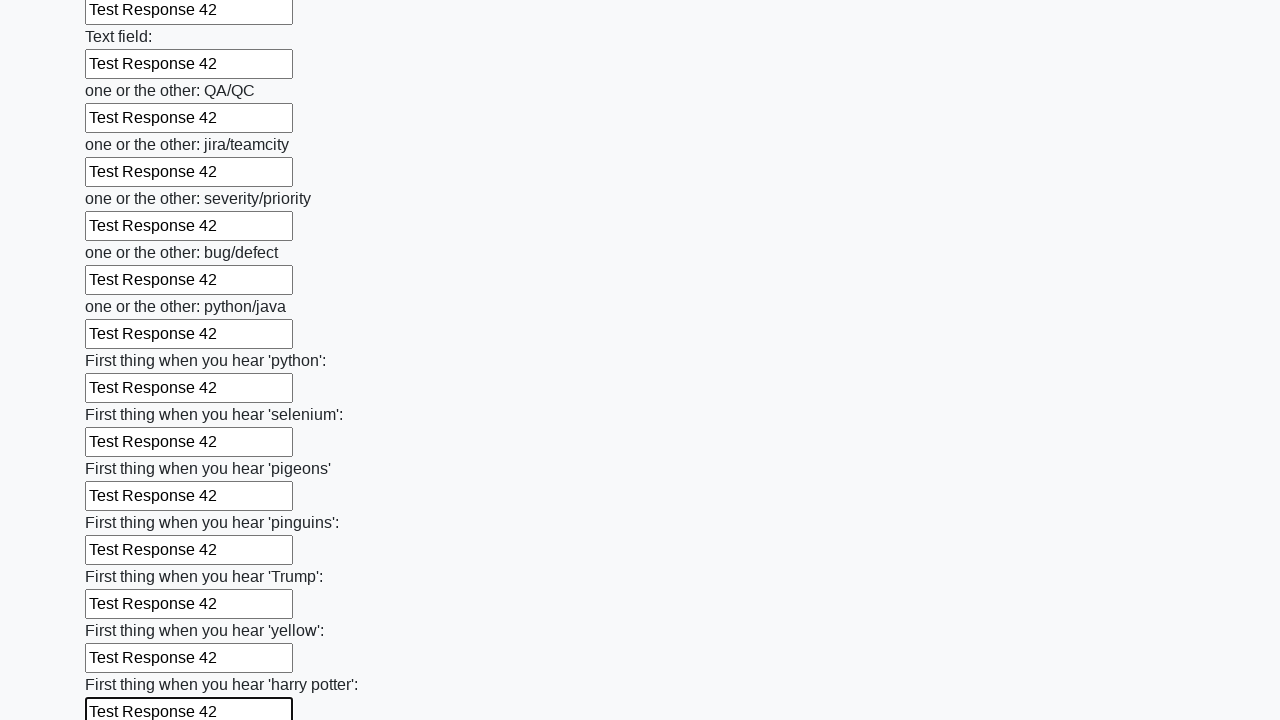

Filled input field with 'Test Response 42' on input >> nth=99
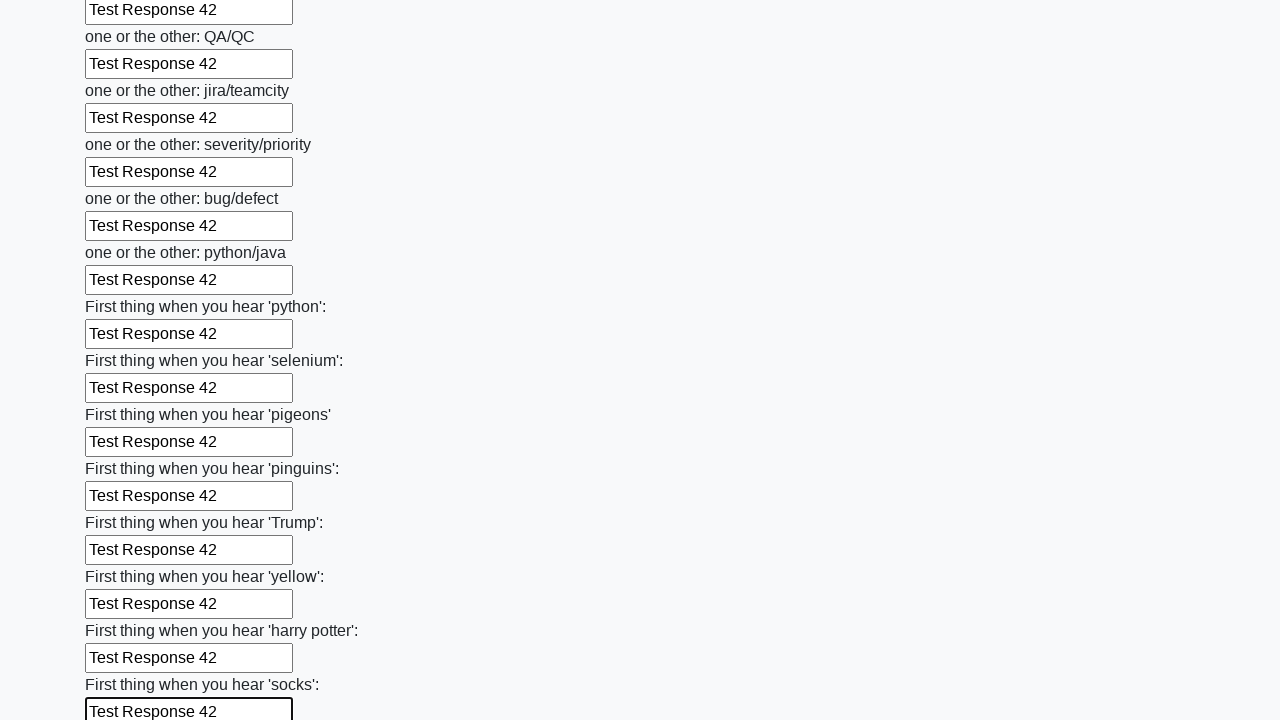

Clicked submit button to submit the form at (123, 611) on button.btn
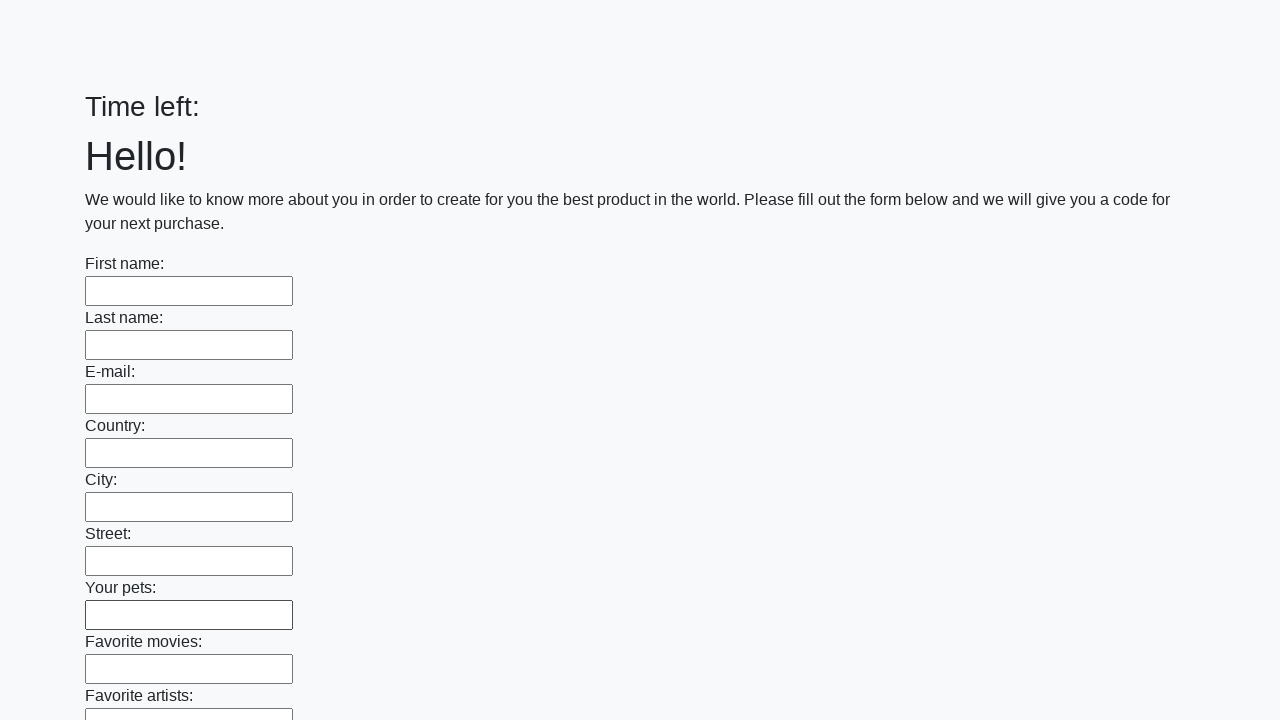

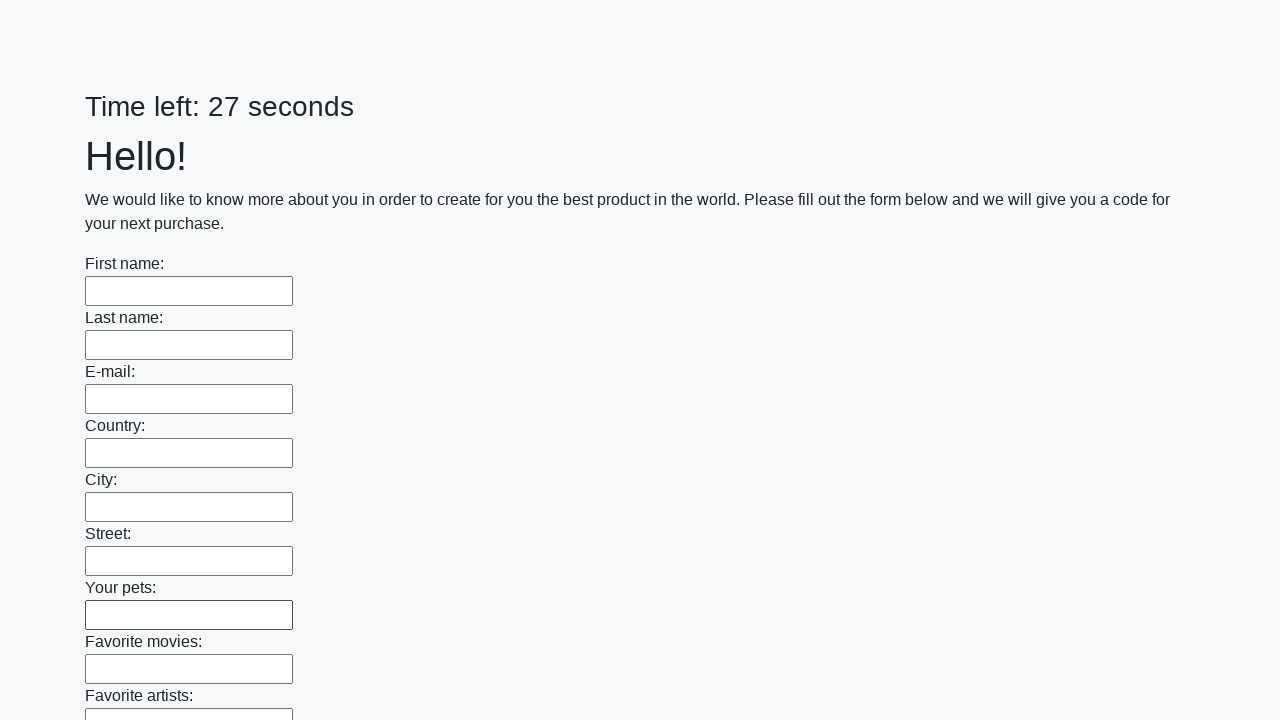